Tests filling a large form by entering text into all input fields and submitting the form by clicking the submit button

Starting URL: http://suninjuly.github.io/huge_form.html

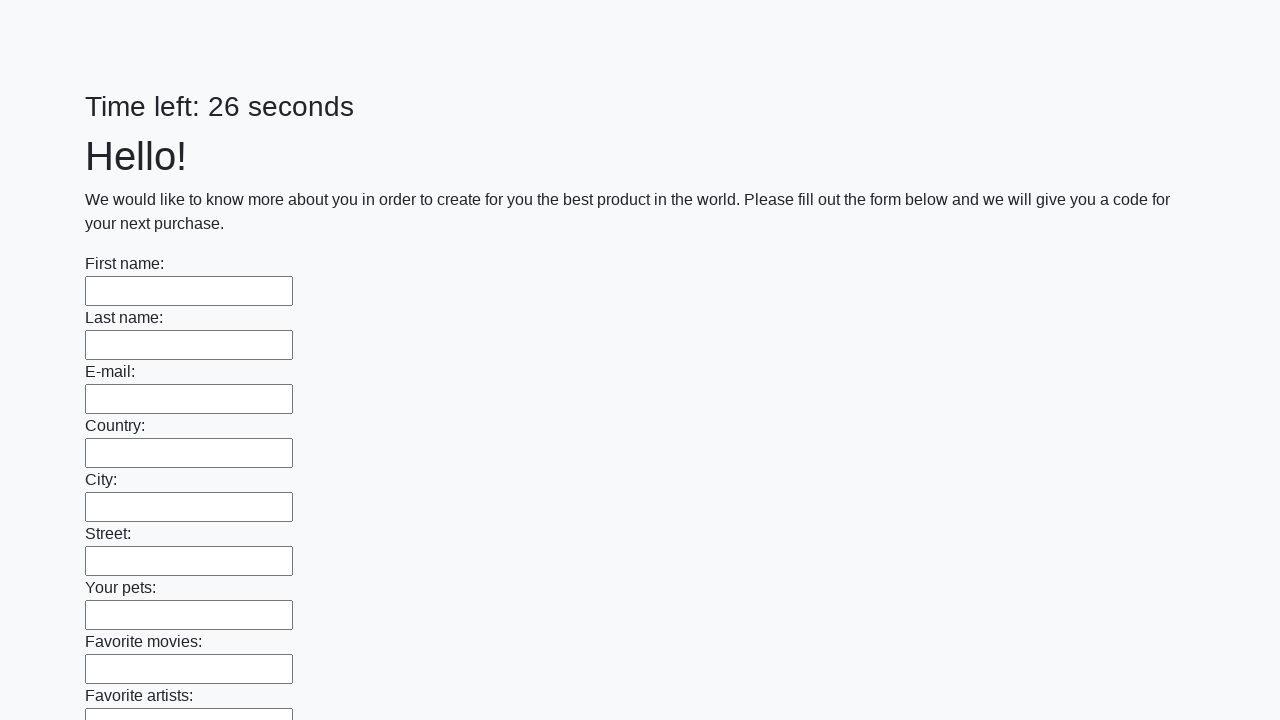

Navigated to huge form page
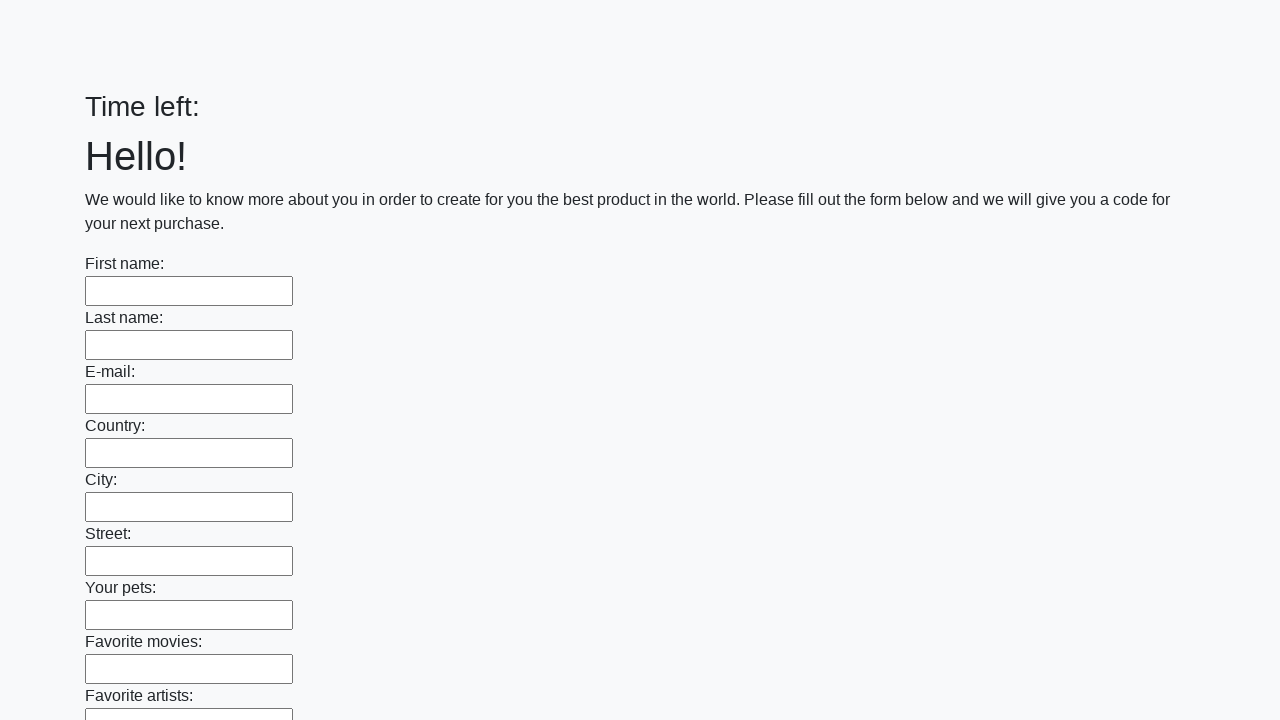

Filled an input field with 'Мой ответ' on input >> nth=0
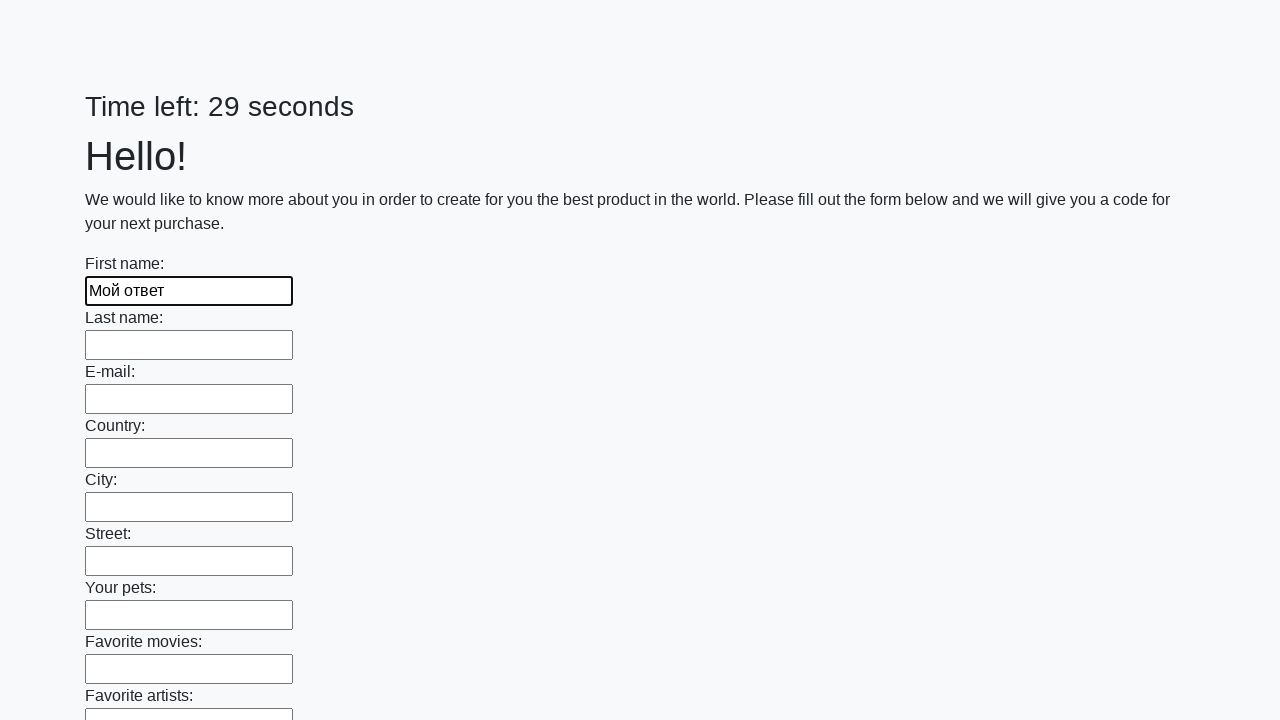

Filled an input field with 'Мой ответ' on input >> nth=1
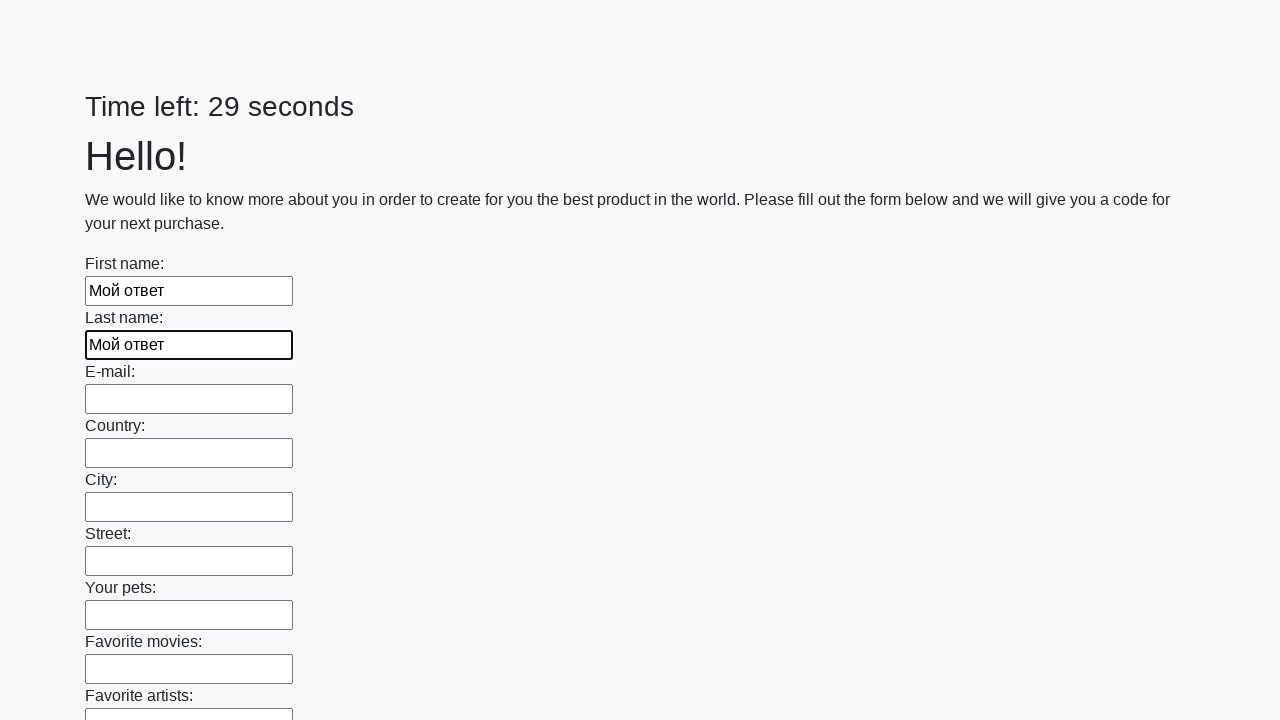

Filled an input field with 'Мой ответ' on input >> nth=2
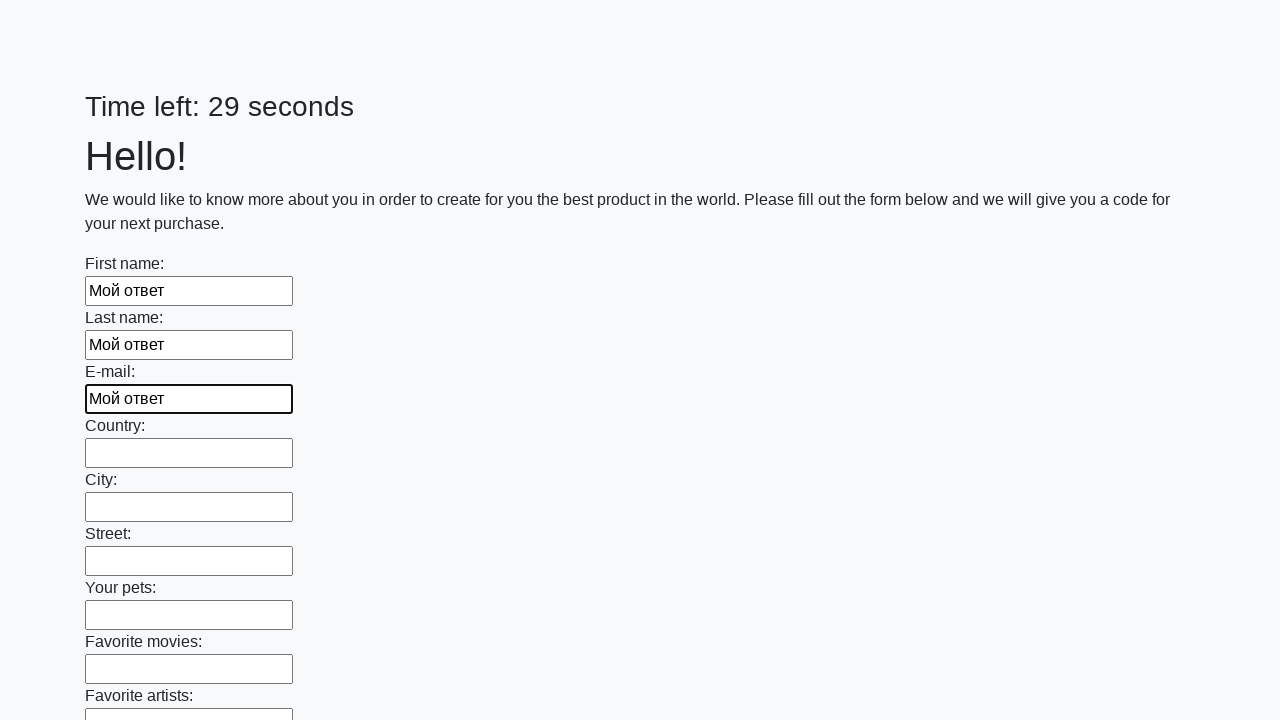

Filled an input field with 'Мой ответ' on input >> nth=3
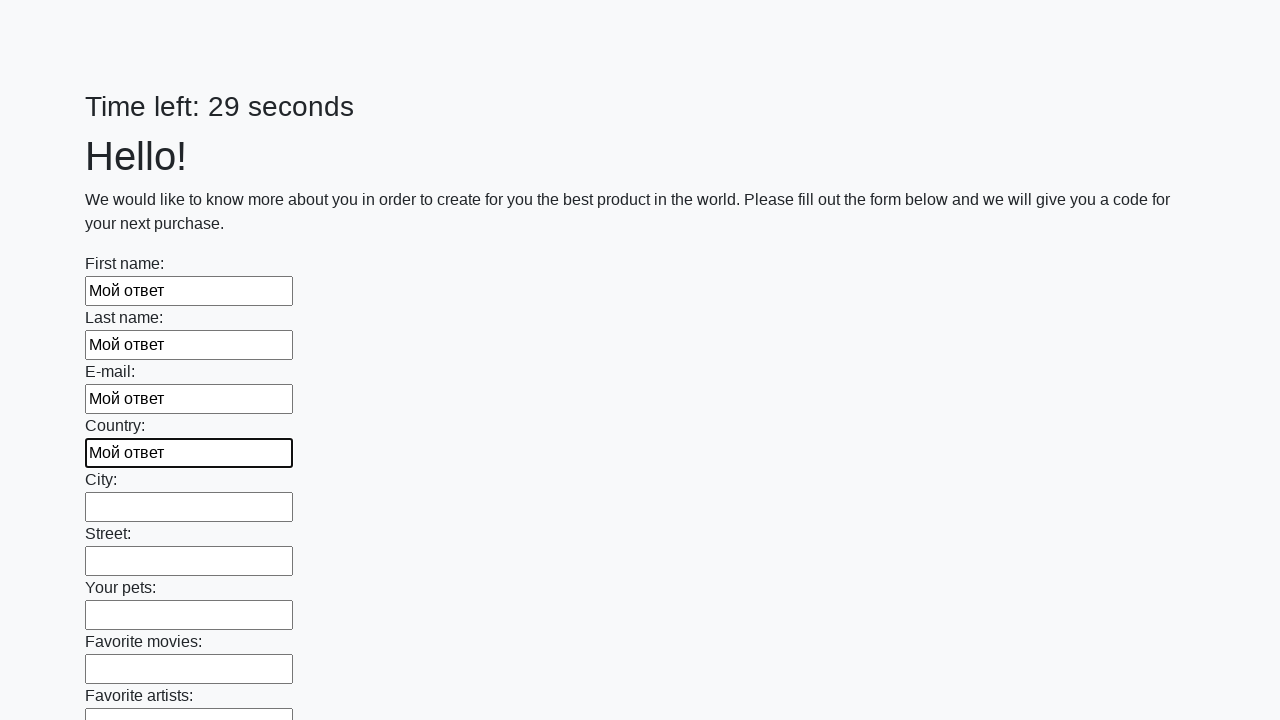

Filled an input field with 'Мой ответ' on input >> nth=4
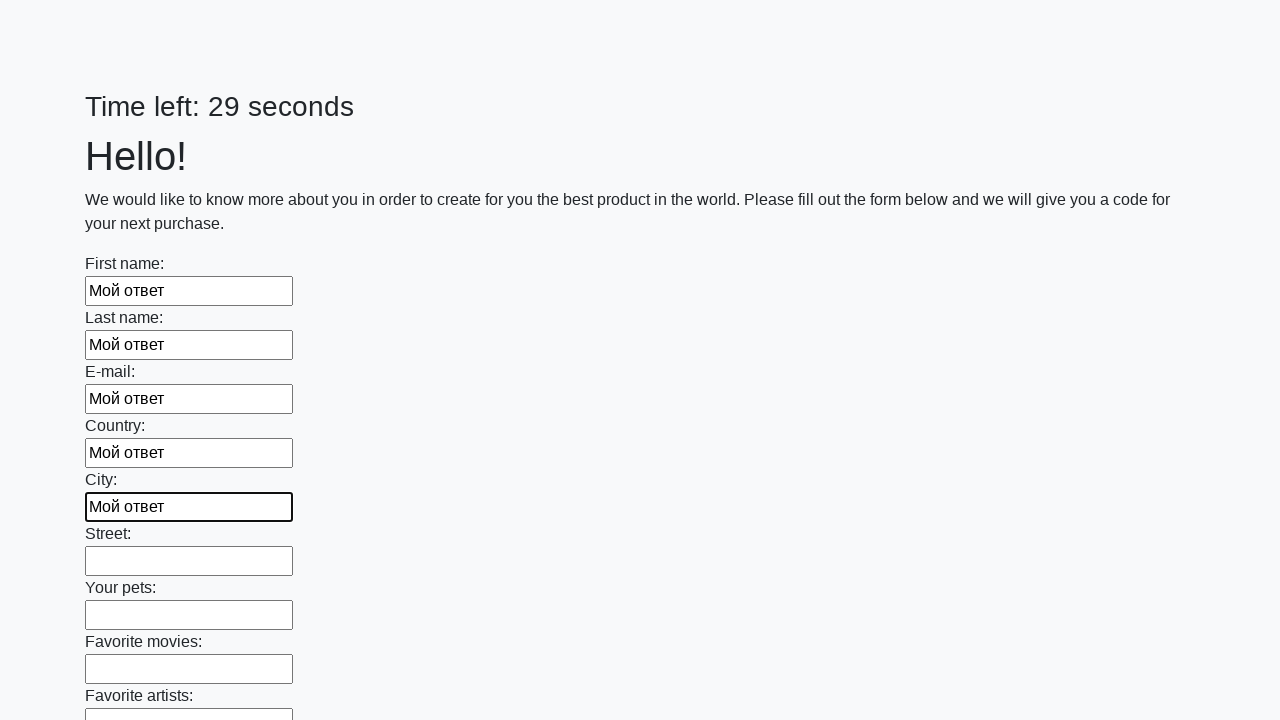

Filled an input field with 'Мой ответ' on input >> nth=5
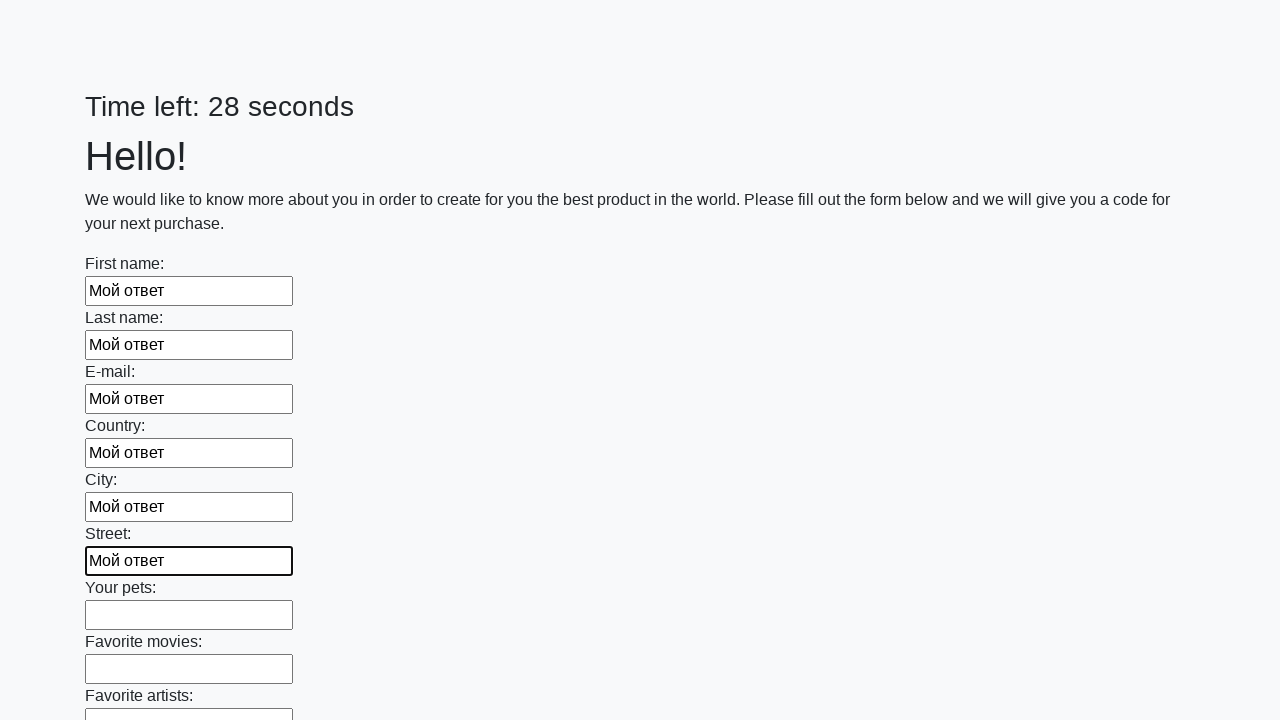

Filled an input field with 'Мой ответ' on input >> nth=6
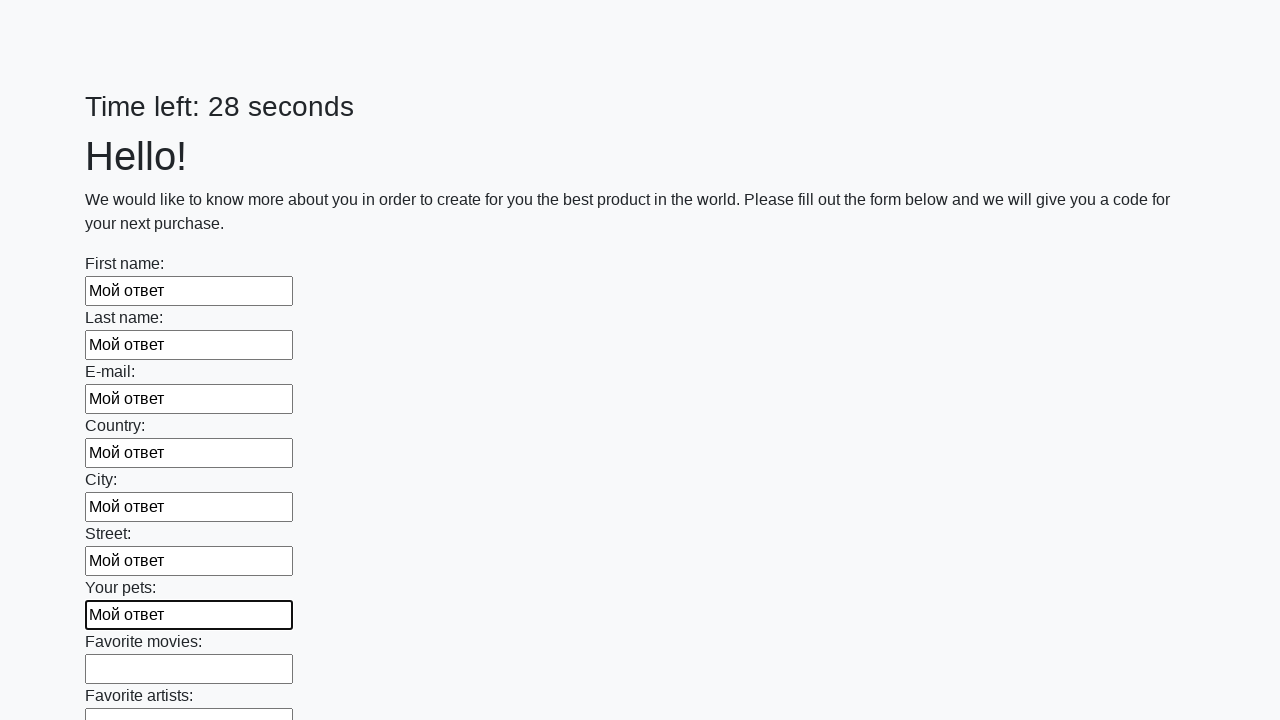

Filled an input field with 'Мой ответ' on input >> nth=7
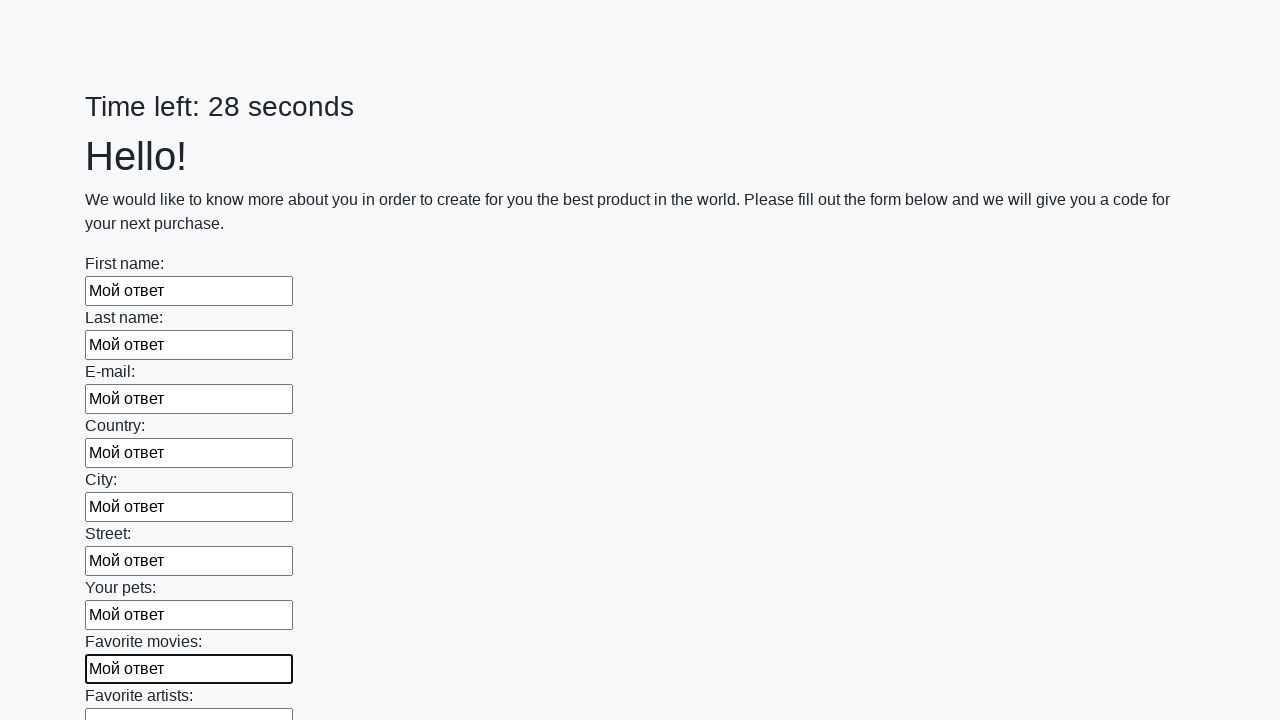

Filled an input field with 'Мой ответ' on input >> nth=8
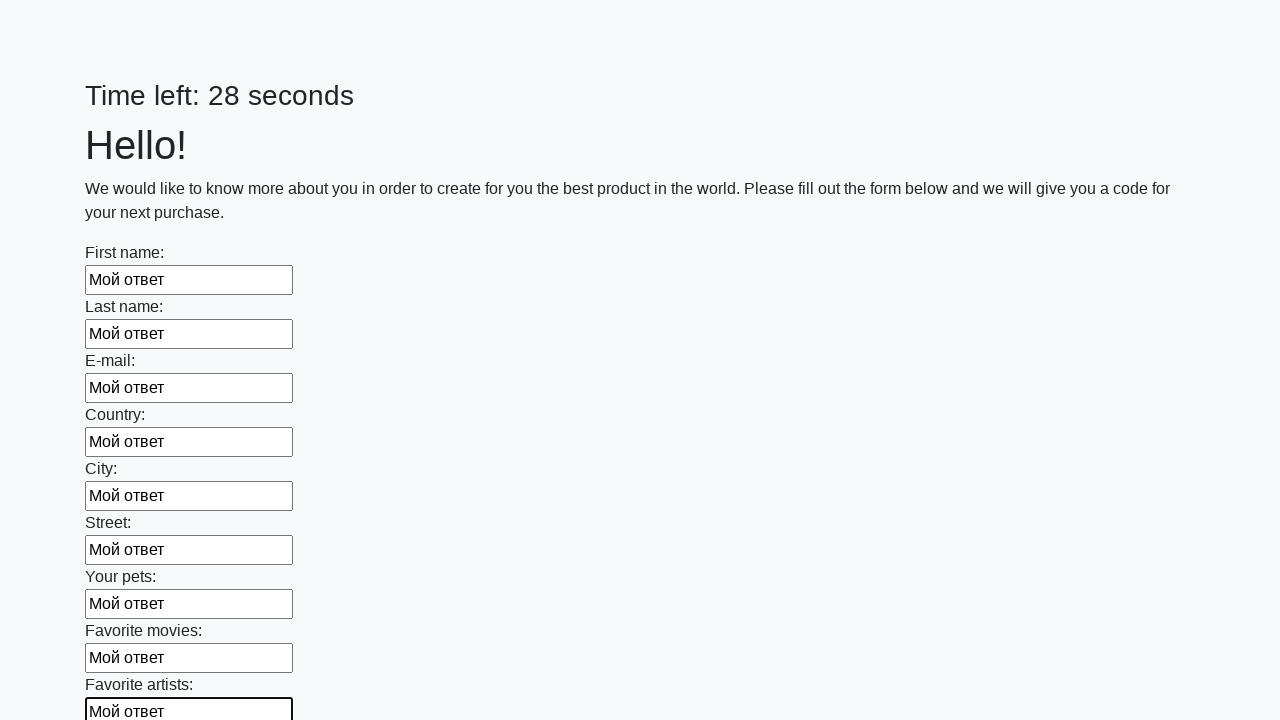

Filled an input field with 'Мой ответ' on input >> nth=9
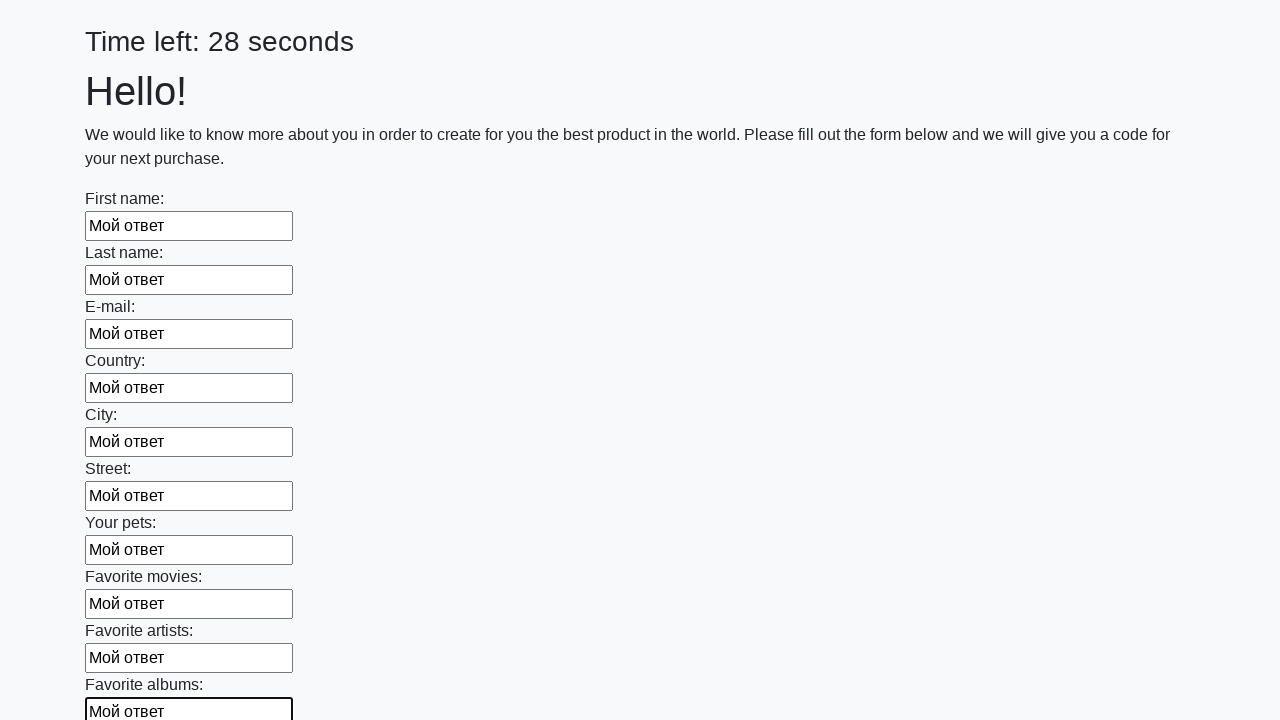

Filled an input field with 'Мой ответ' on input >> nth=10
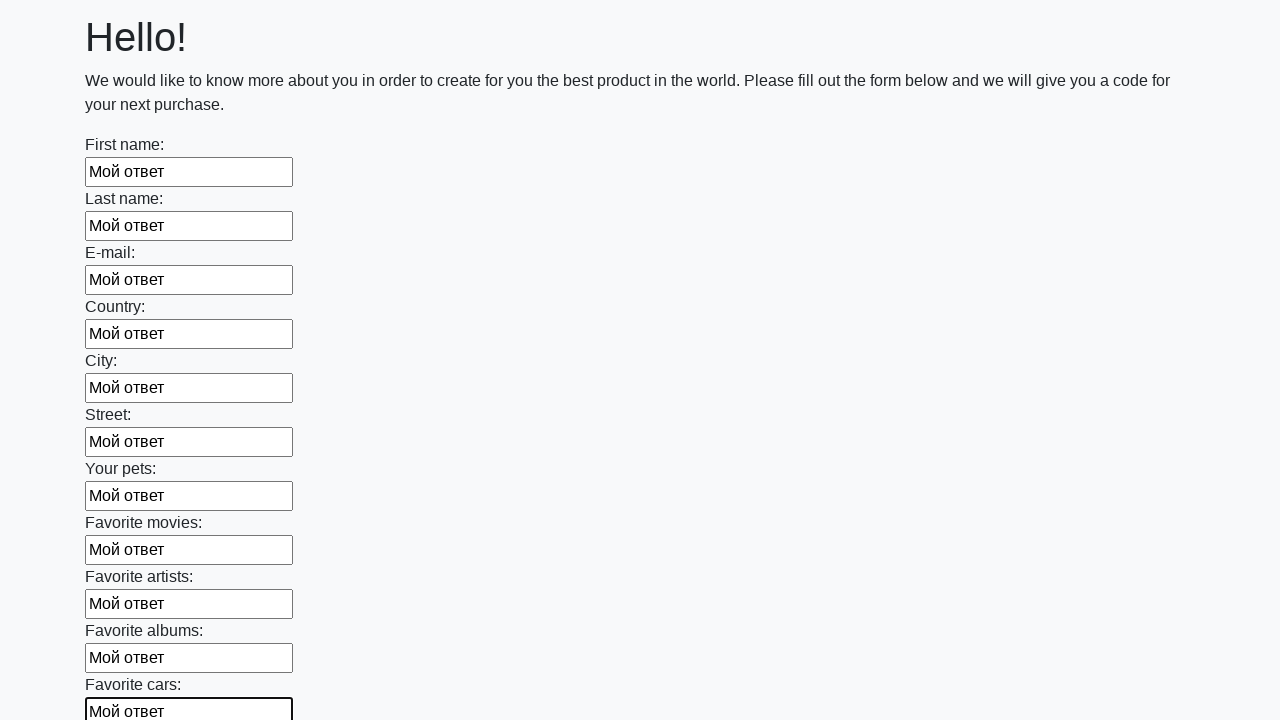

Filled an input field with 'Мой ответ' on input >> nth=11
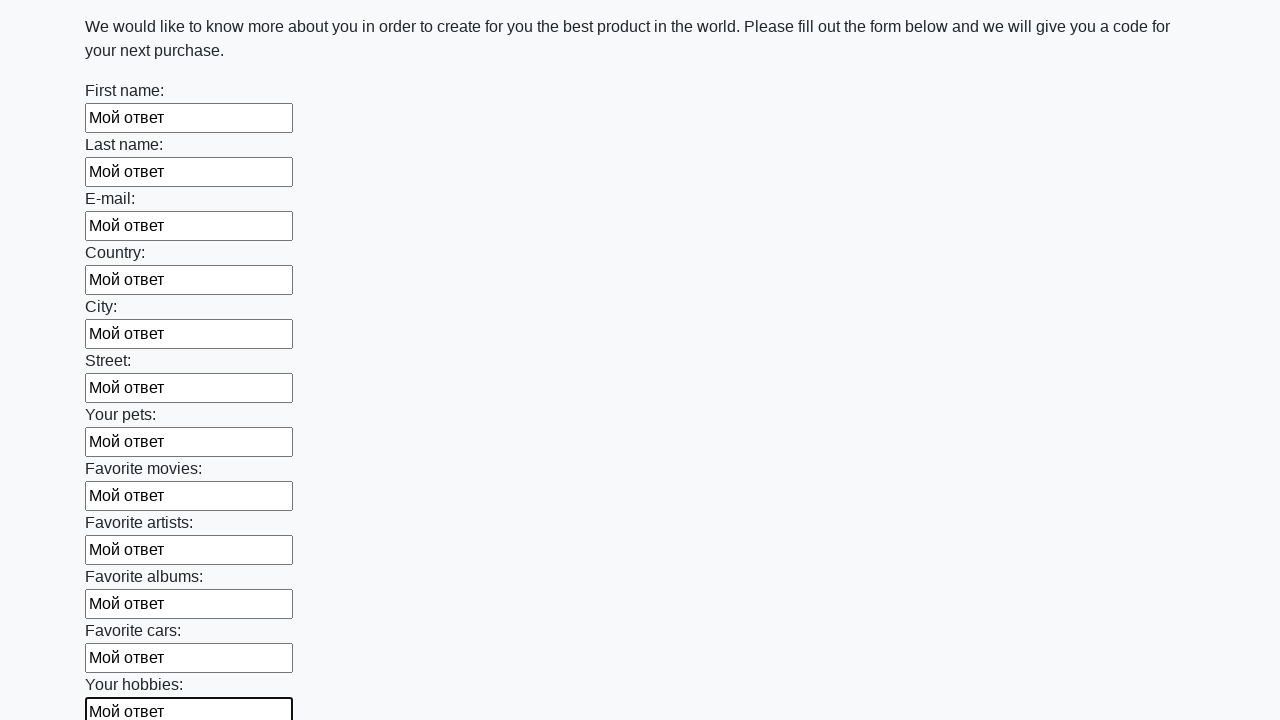

Filled an input field with 'Мой ответ' on input >> nth=12
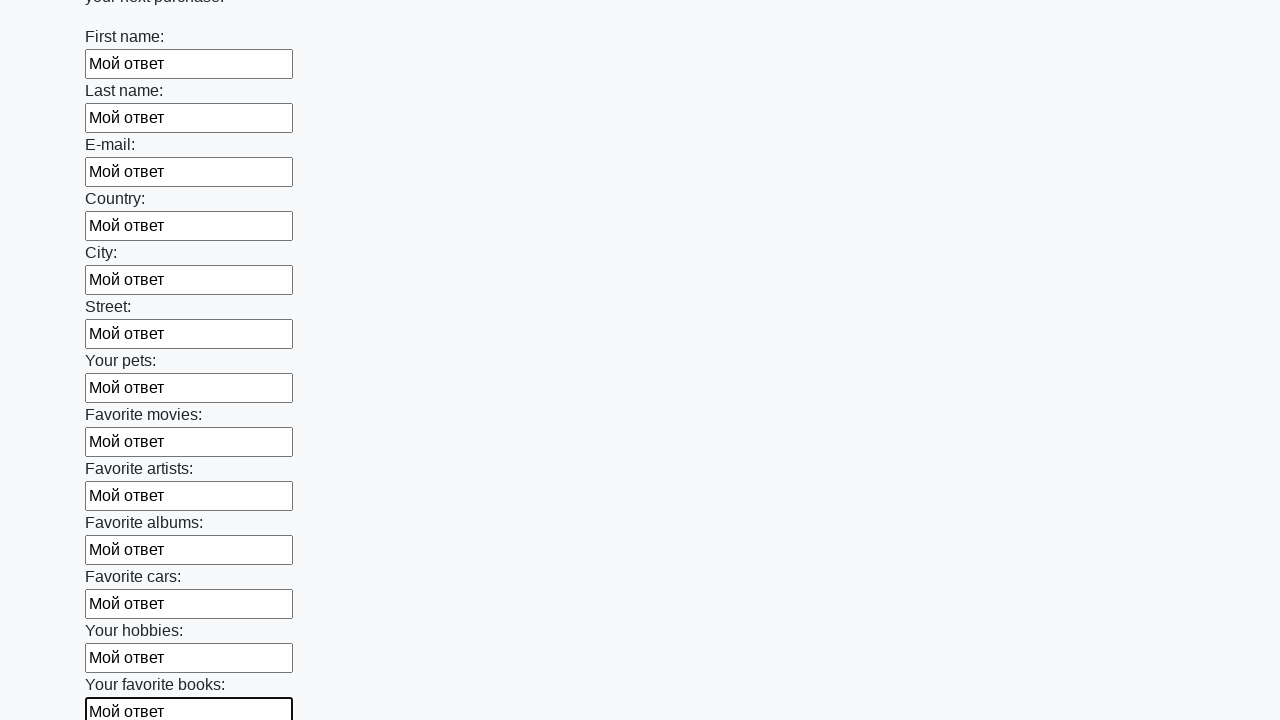

Filled an input field with 'Мой ответ' on input >> nth=13
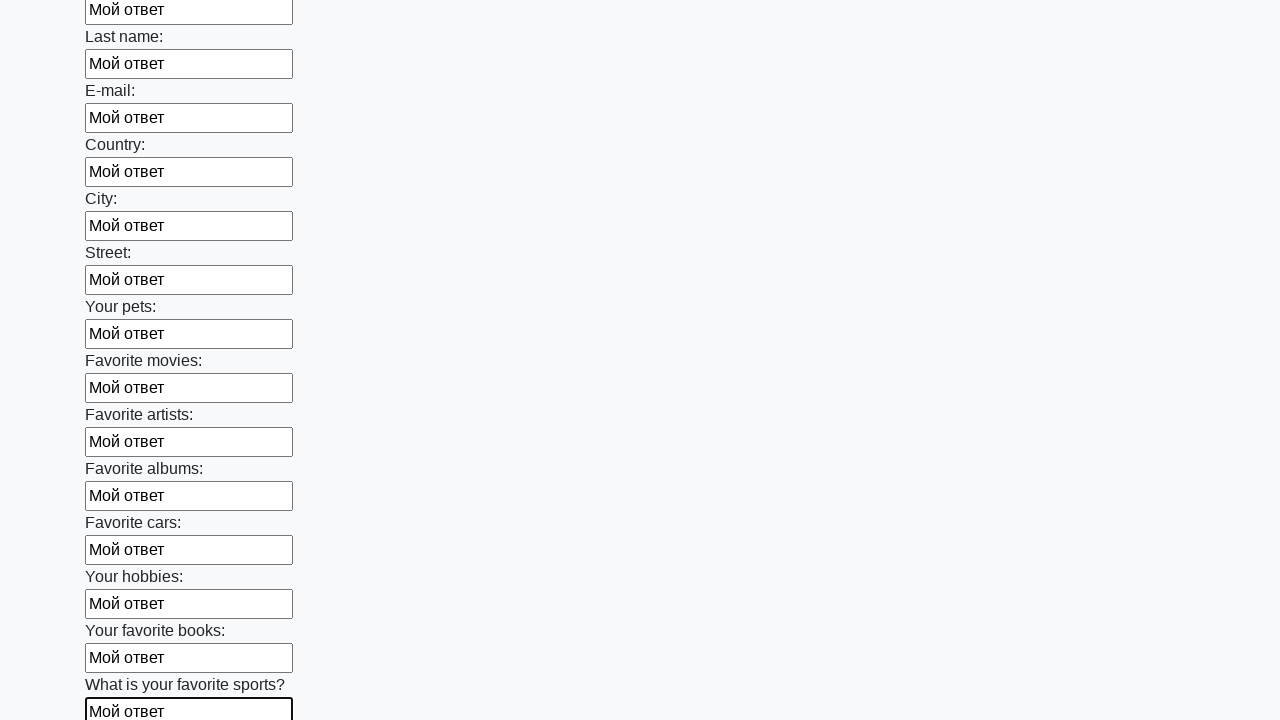

Filled an input field with 'Мой ответ' on input >> nth=14
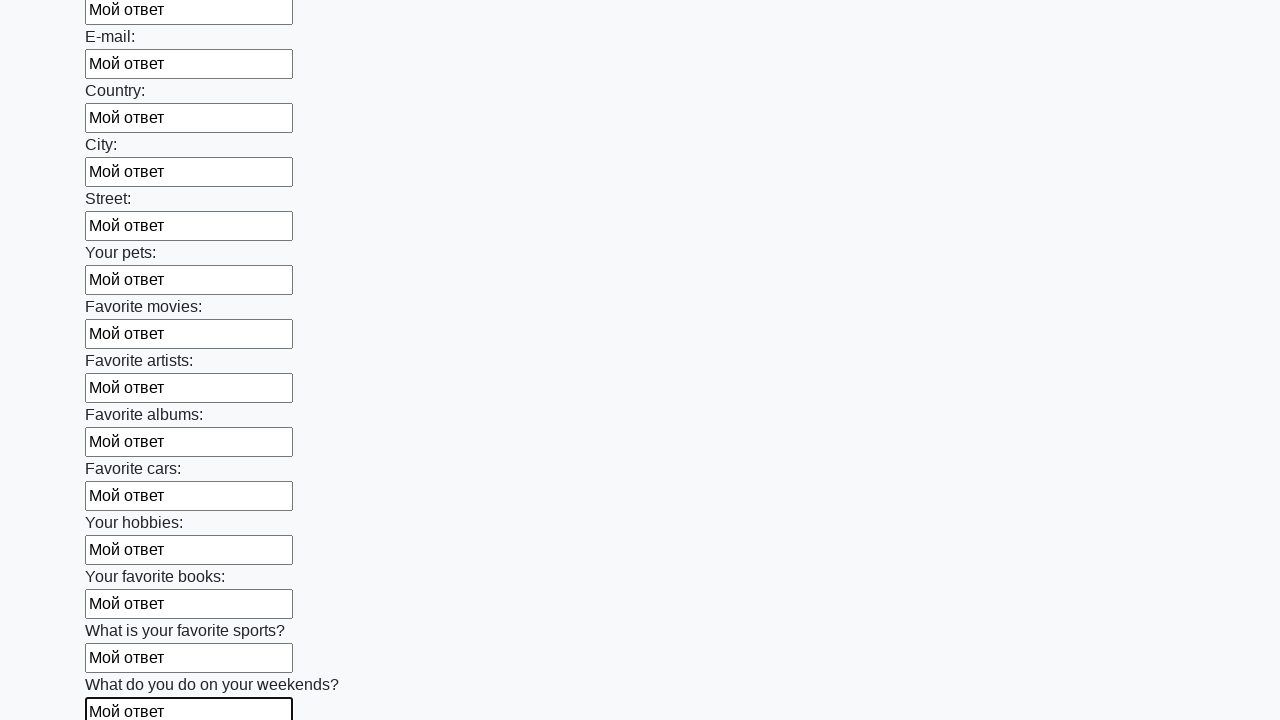

Filled an input field with 'Мой ответ' on input >> nth=15
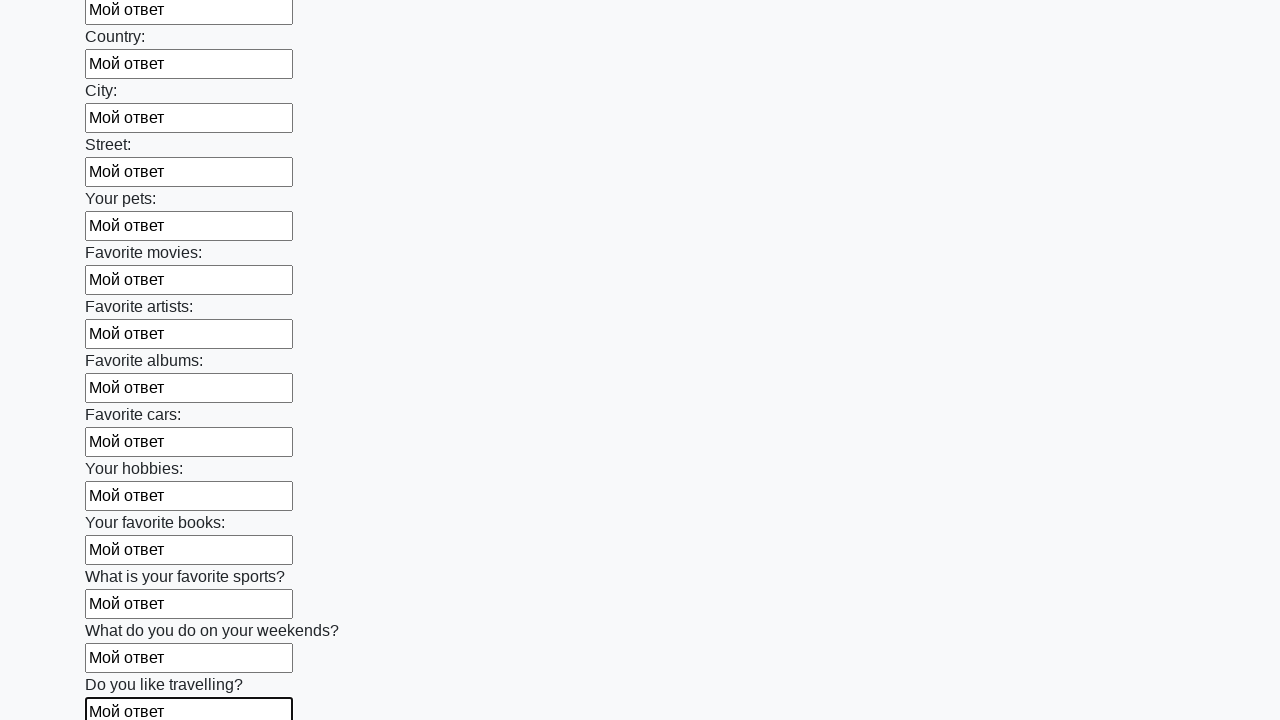

Filled an input field with 'Мой ответ' on input >> nth=16
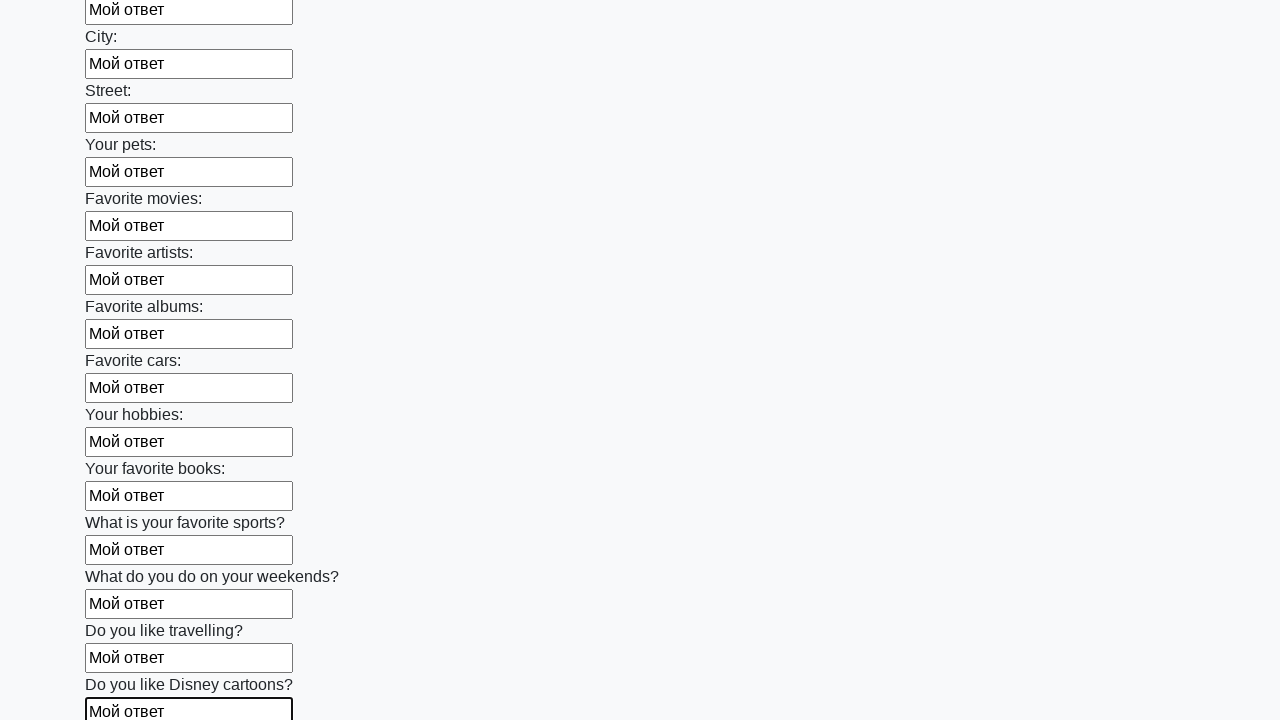

Filled an input field with 'Мой ответ' on input >> nth=17
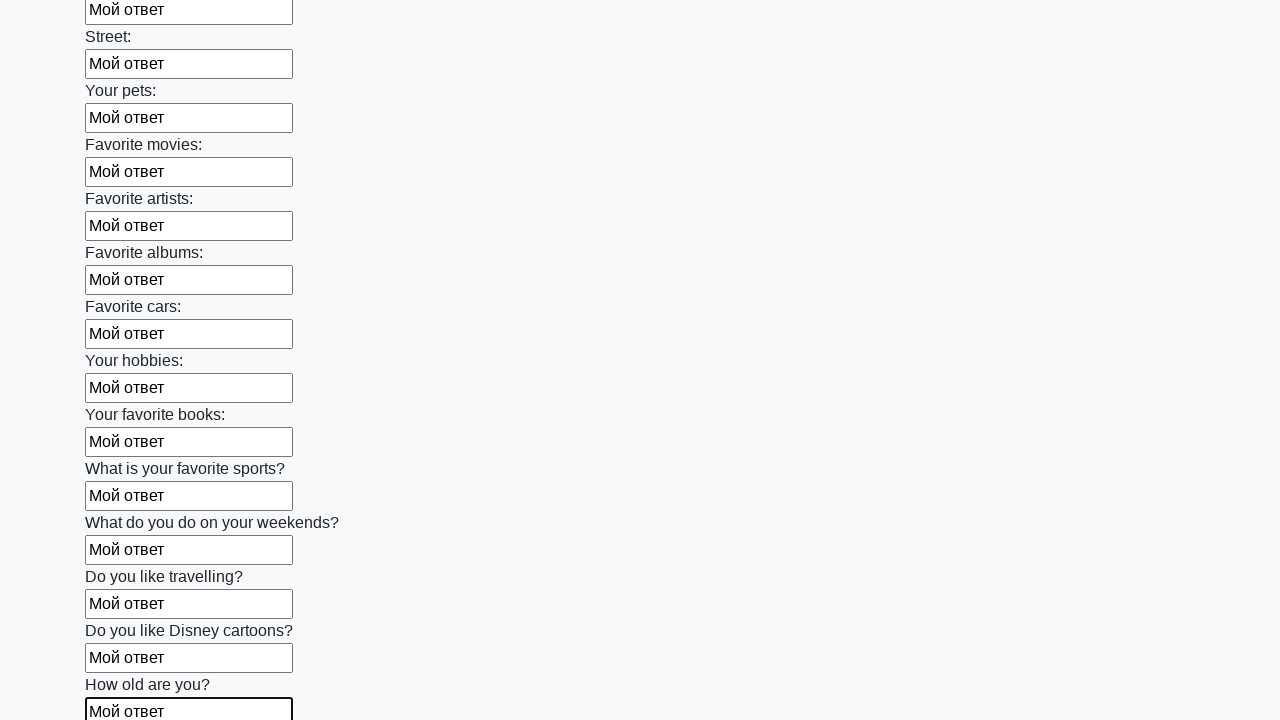

Filled an input field with 'Мой ответ' on input >> nth=18
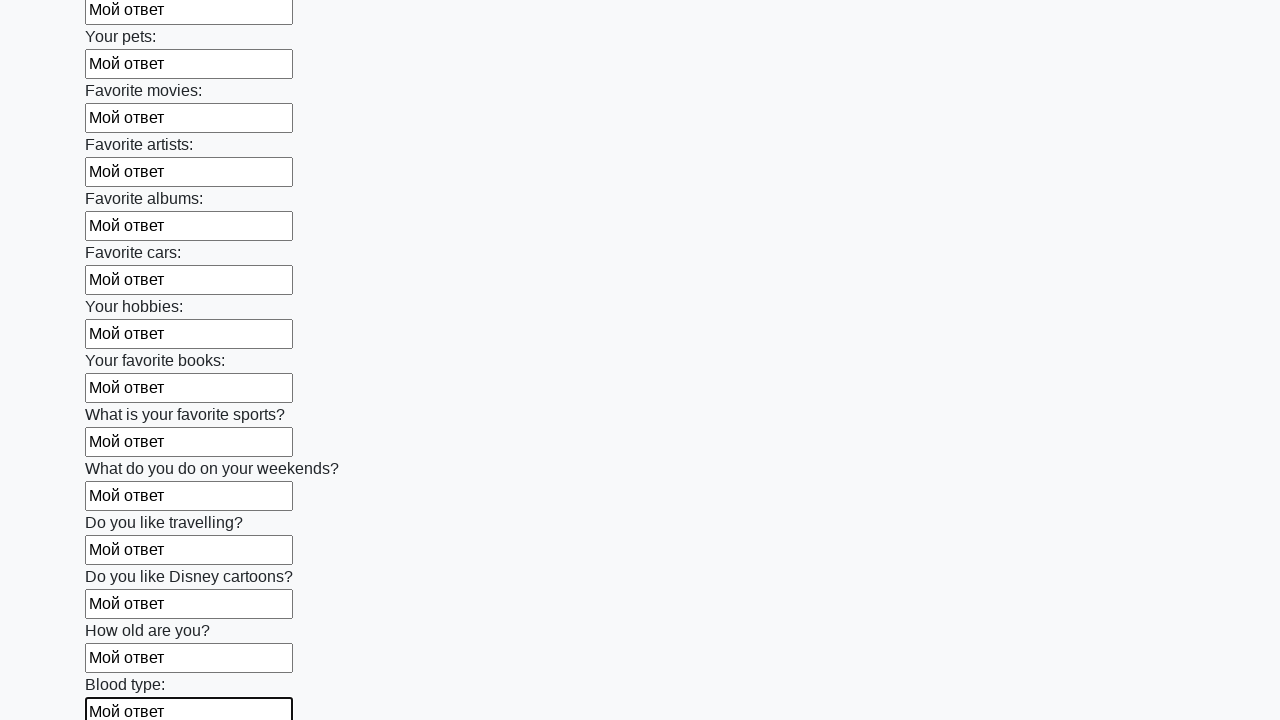

Filled an input field with 'Мой ответ' on input >> nth=19
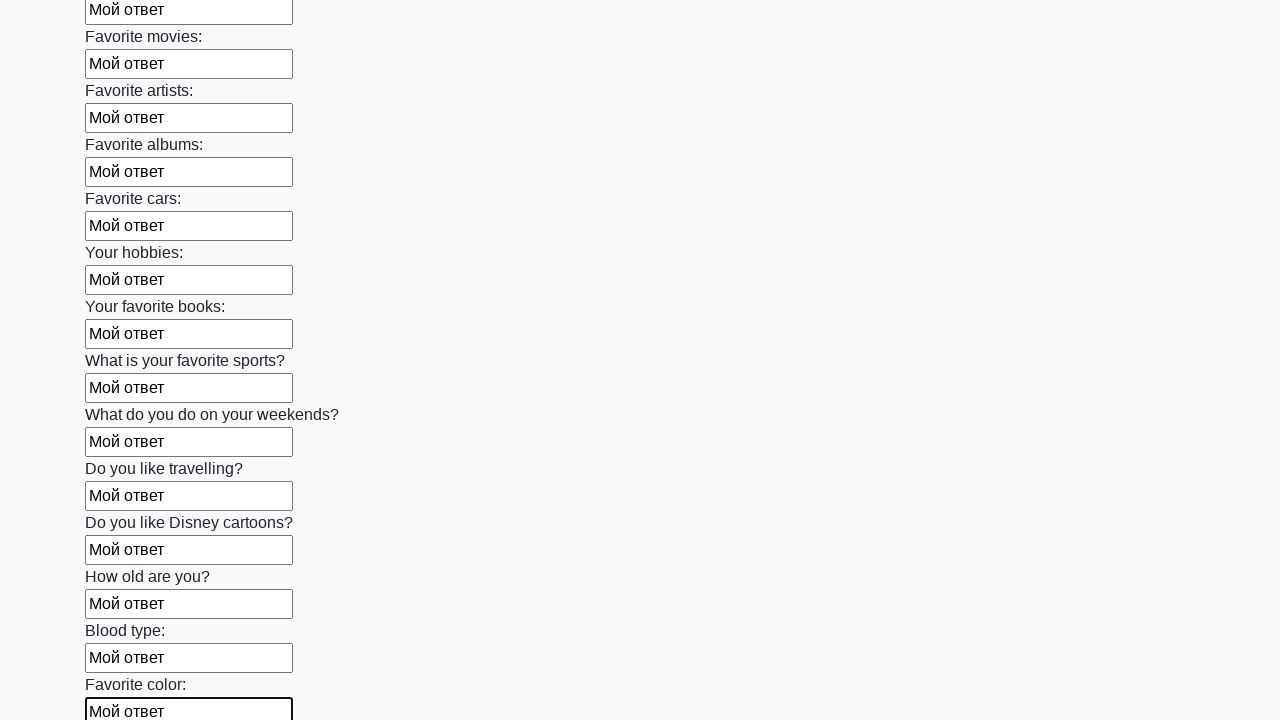

Filled an input field with 'Мой ответ' on input >> nth=20
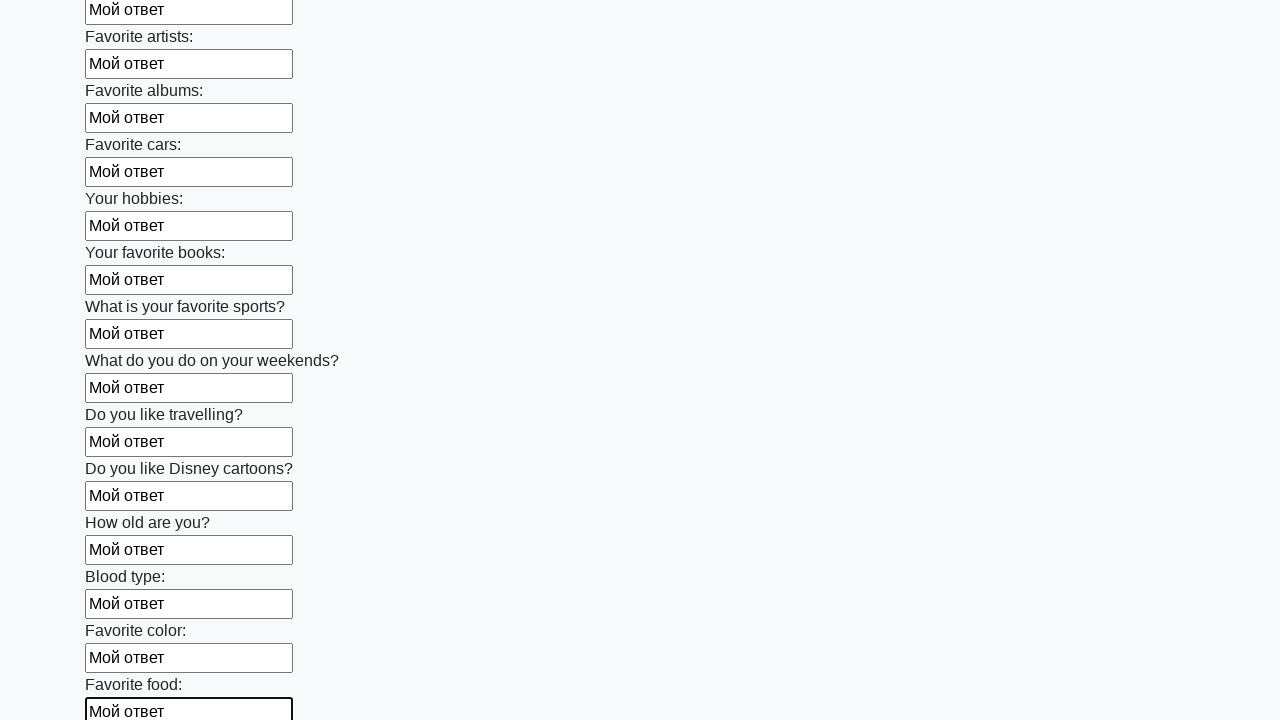

Filled an input field with 'Мой ответ' on input >> nth=21
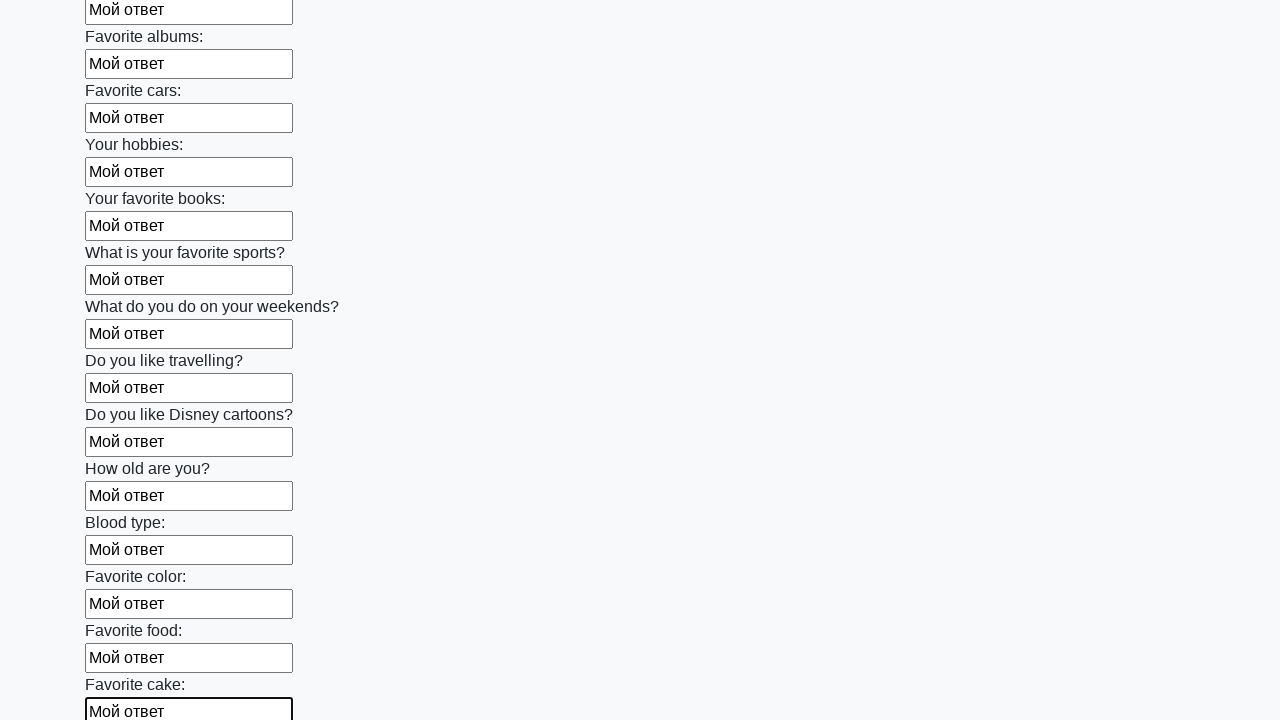

Filled an input field with 'Мой ответ' on input >> nth=22
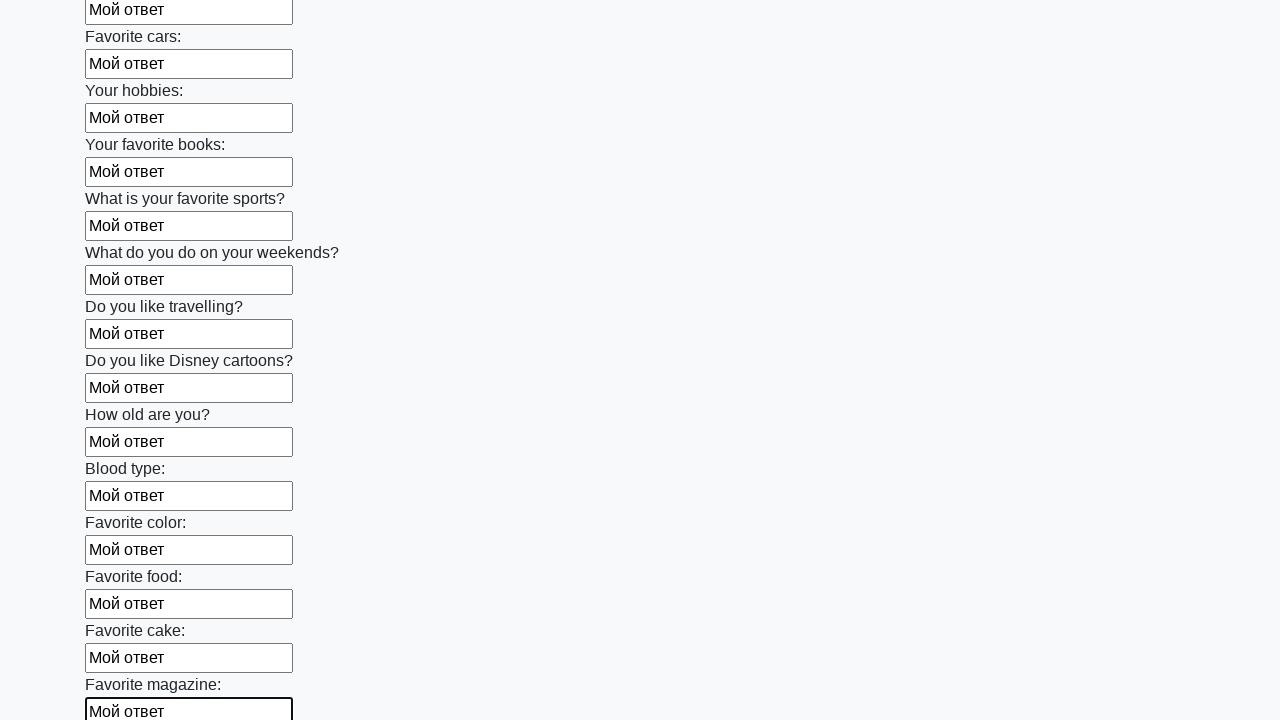

Filled an input field with 'Мой ответ' on input >> nth=23
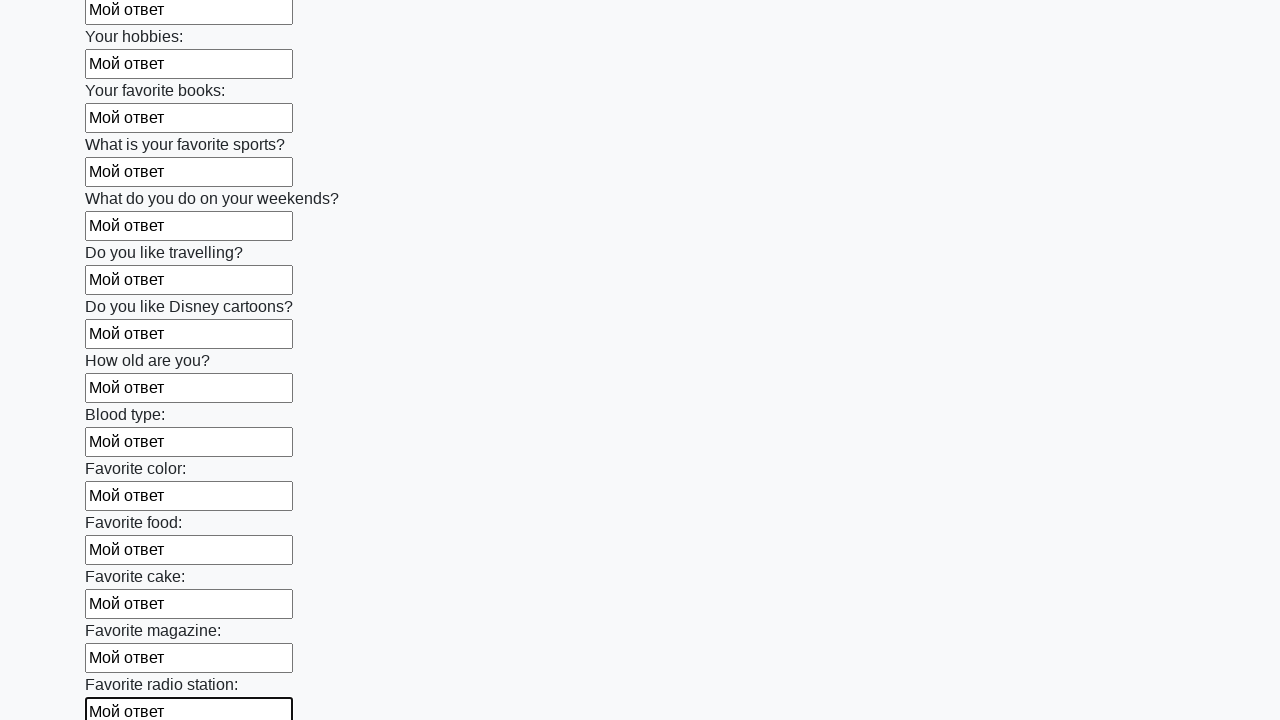

Filled an input field with 'Мой ответ' on input >> nth=24
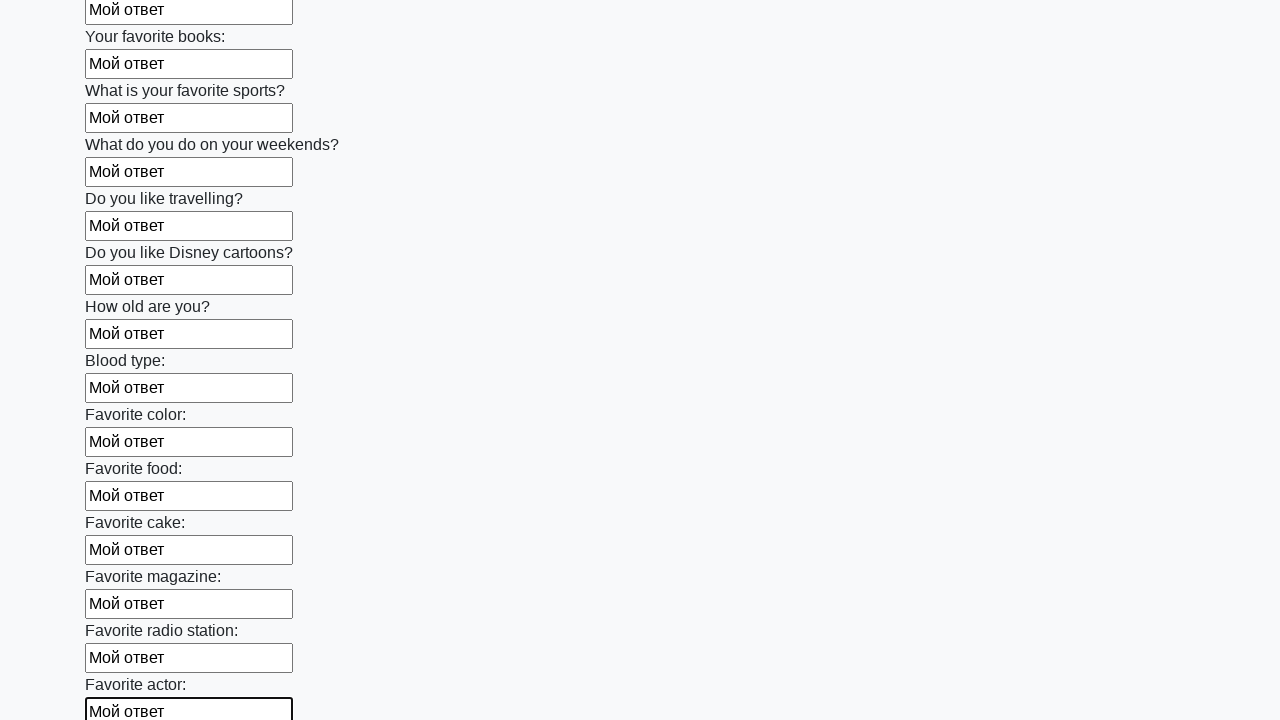

Filled an input field with 'Мой ответ' on input >> nth=25
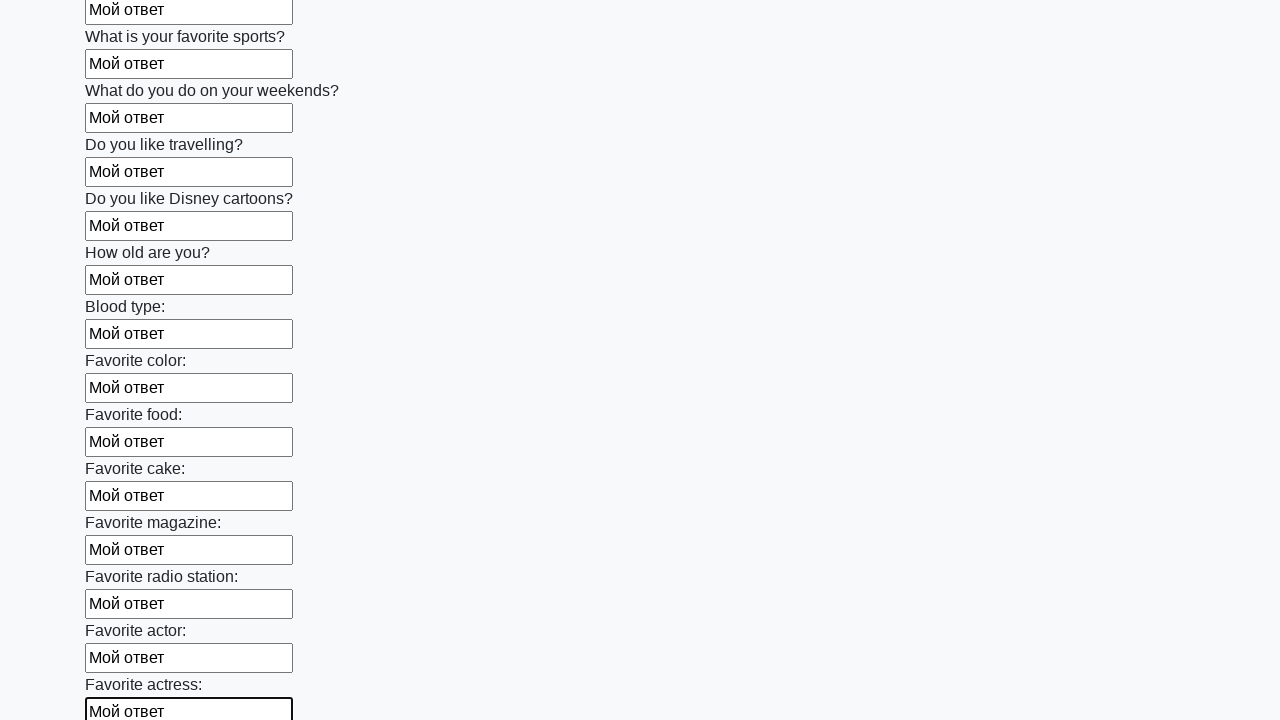

Filled an input field with 'Мой ответ' on input >> nth=26
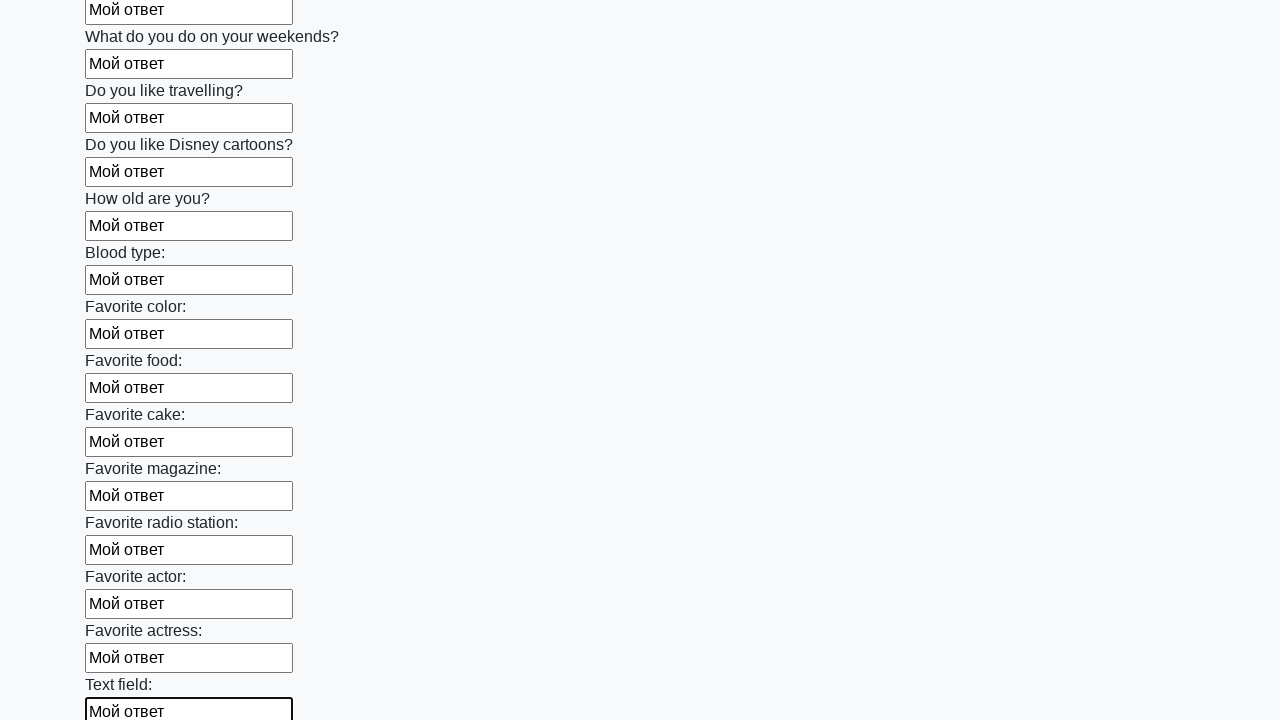

Filled an input field with 'Мой ответ' on input >> nth=27
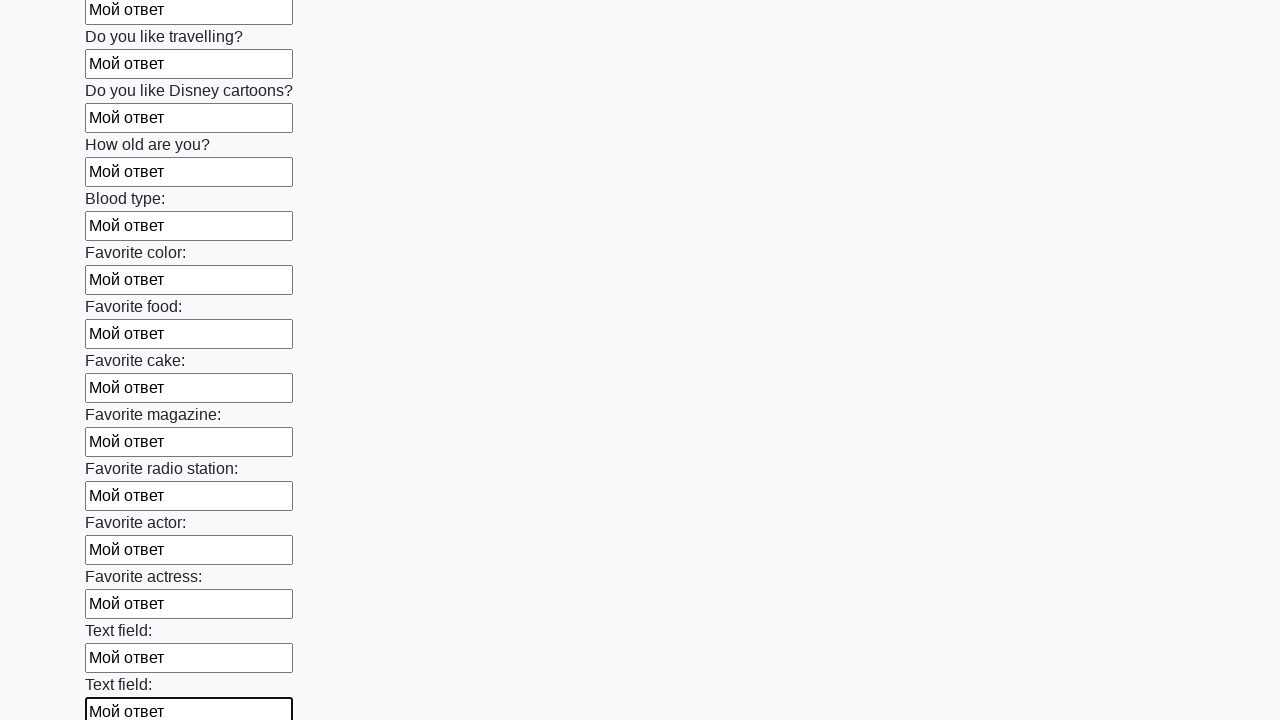

Filled an input field with 'Мой ответ' on input >> nth=28
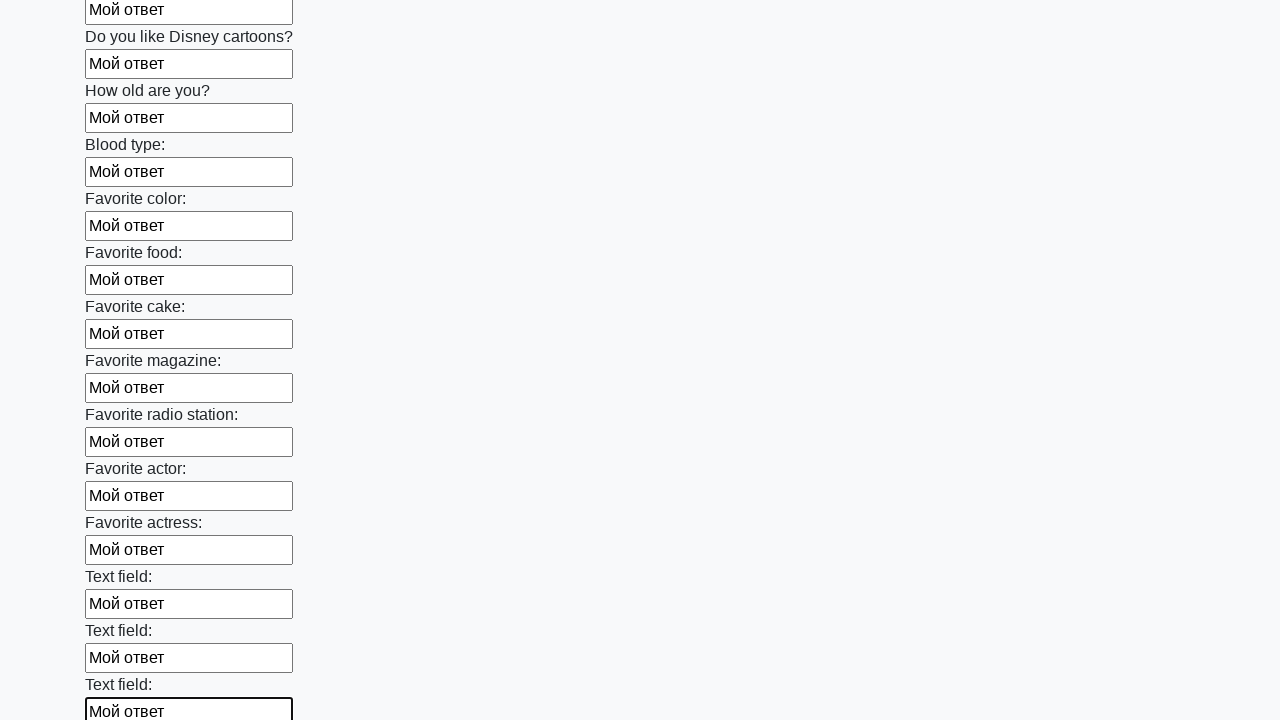

Filled an input field with 'Мой ответ' on input >> nth=29
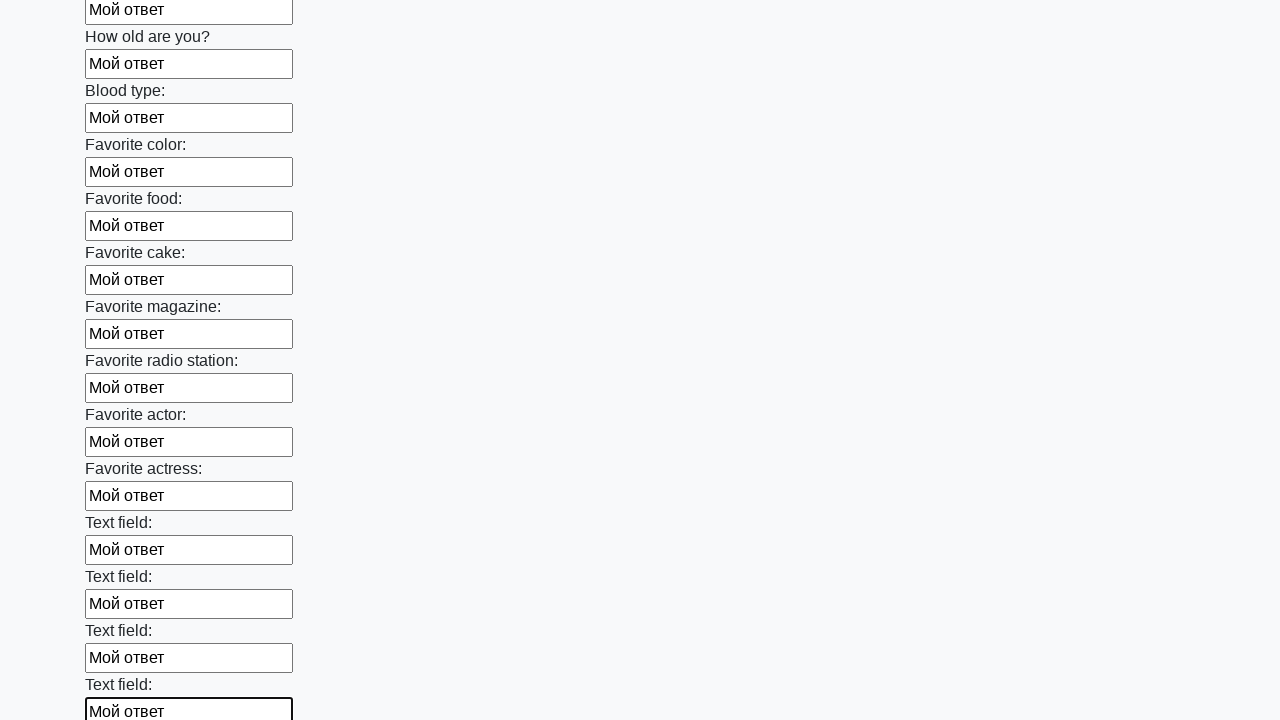

Filled an input field with 'Мой ответ' on input >> nth=30
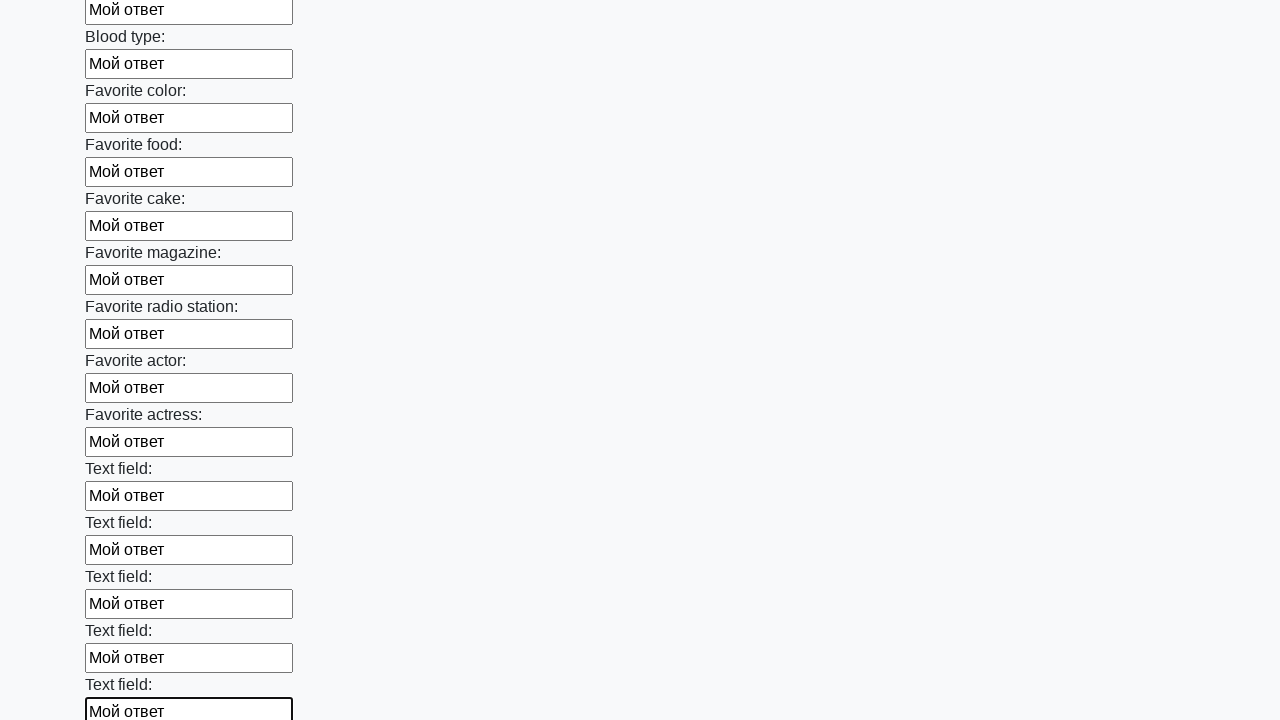

Filled an input field with 'Мой ответ' on input >> nth=31
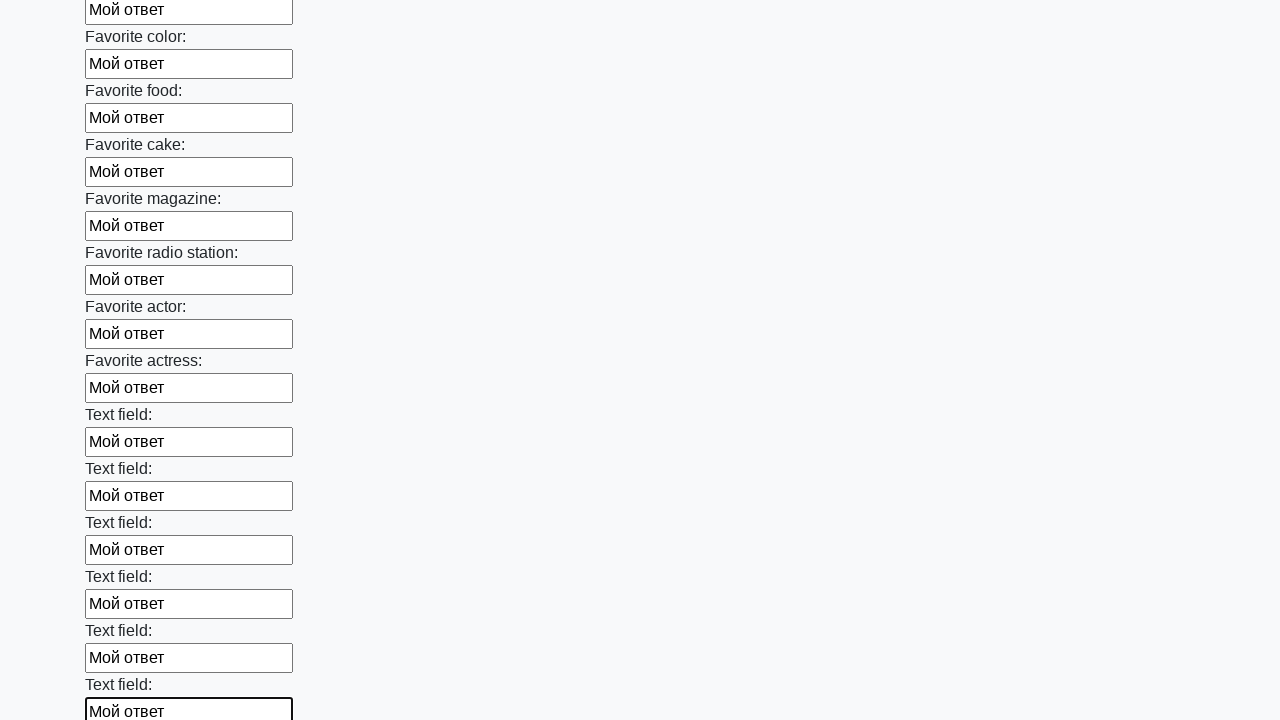

Filled an input field with 'Мой ответ' on input >> nth=32
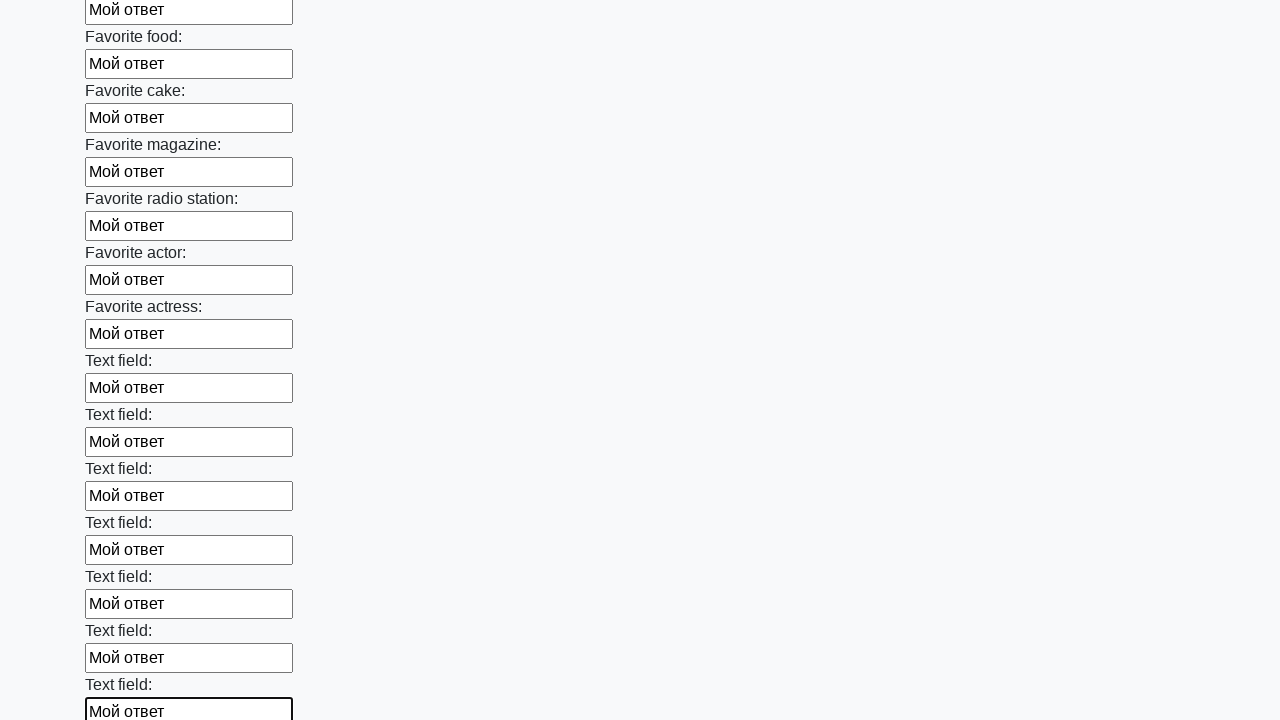

Filled an input field with 'Мой ответ' on input >> nth=33
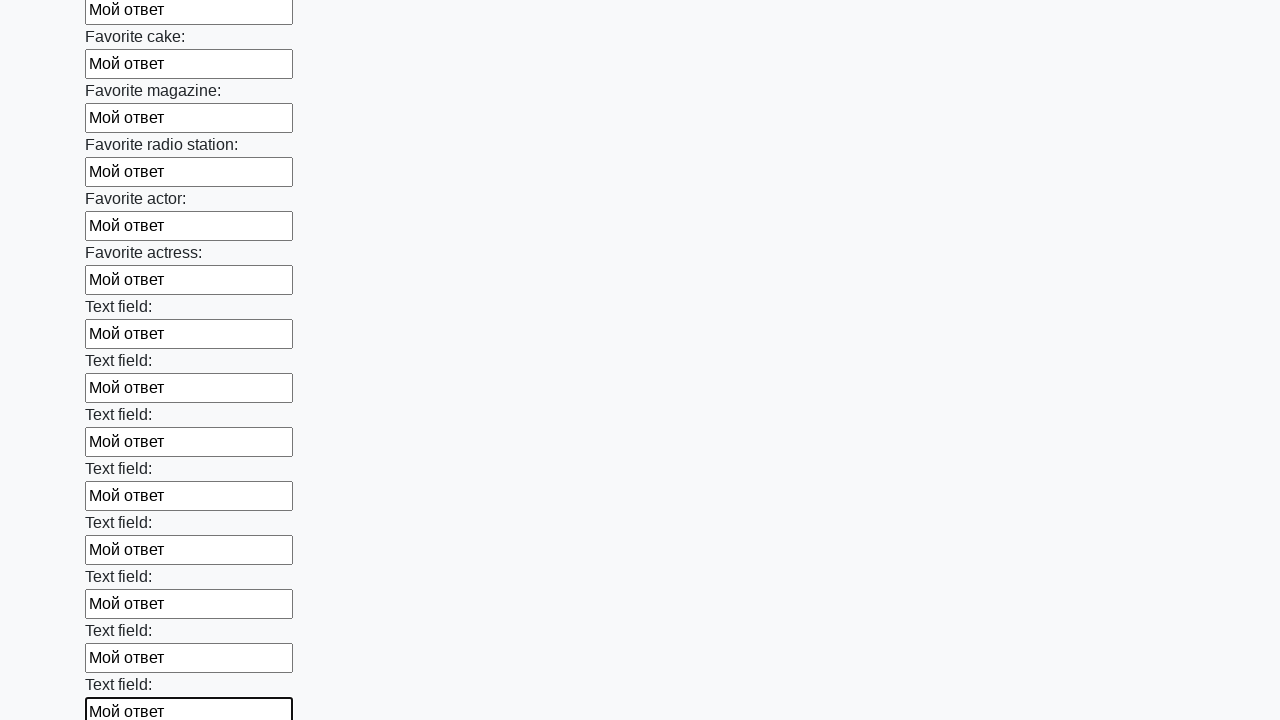

Filled an input field with 'Мой ответ' on input >> nth=34
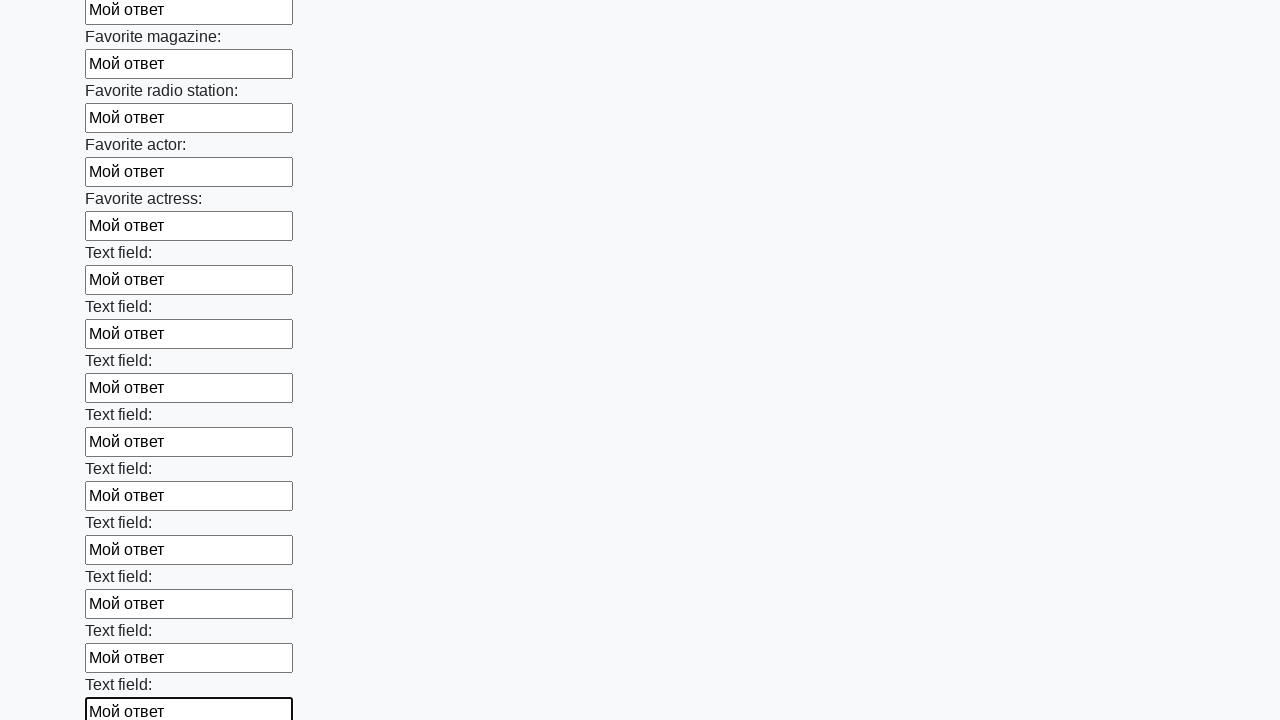

Filled an input field with 'Мой ответ' on input >> nth=35
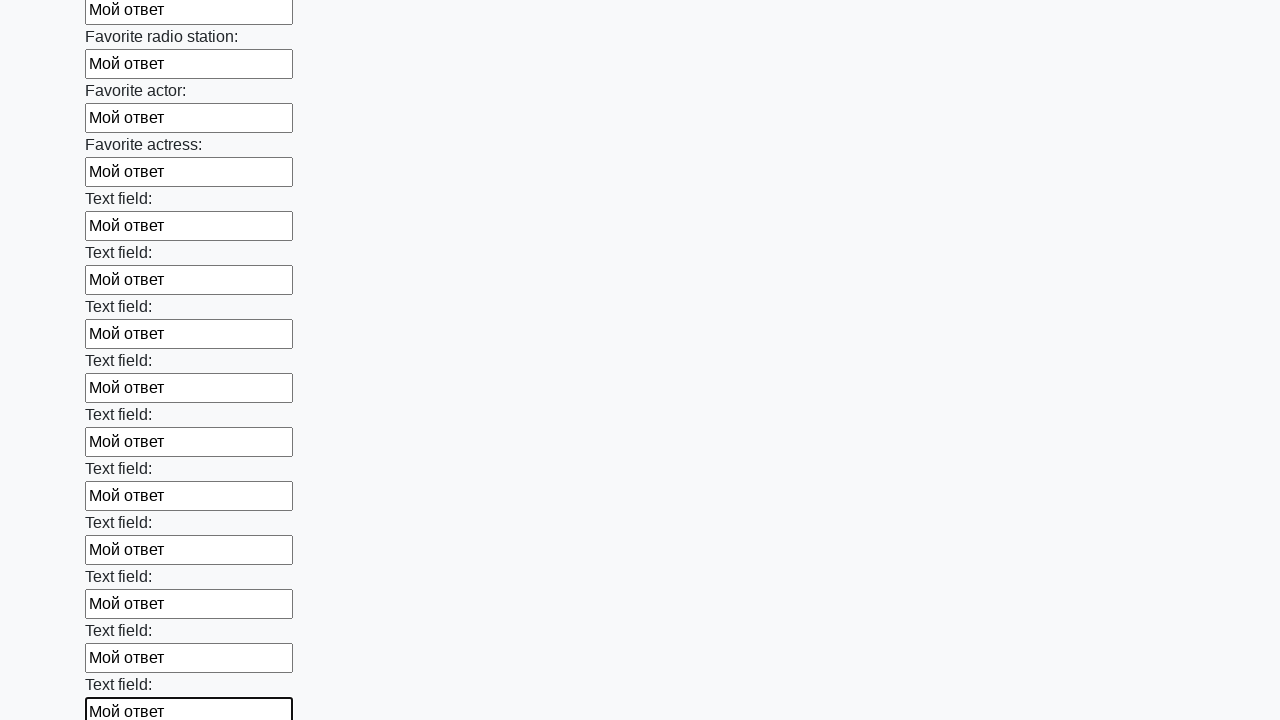

Filled an input field with 'Мой ответ' on input >> nth=36
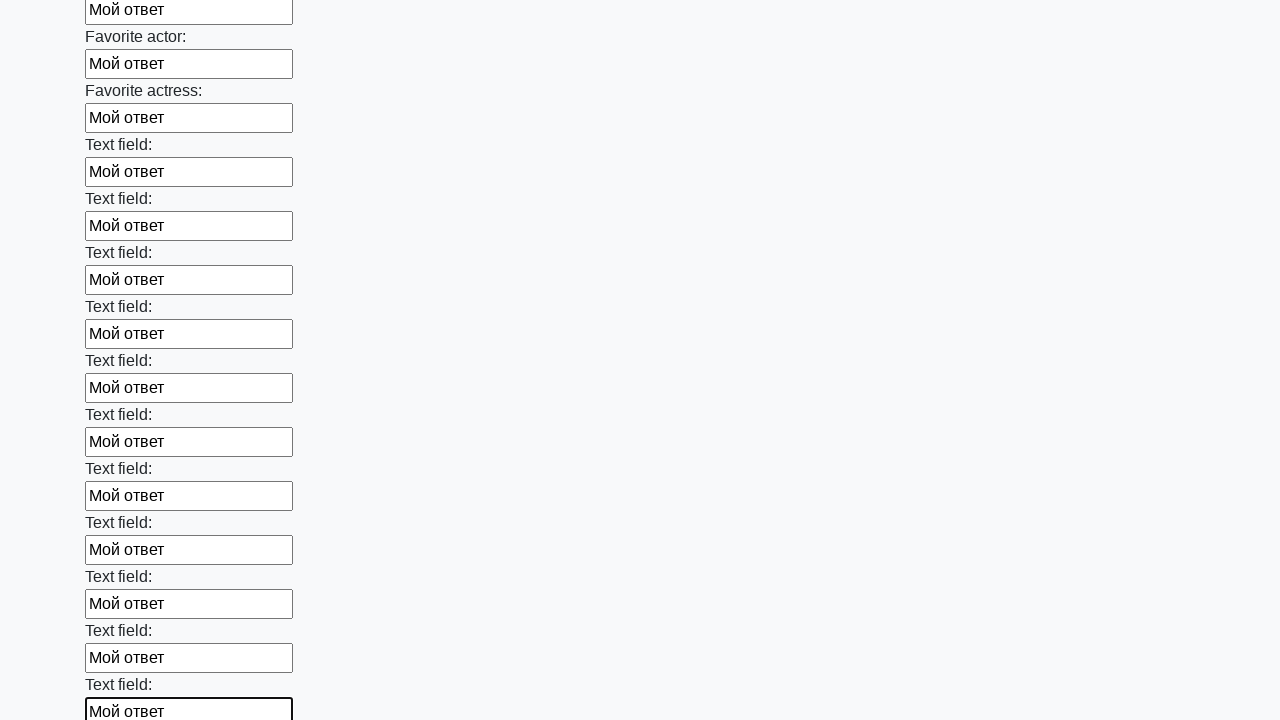

Filled an input field with 'Мой ответ' on input >> nth=37
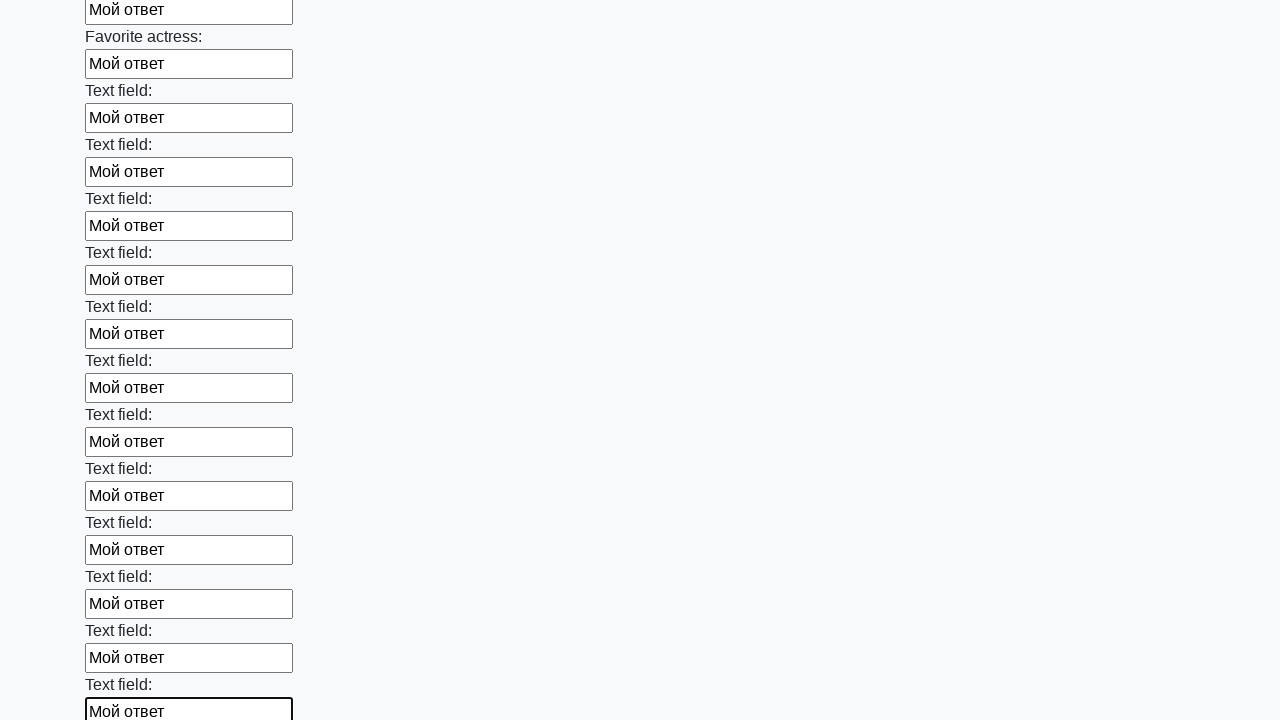

Filled an input field with 'Мой ответ' on input >> nth=38
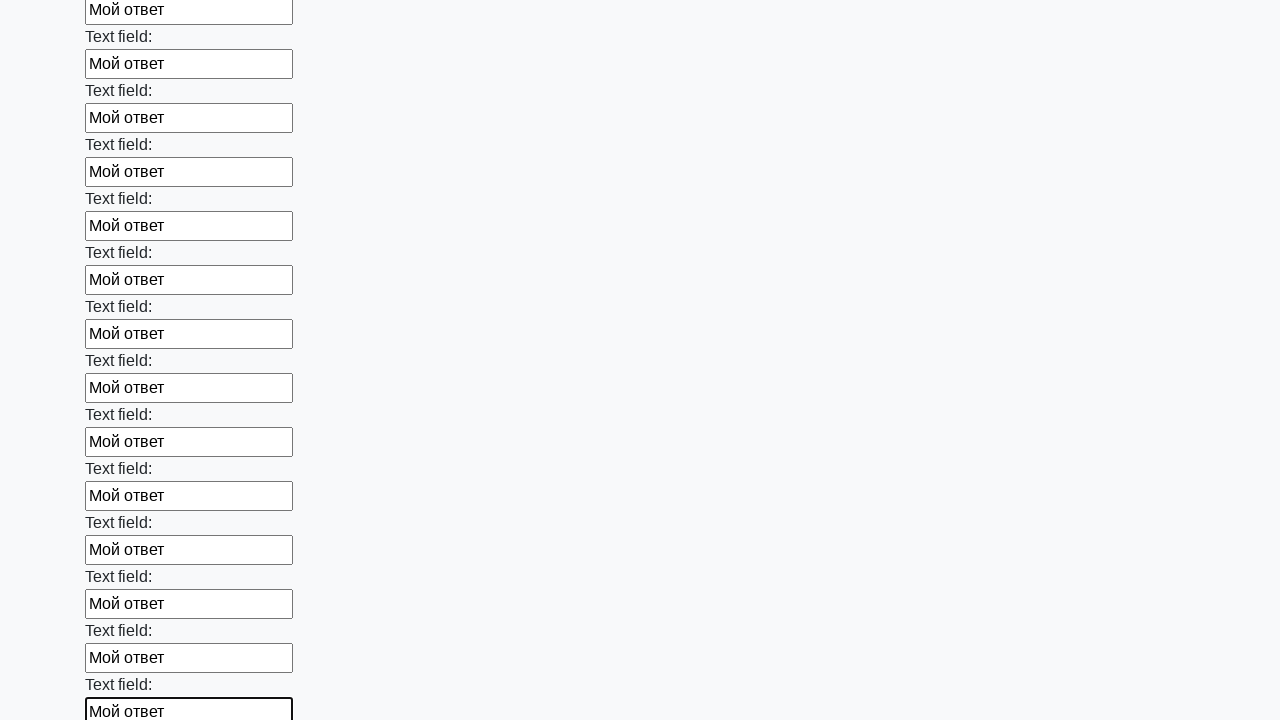

Filled an input field with 'Мой ответ' on input >> nth=39
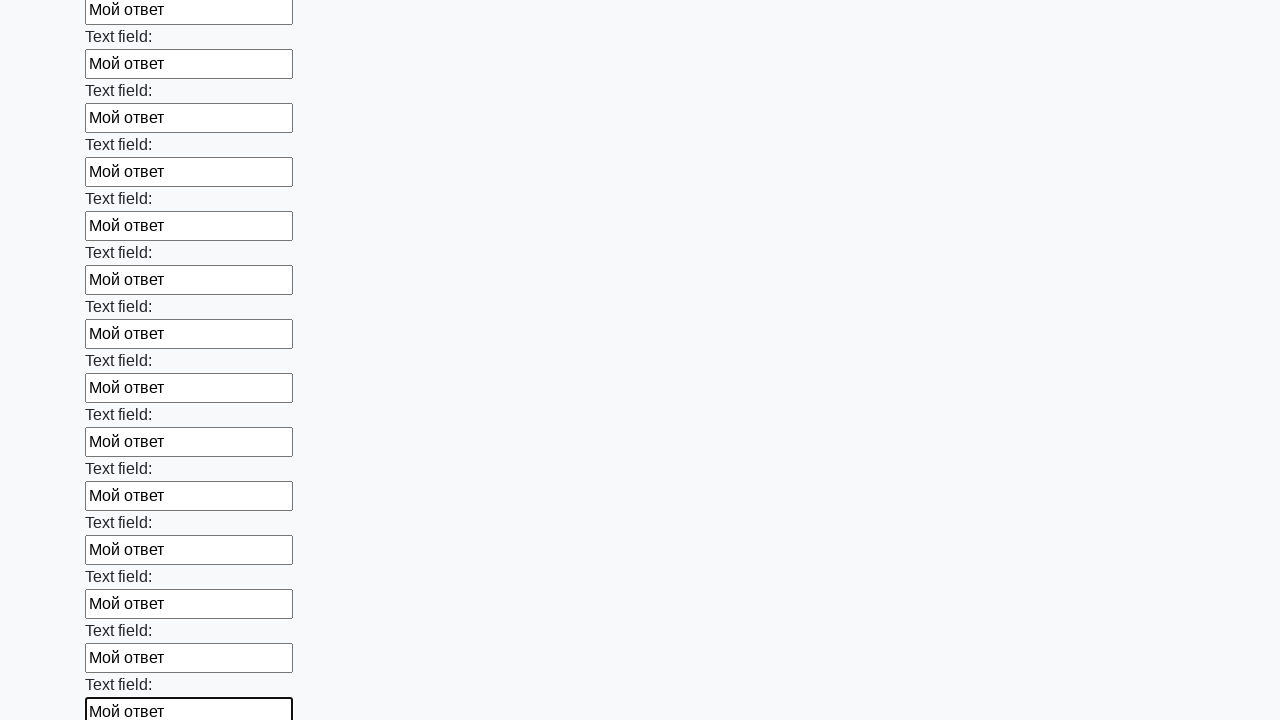

Filled an input field with 'Мой ответ' on input >> nth=40
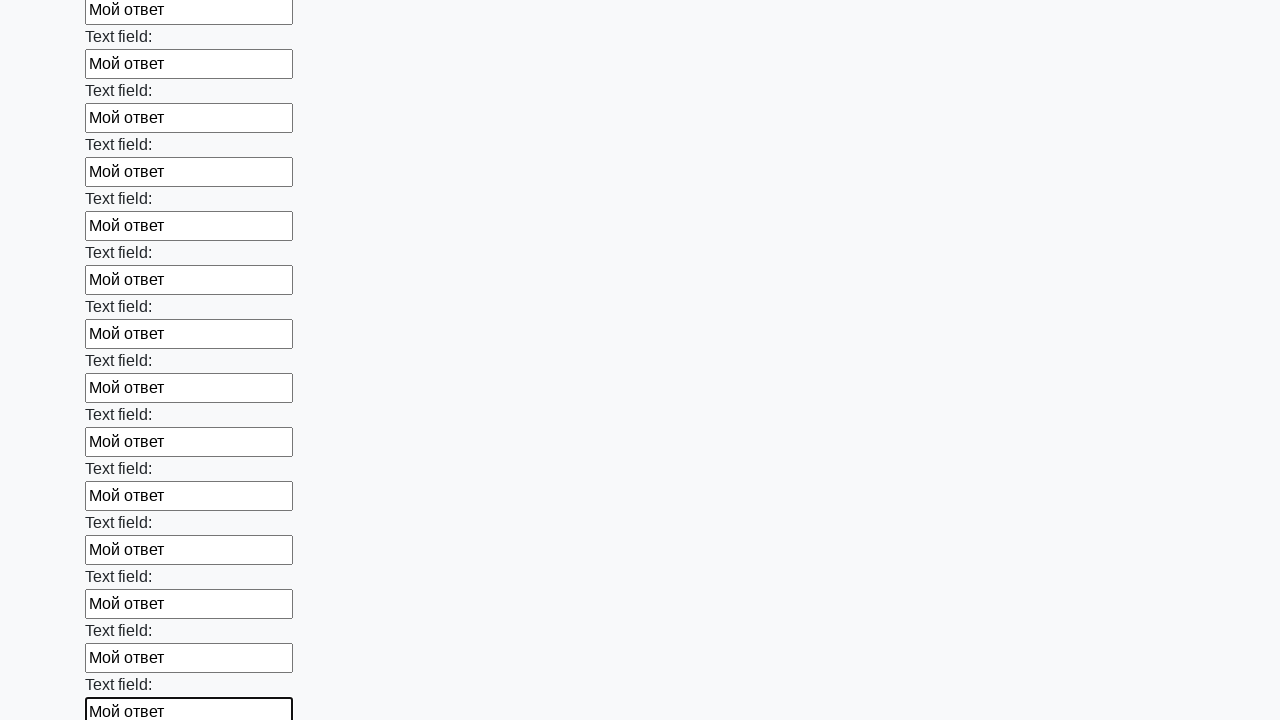

Filled an input field with 'Мой ответ' on input >> nth=41
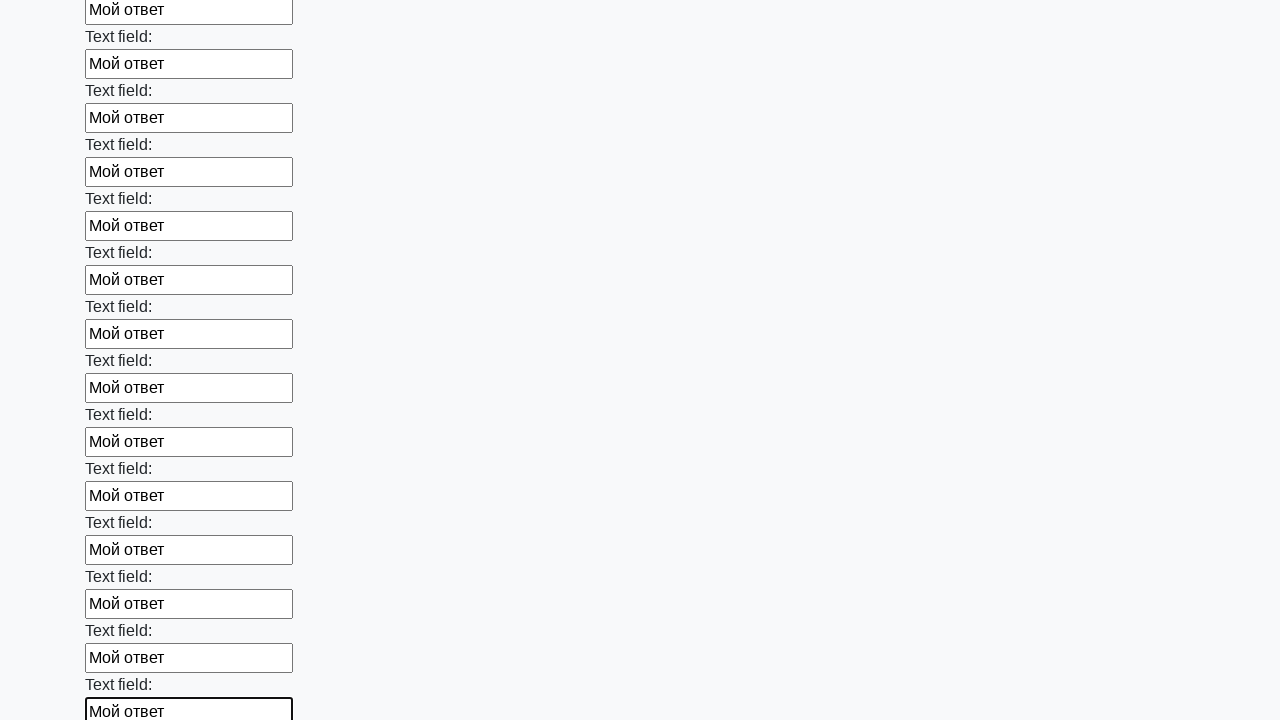

Filled an input field with 'Мой ответ' on input >> nth=42
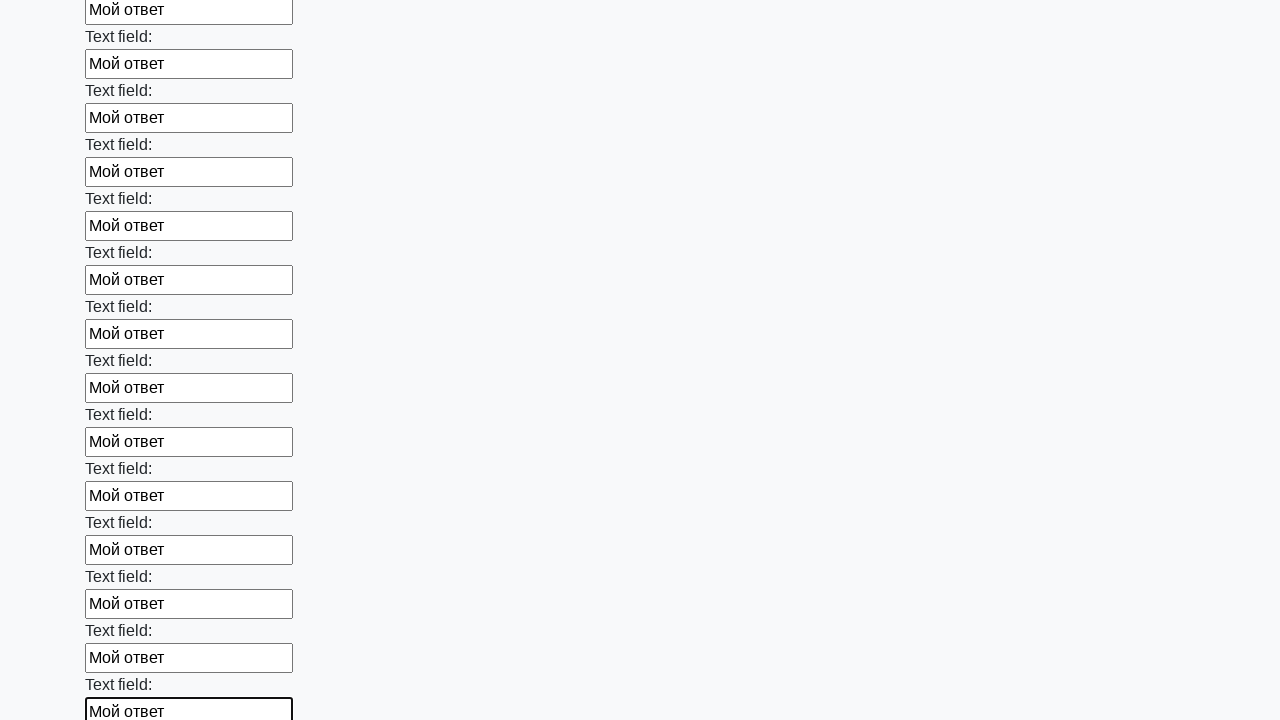

Filled an input field with 'Мой ответ' on input >> nth=43
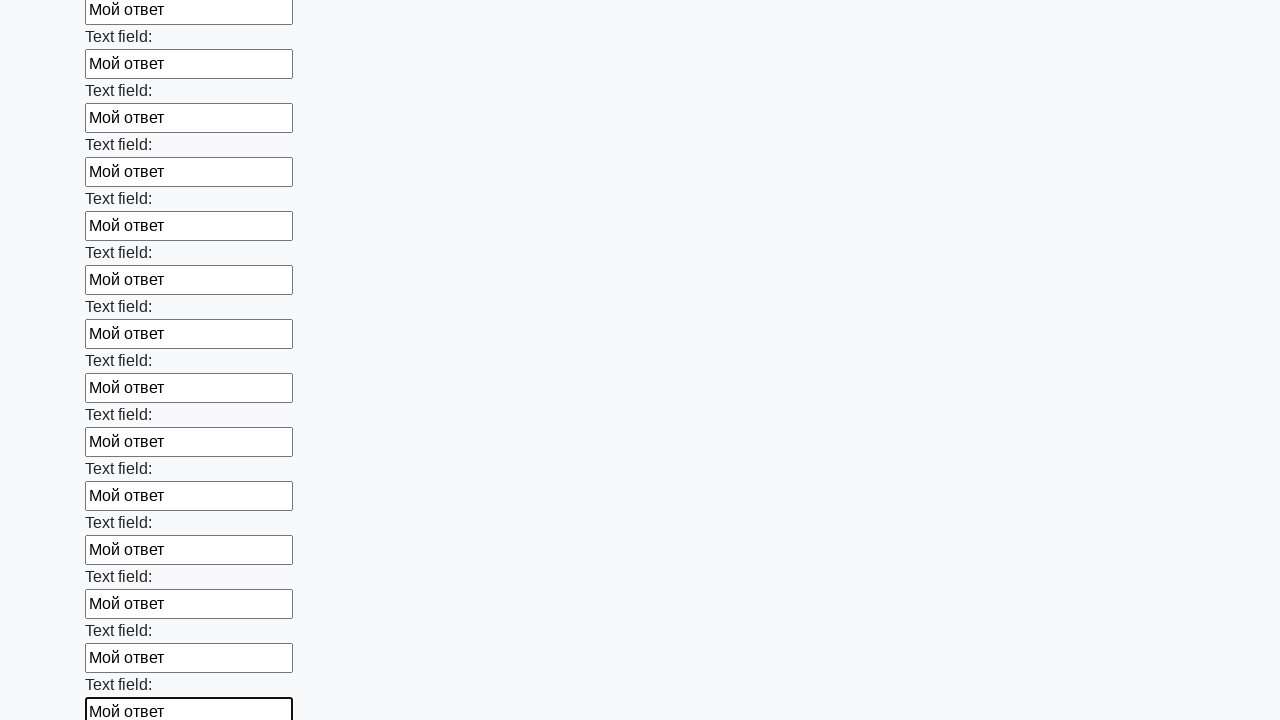

Filled an input field with 'Мой ответ' on input >> nth=44
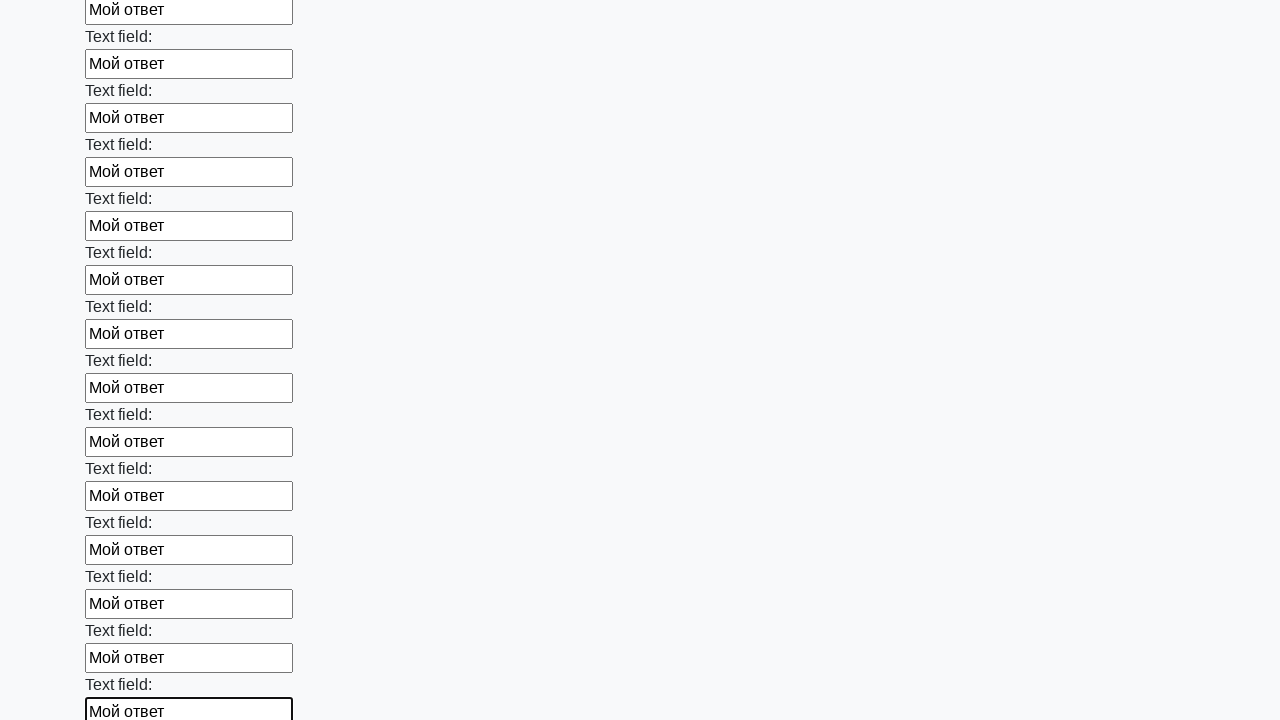

Filled an input field with 'Мой ответ' on input >> nth=45
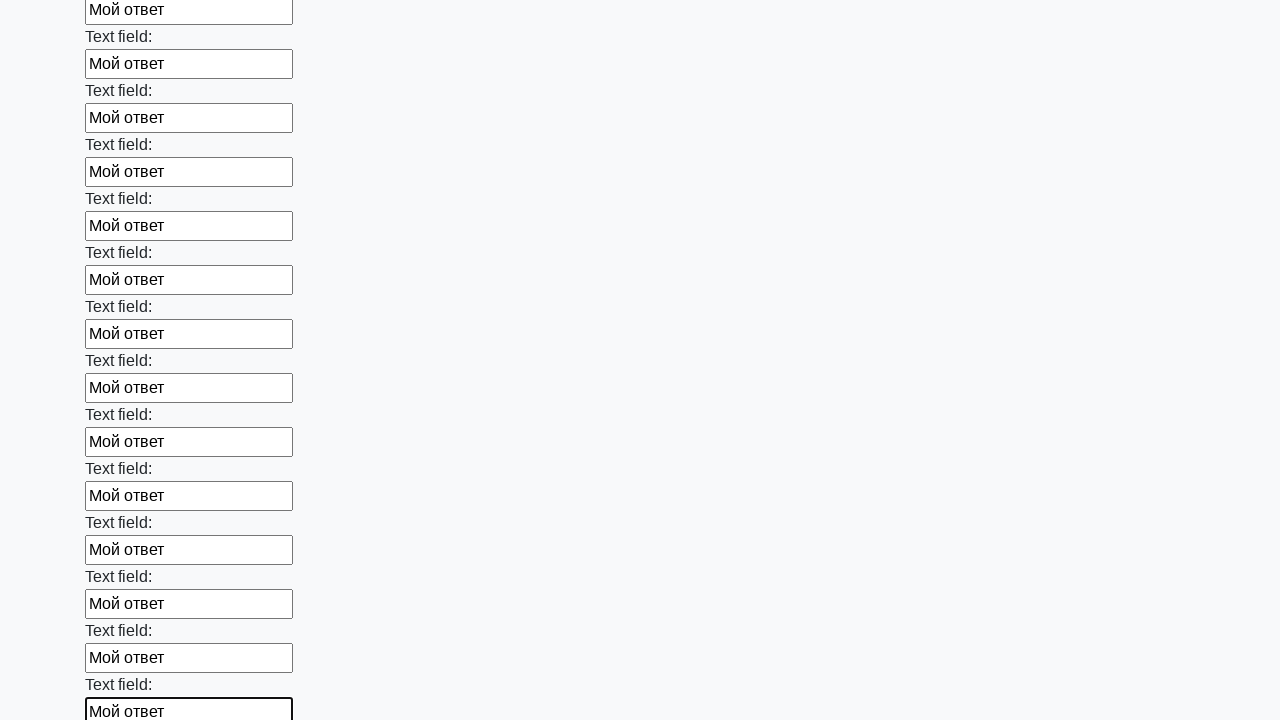

Filled an input field with 'Мой ответ' on input >> nth=46
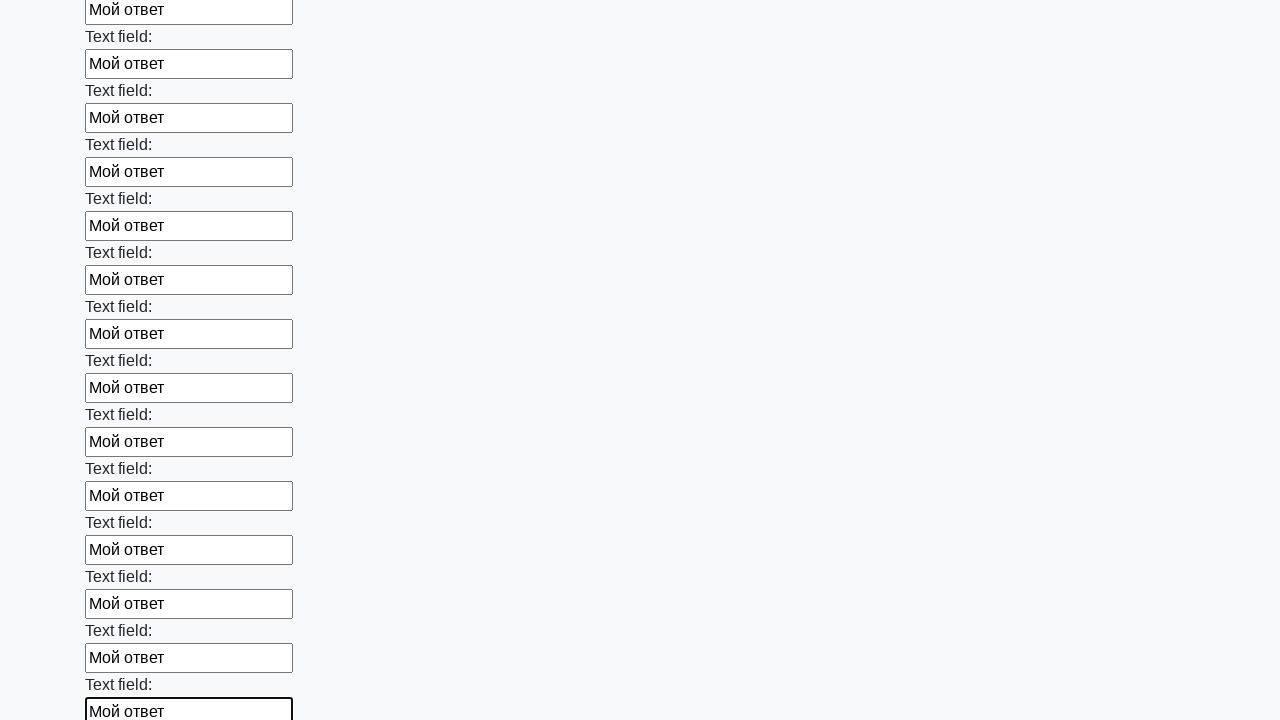

Filled an input field with 'Мой ответ' on input >> nth=47
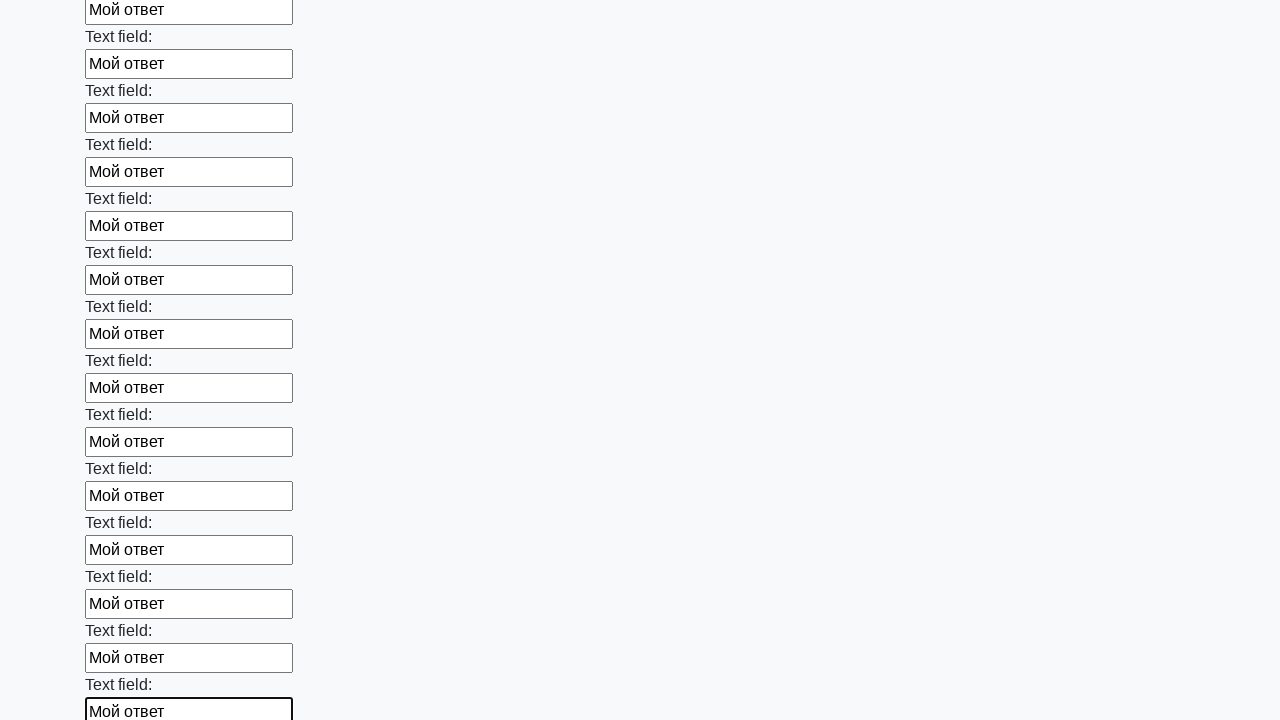

Filled an input field with 'Мой ответ' on input >> nth=48
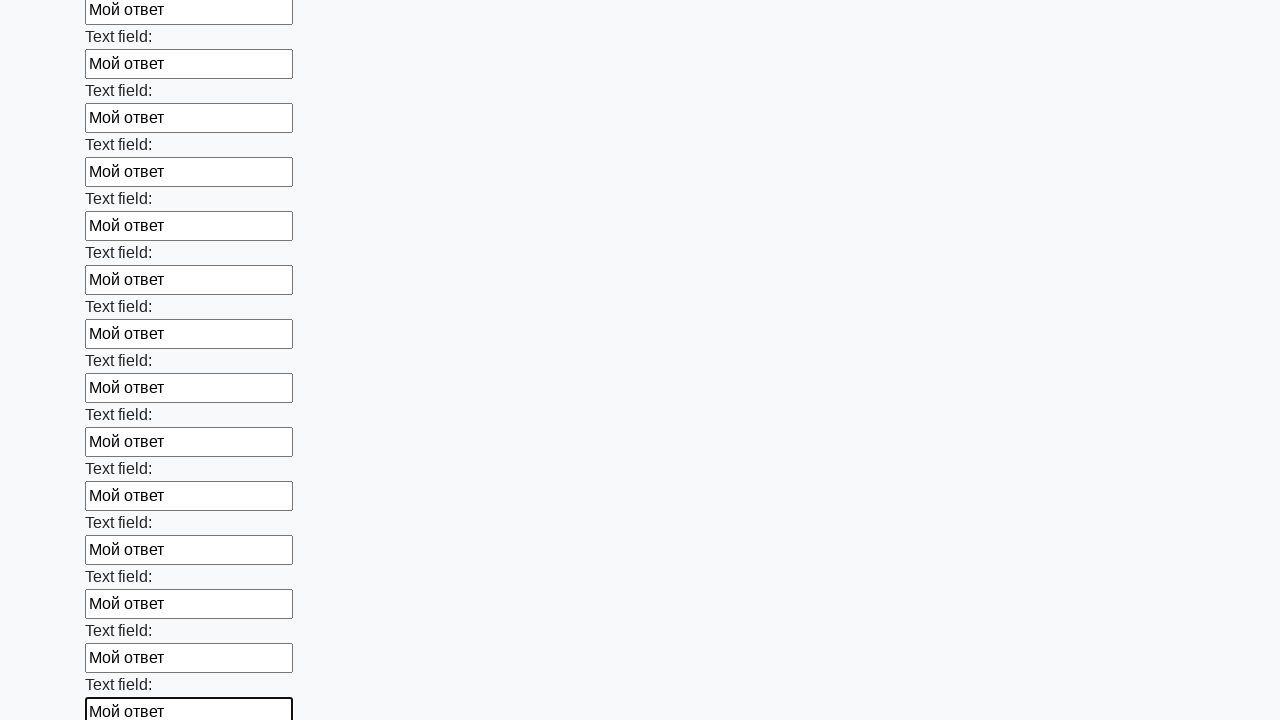

Filled an input field with 'Мой ответ' on input >> nth=49
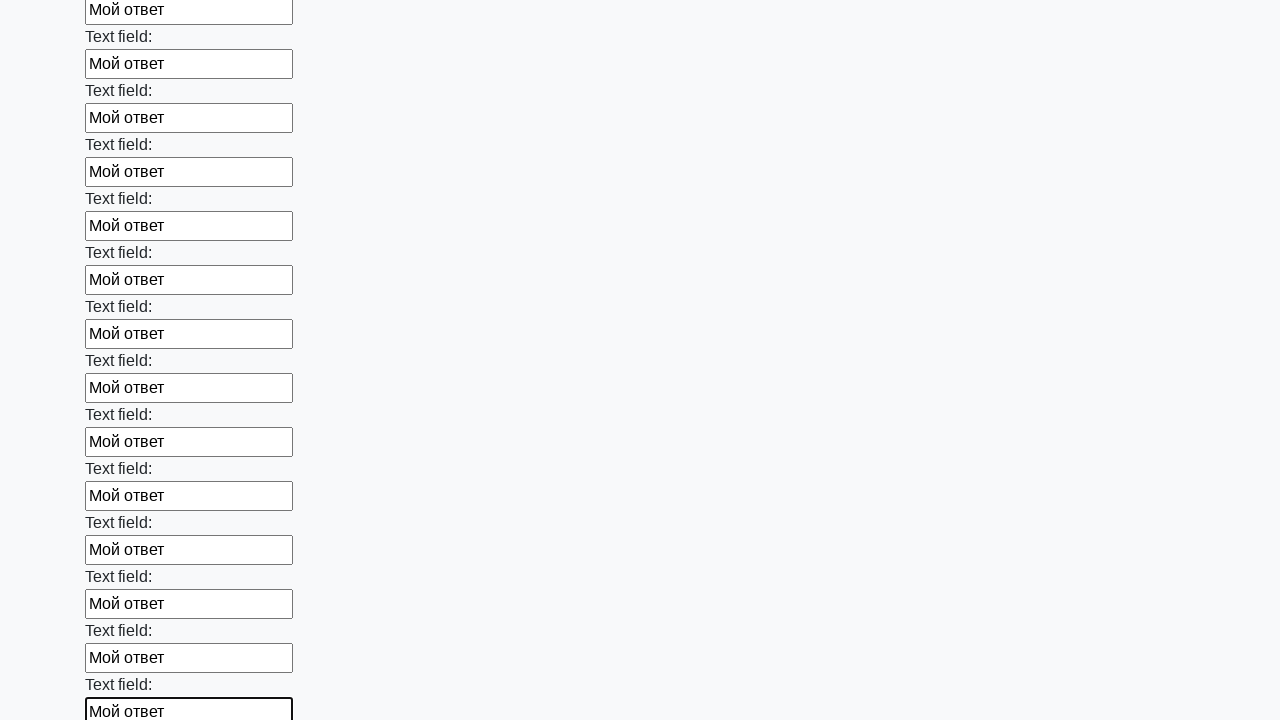

Filled an input field with 'Мой ответ' on input >> nth=50
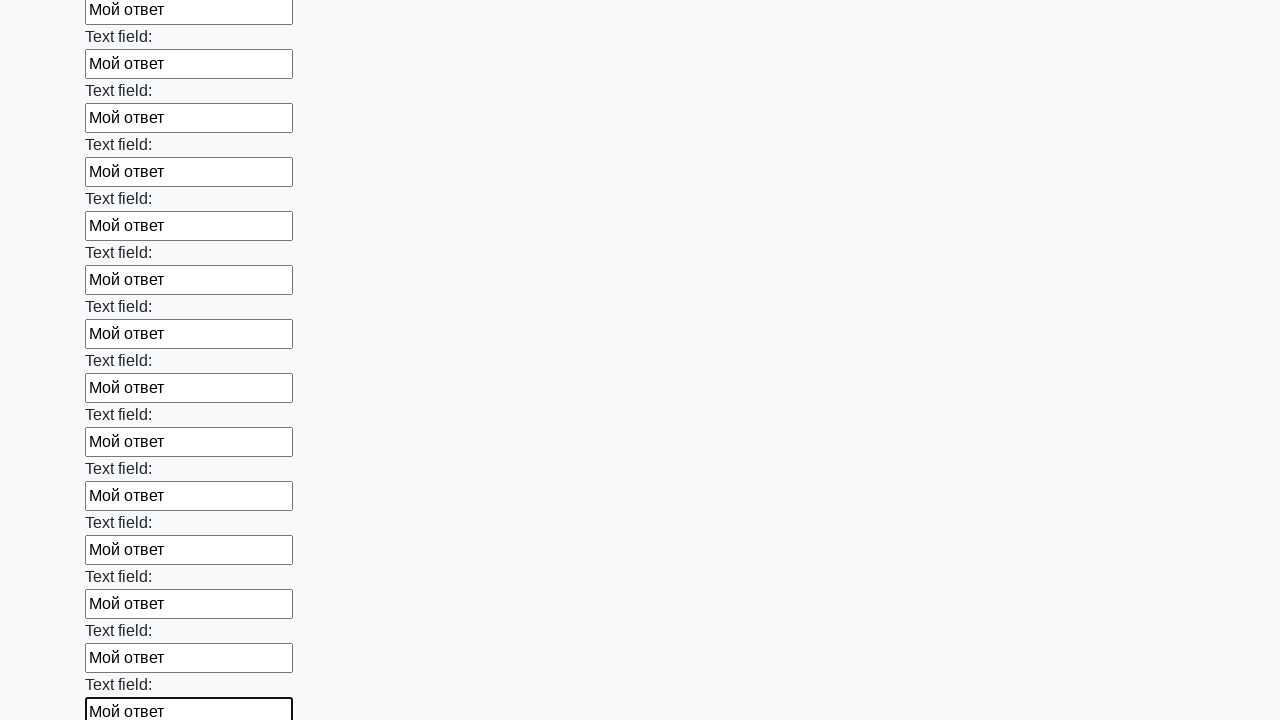

Filled an input field with 'Мой ответ' on input >> nth=51
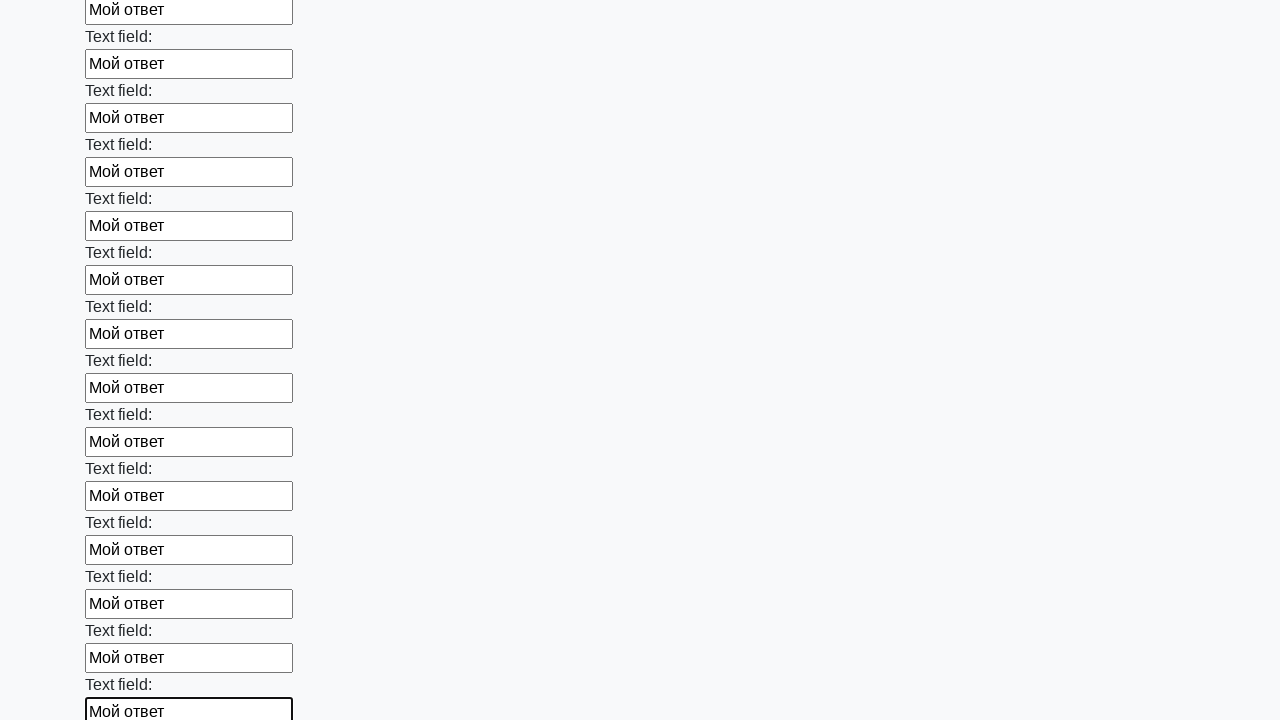

Filled an input field with 'Мой ответ' on input >> nth=52
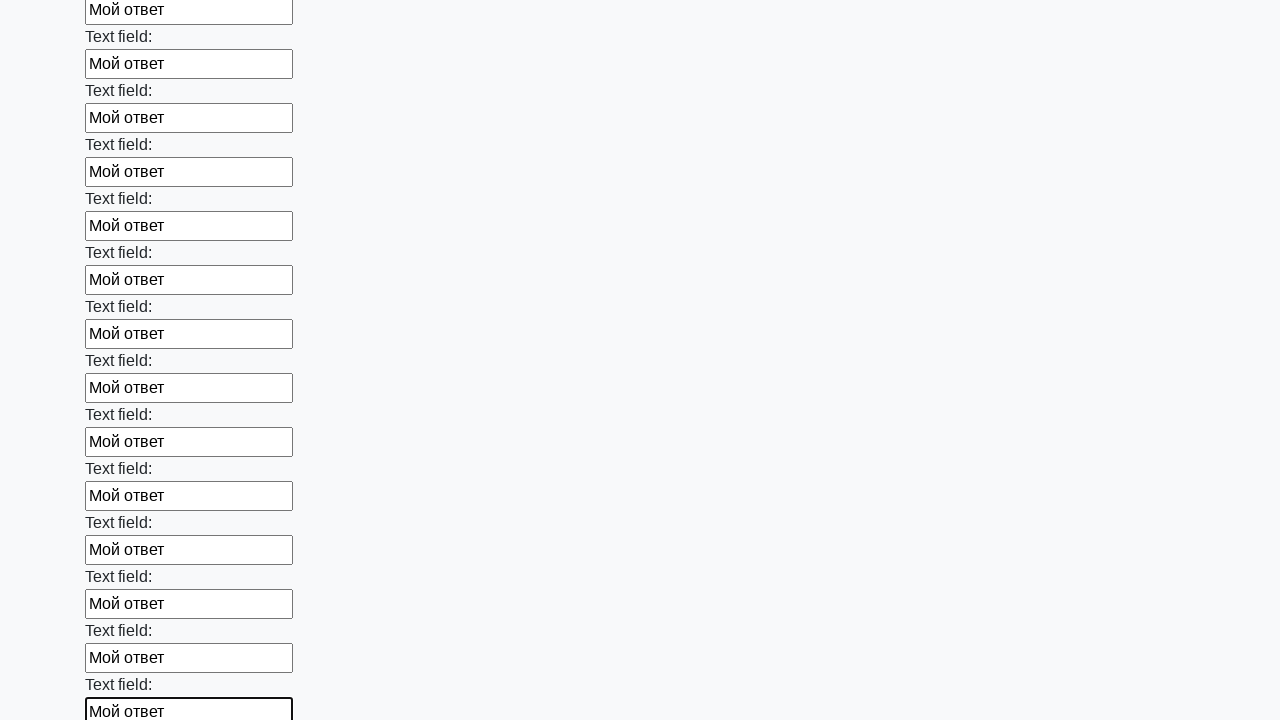

Filled an input field with 'Мой ответ' on input >> nth=53
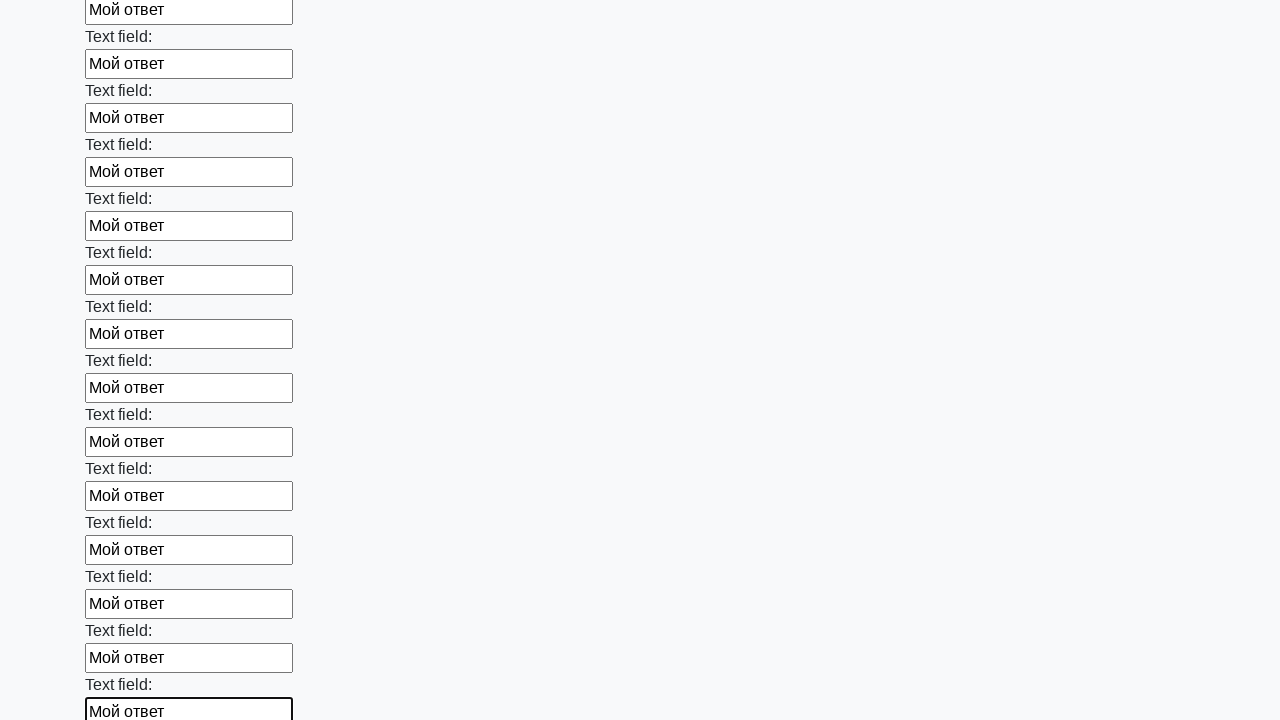

Filled an input field with 'Мой ответ' on input >> nth=54
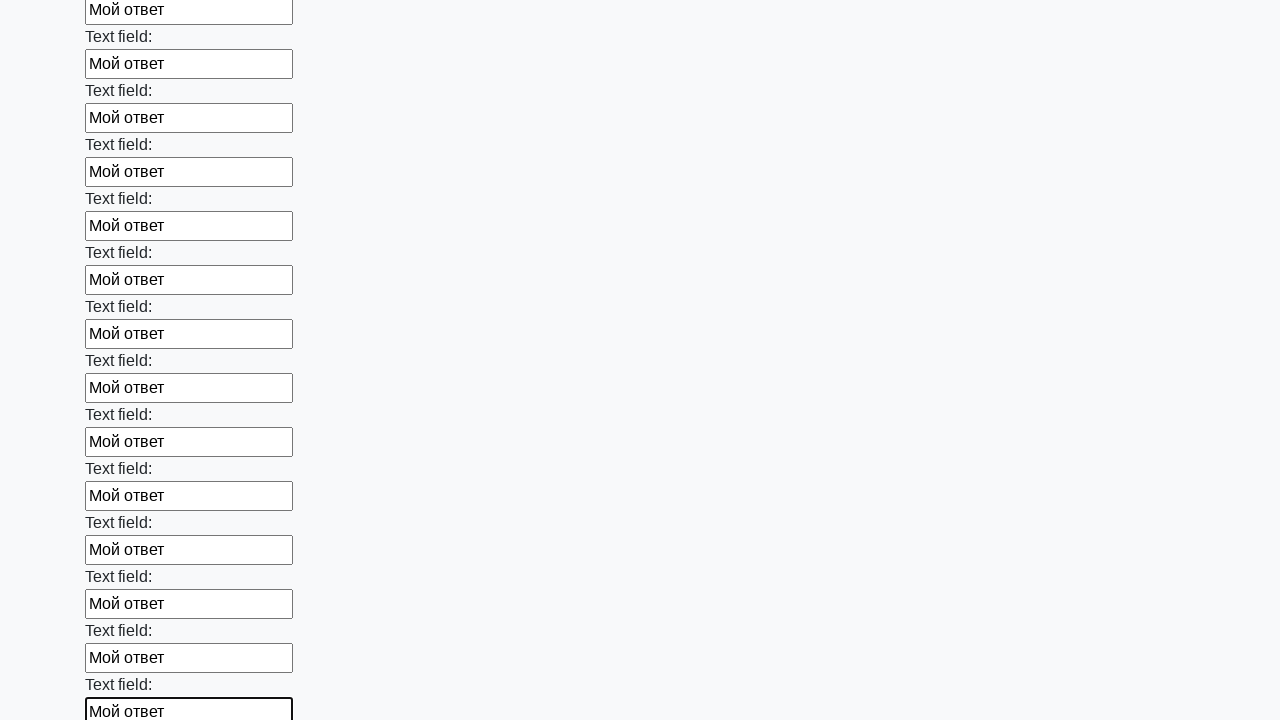

Filled an input field with 'Мой ответ' on input >> nth=55
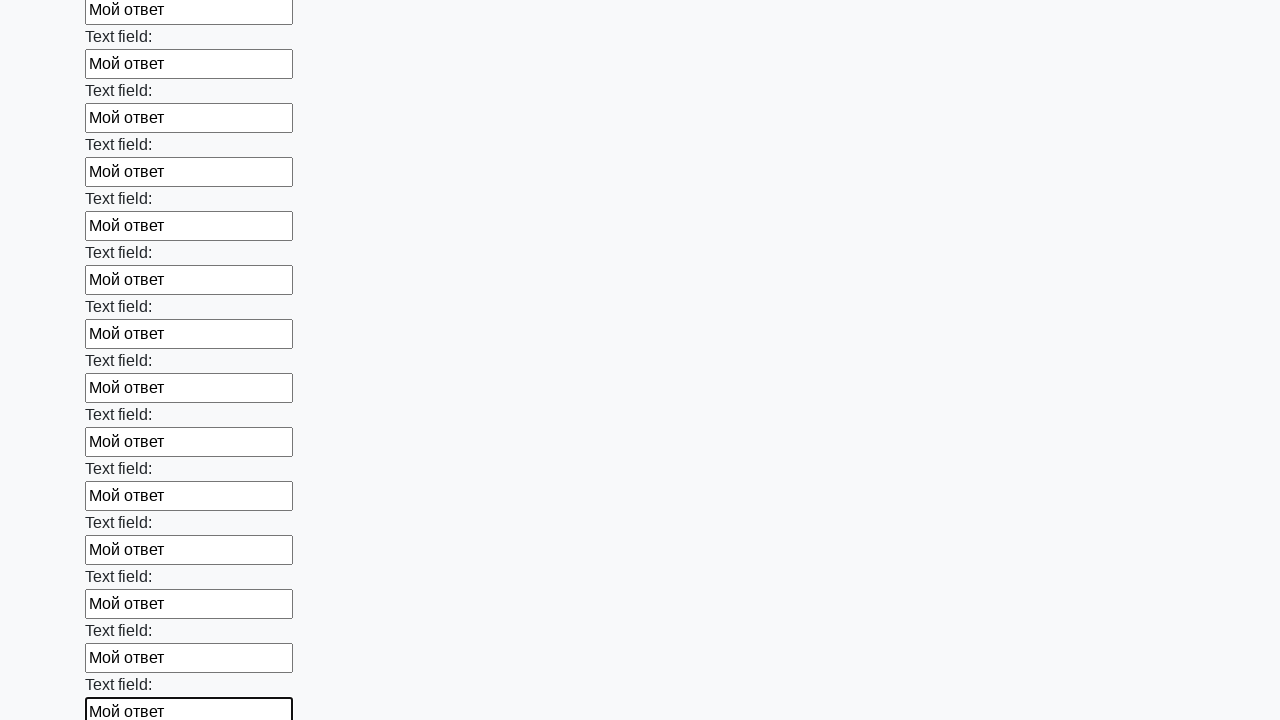

Filled an input field with 'Мой ответ' on input >> nth=56
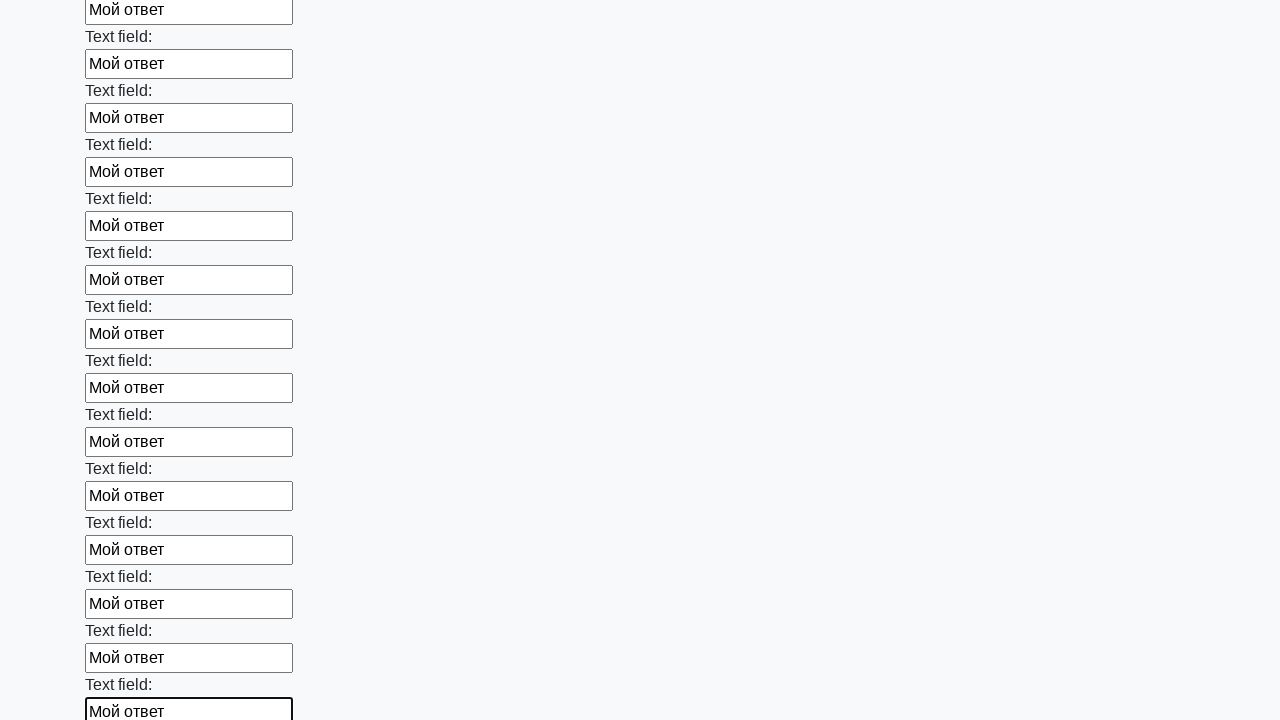

Filled an input field with 'Мой ответ' on input >> nth=57
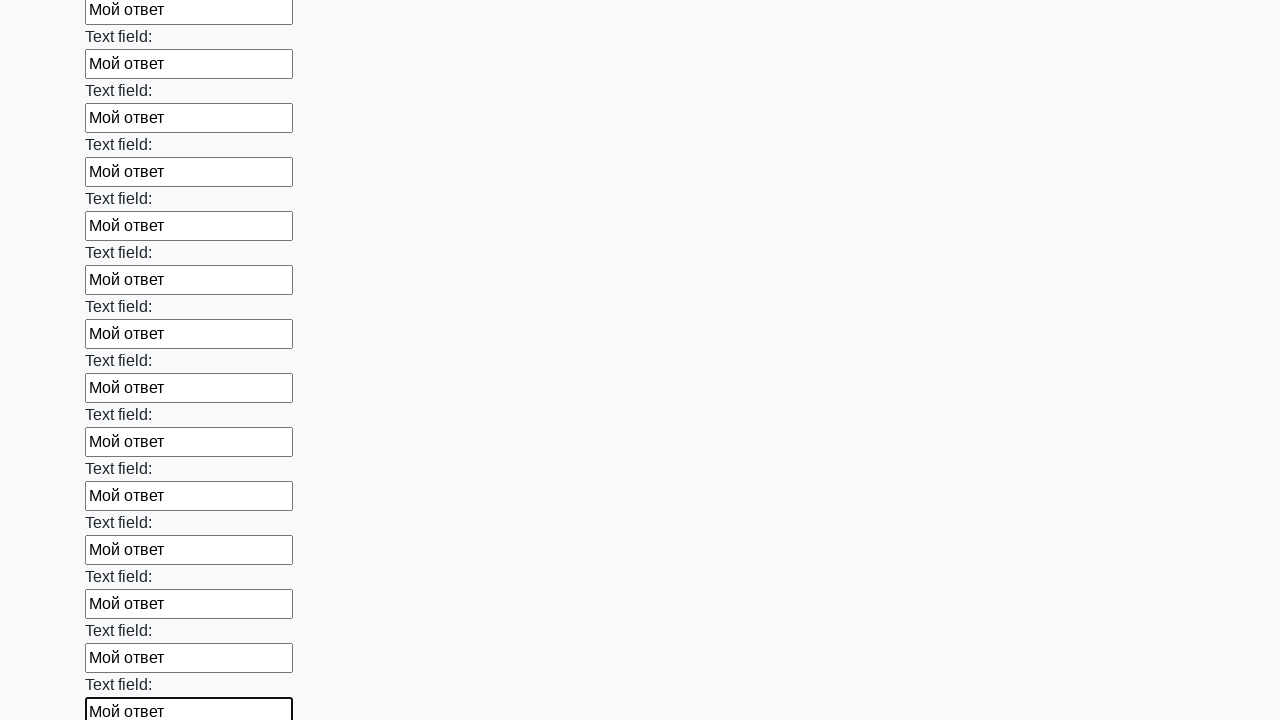

Filled an input field with 'Мой ответ' on input >> nth=58
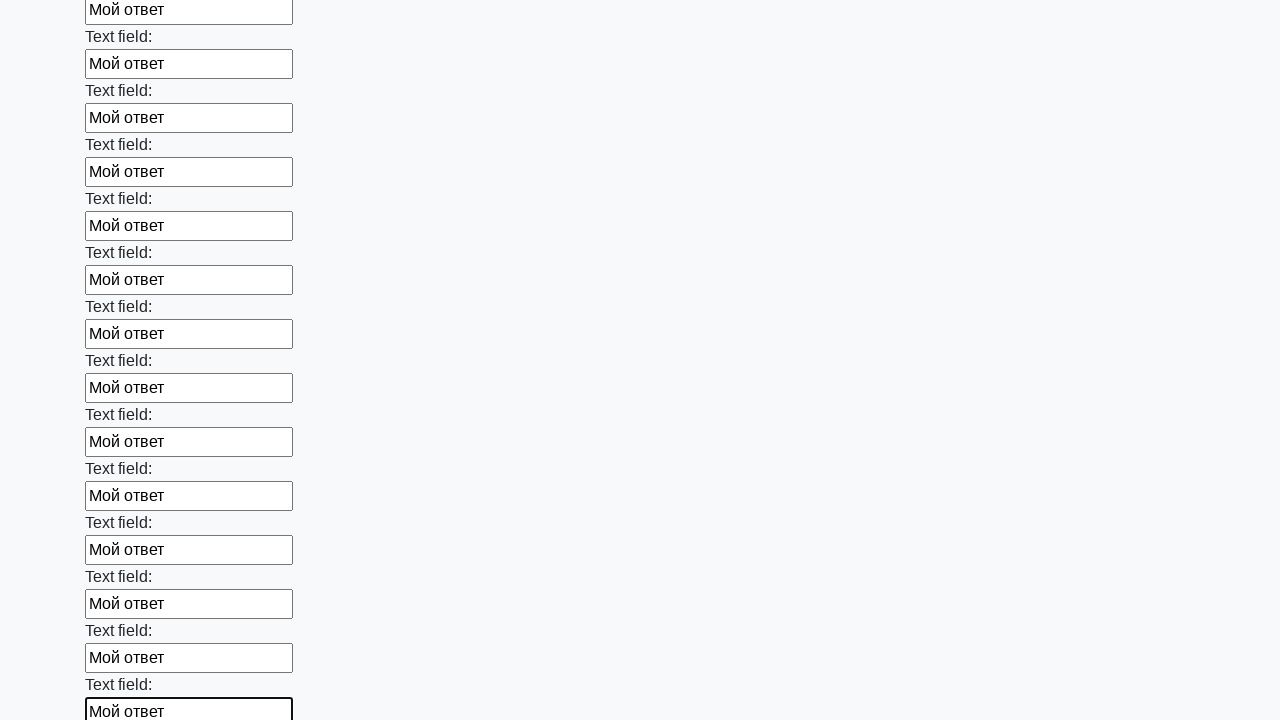

Filled an input field with 'Мой ответ' on input >> nth=59
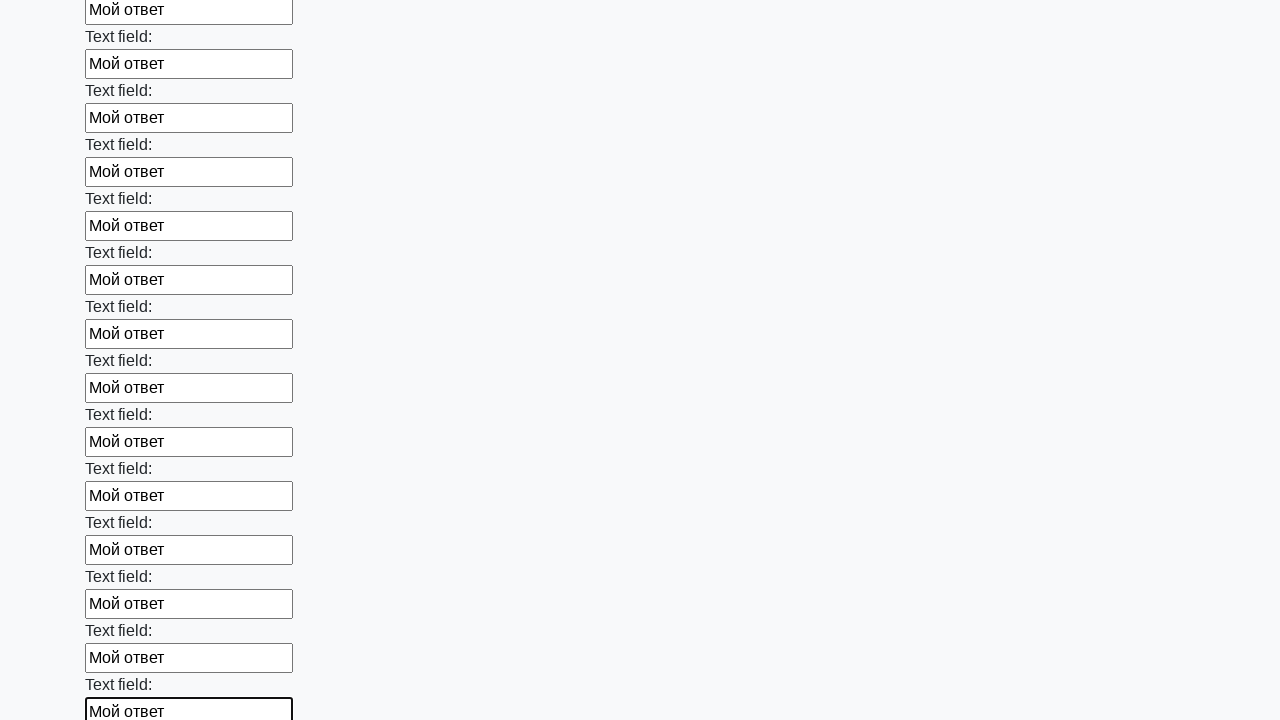

Filled an input field with 'Мой ответ' on input >> nth=60
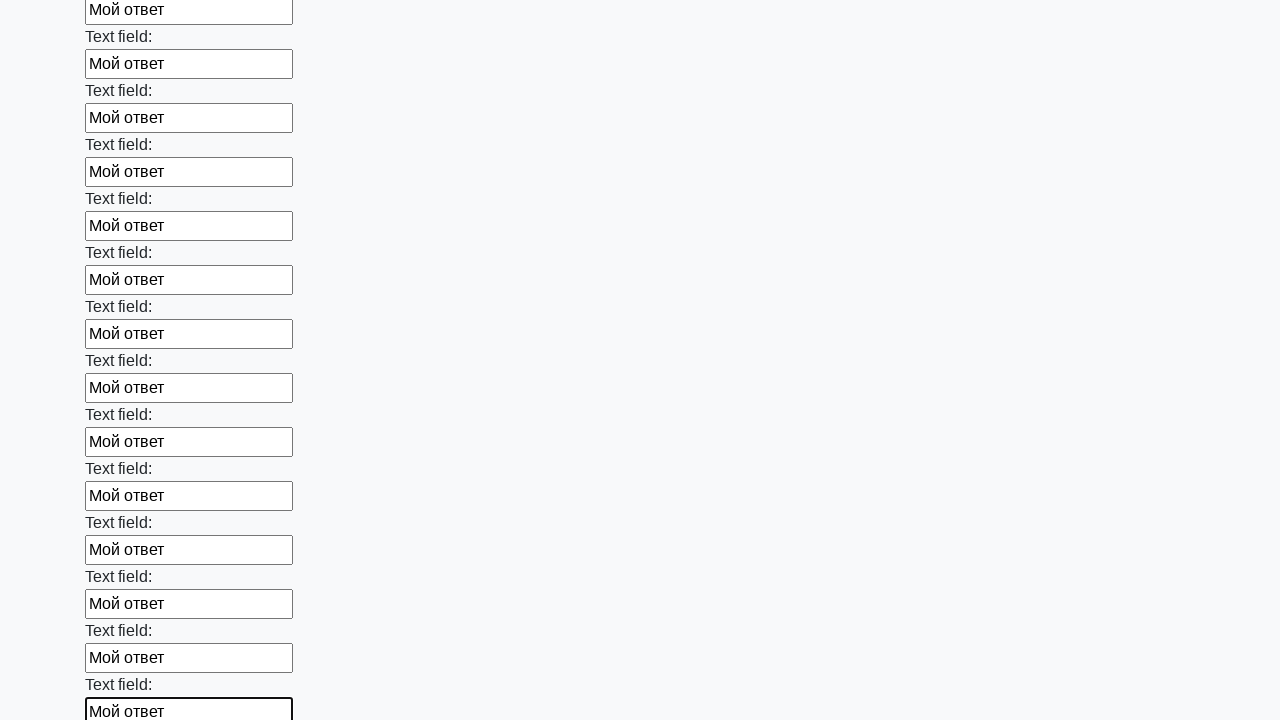

Filled an input field with 'Мой ответ' on input >> nth=61
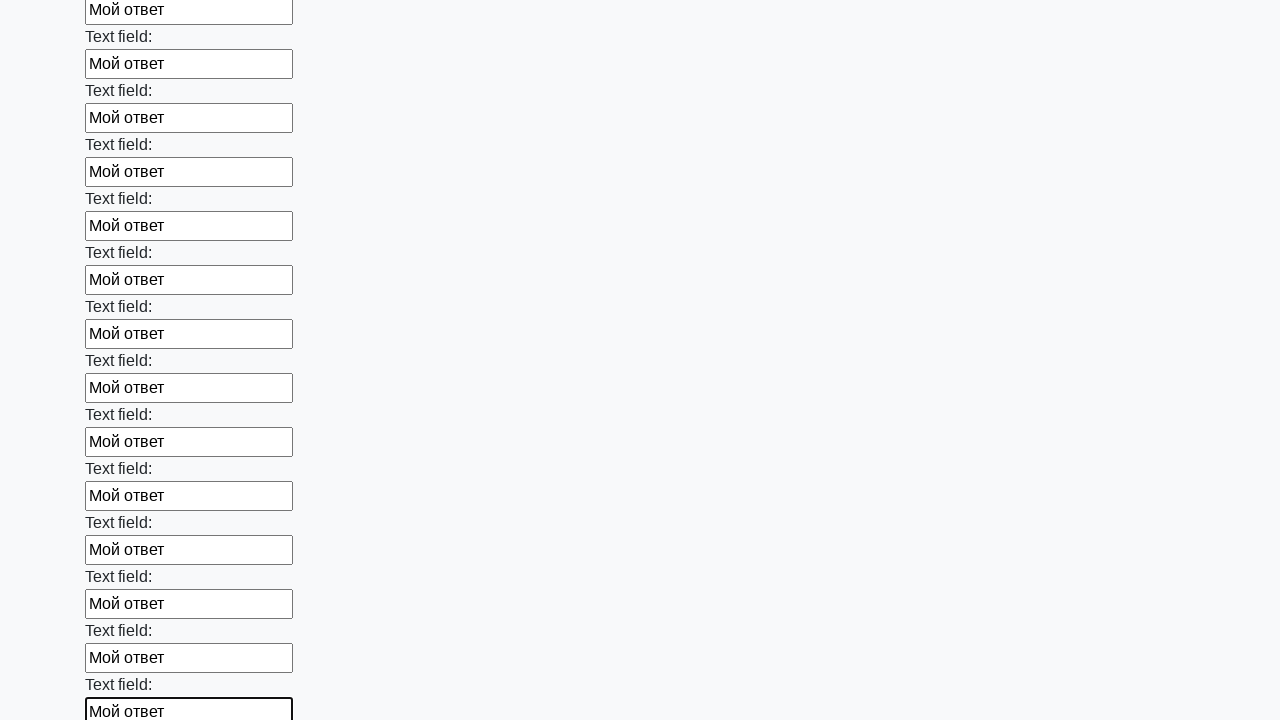

Filled an input field with 'Мой ответ' on input >> nth=62
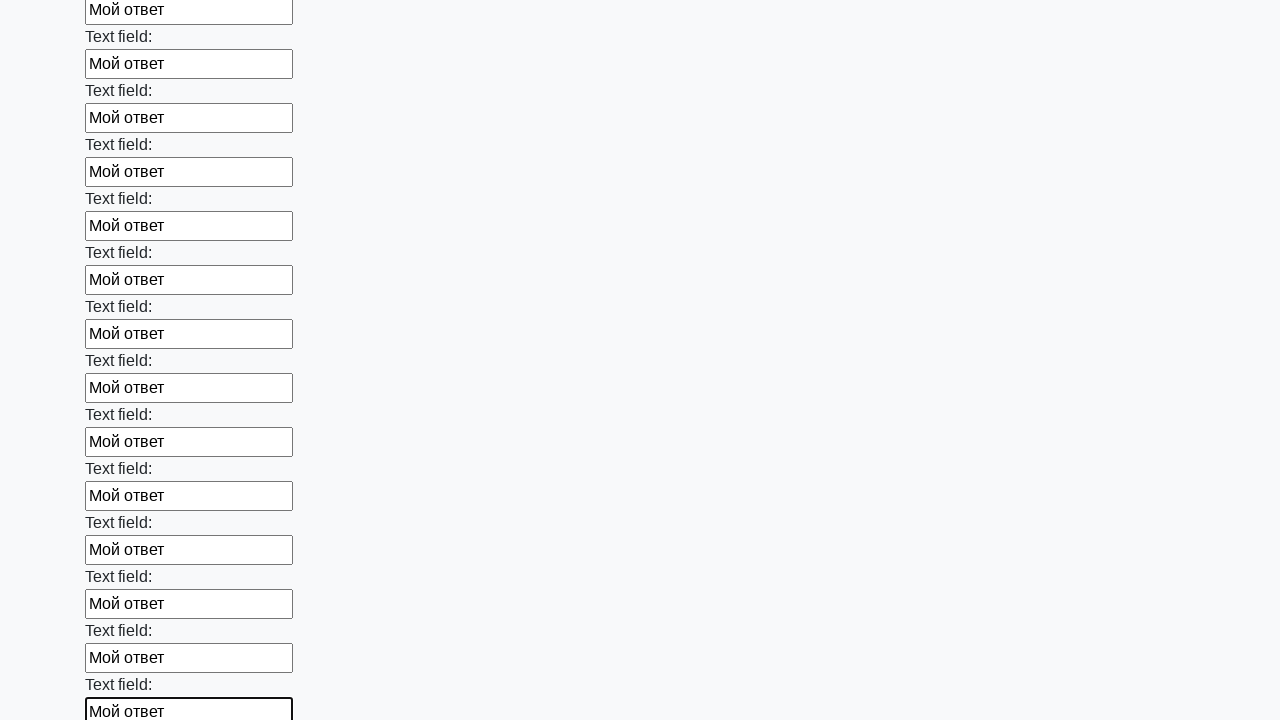

Filled an input field with 'Мой ответ' on input >> nth=63
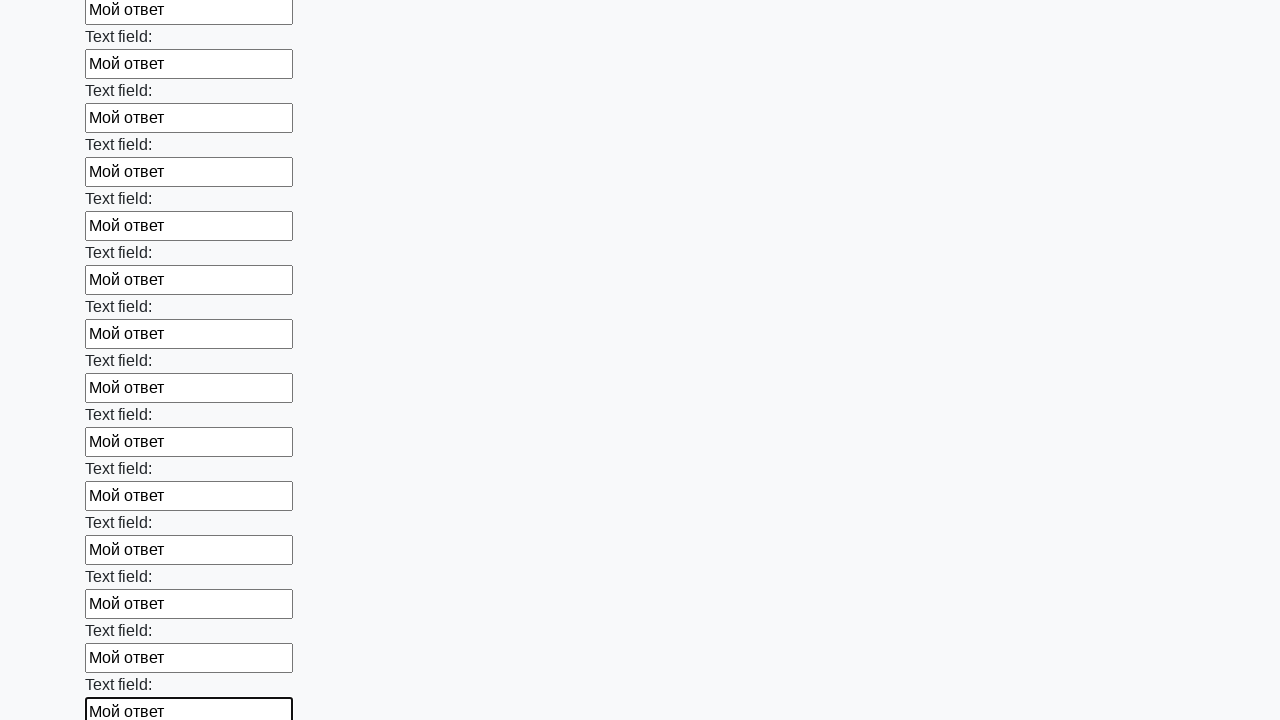

Filled an input field with 'Мой ответ' on input >> nth=64
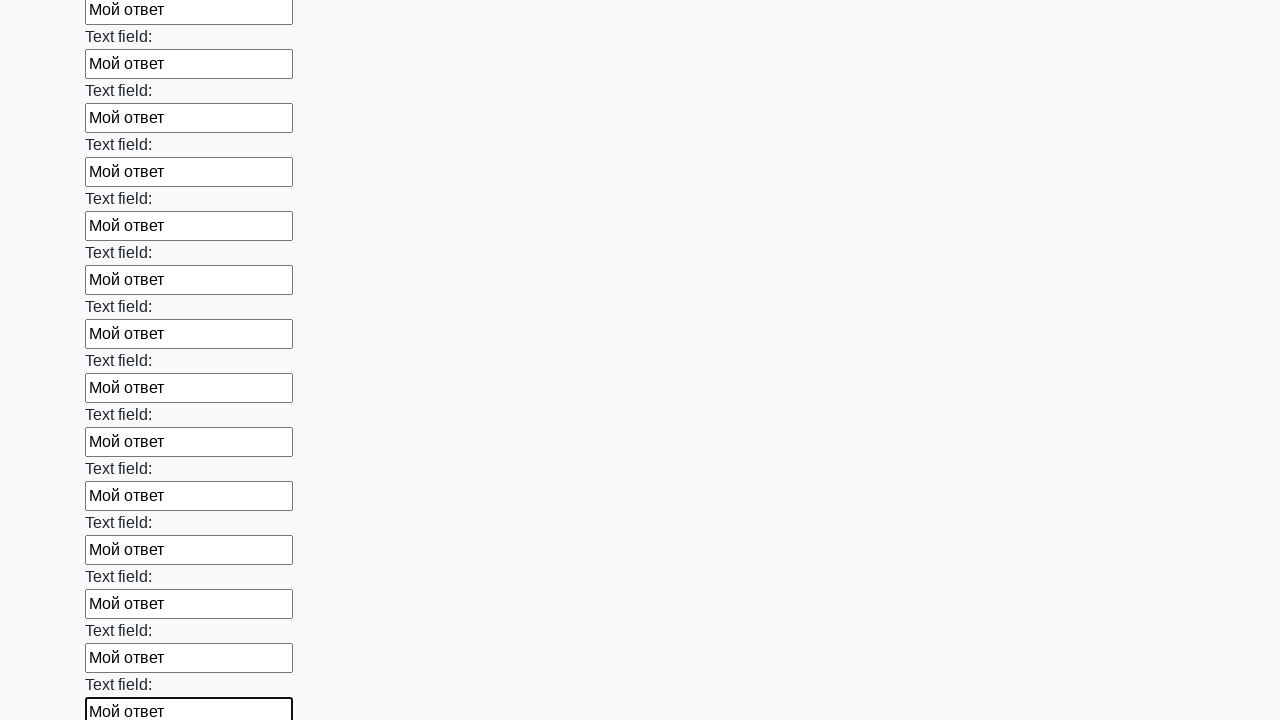

Filled an input field with 'Мой ответ' on input >> nth=65
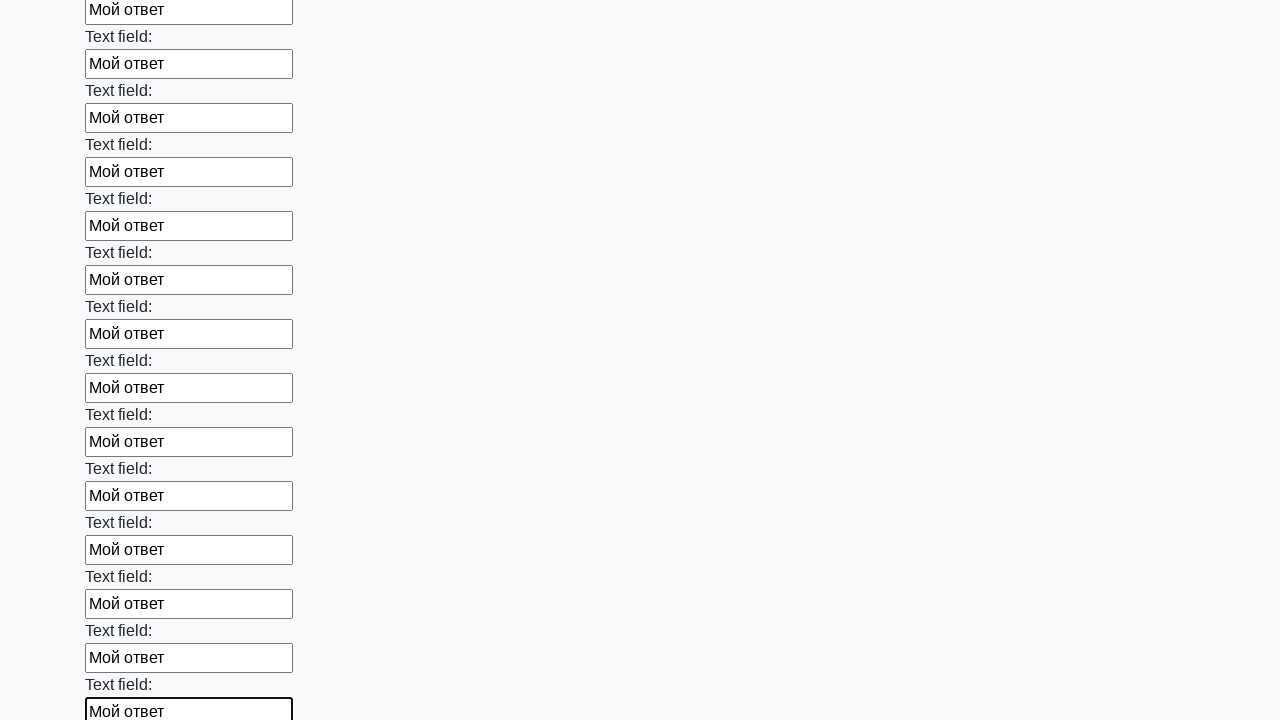

Filled an input field with 'Мой ответ' on input >> nth=66
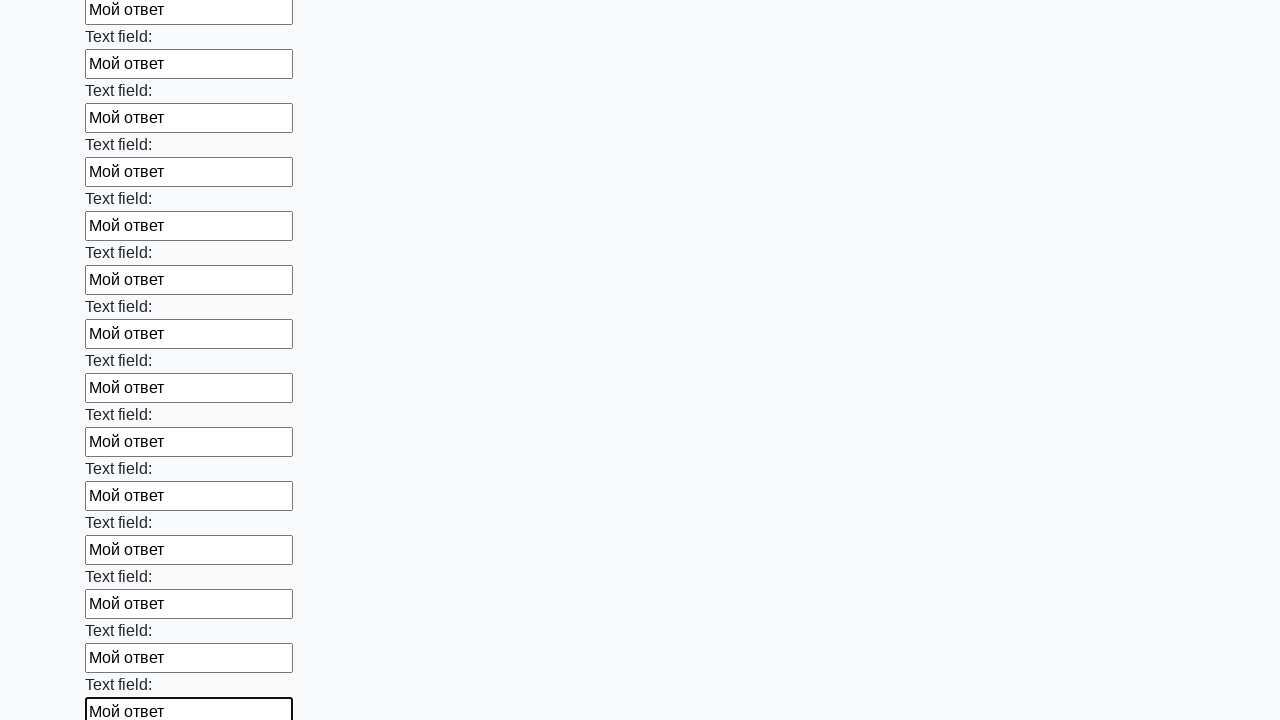

Filled an input field with 'Мой ответ' on input >> nth=67
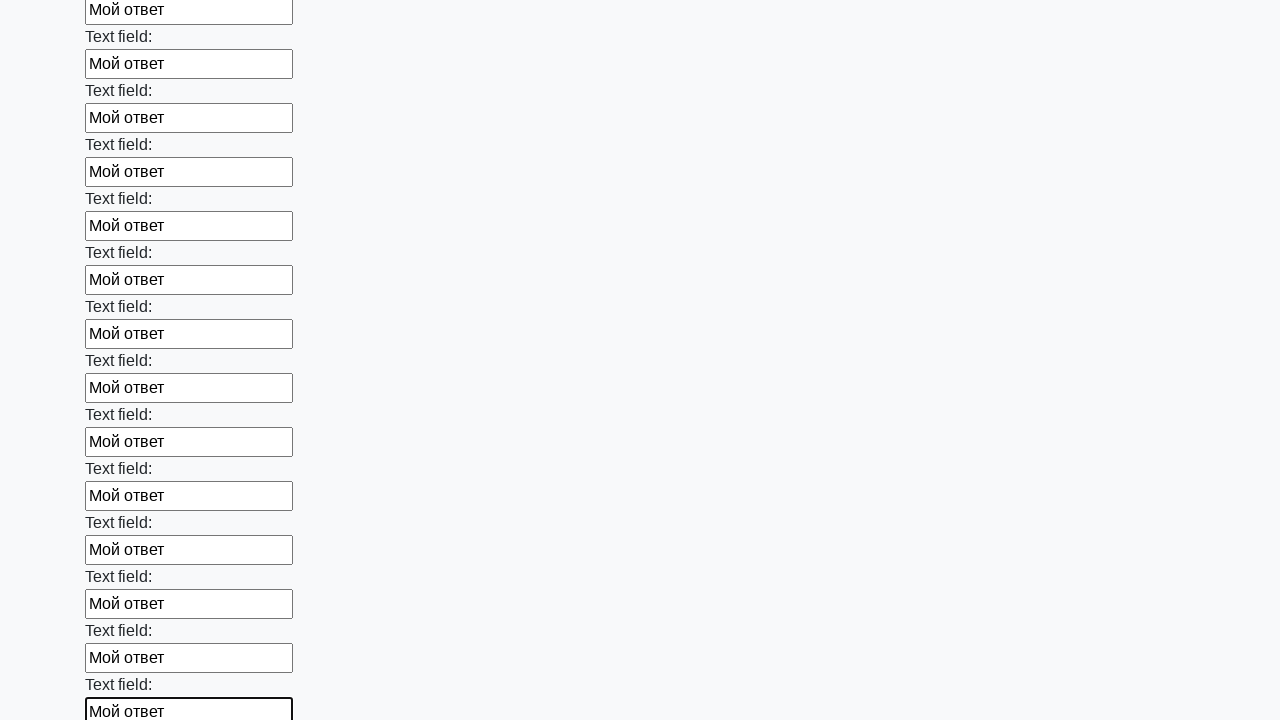

Filled an input field with 'Мой ответ' on input >> nth=68
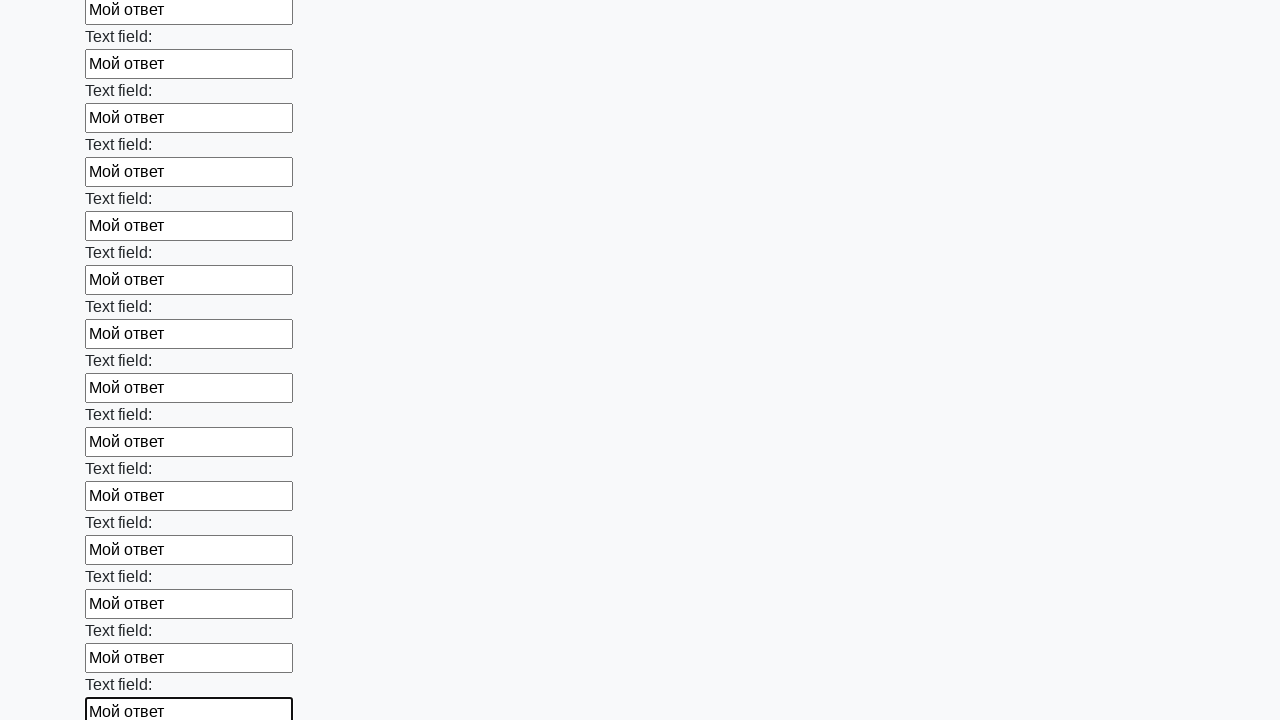

Filled an input field with 'Мой ответ' on input >> nth=69
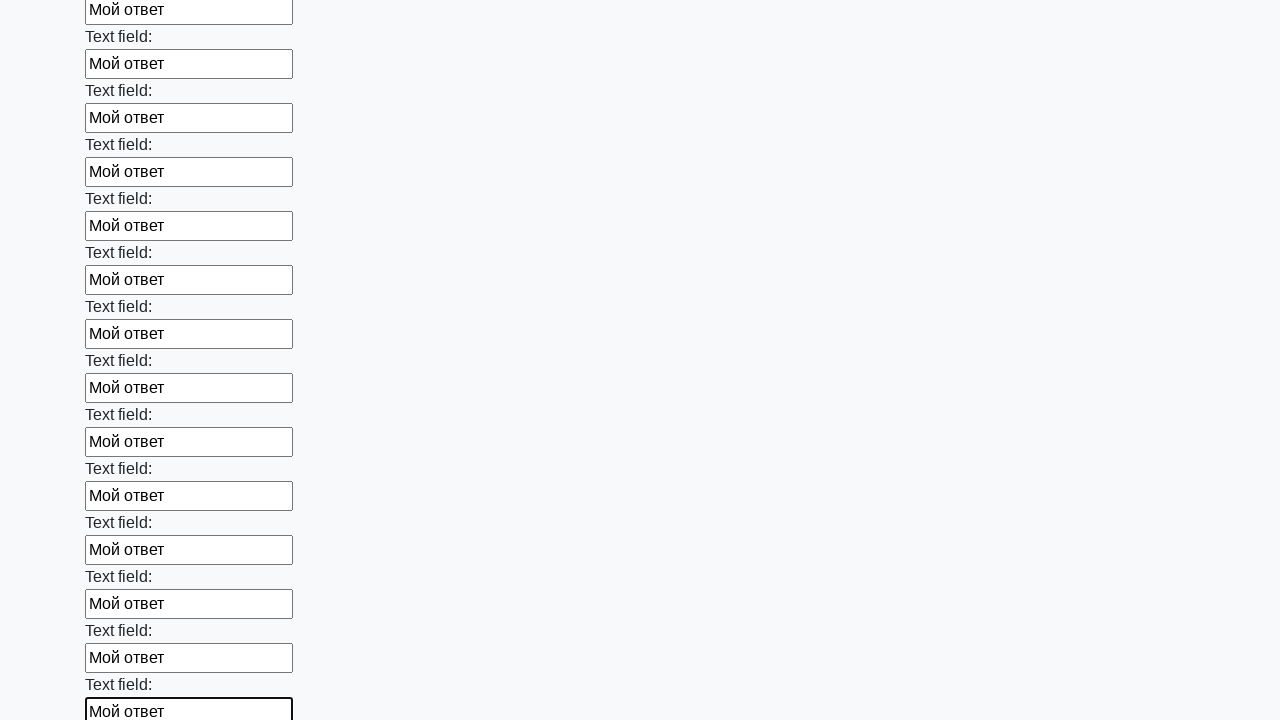

Filled an input field with 'Мой ответ' on input >> nth=70
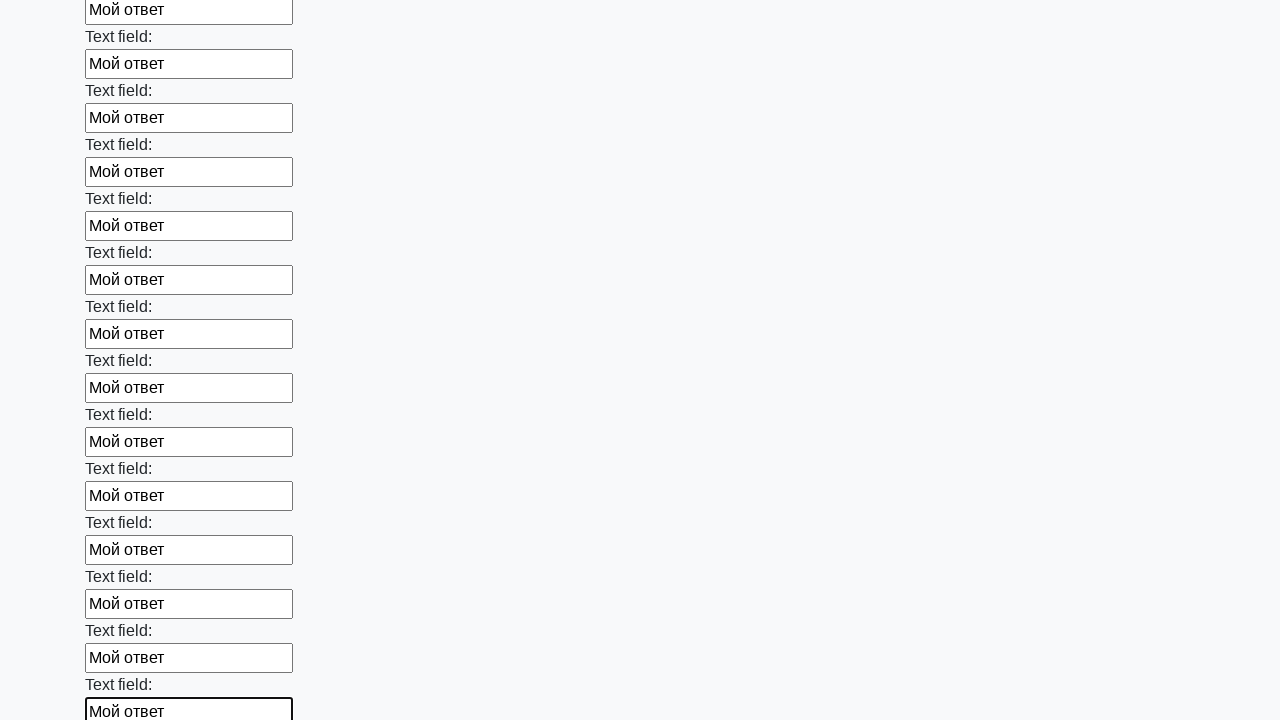

Filled an input field with 'Мой ответ' on input >> nth=71
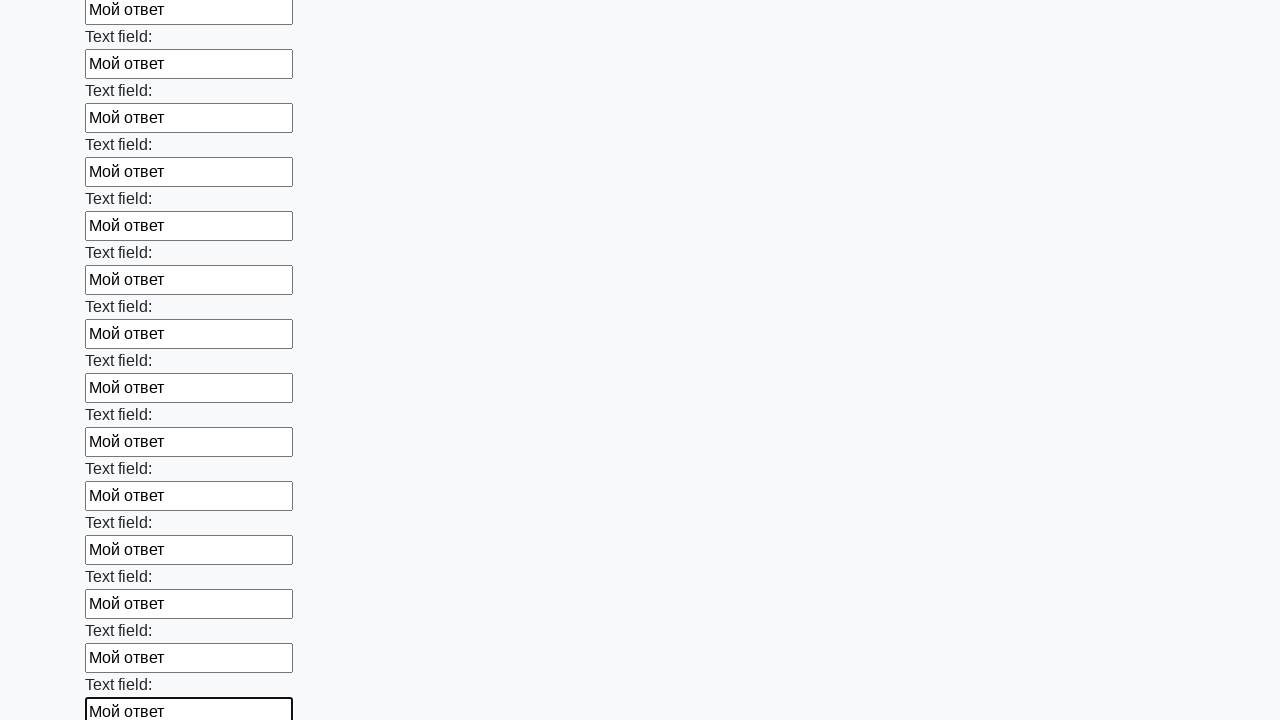

Filled an input field with 'Мой ответ' on input >> nth=72
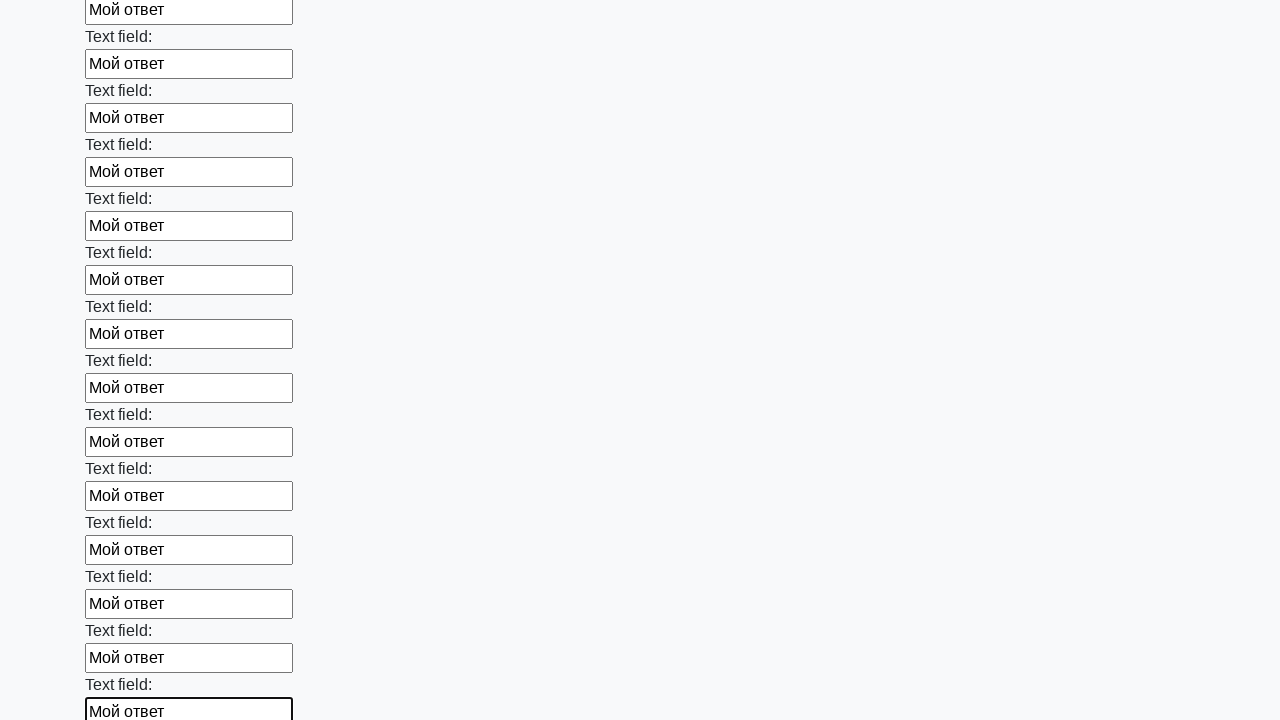

Filled an input field with 'Мой ответ' on input >> nth=73
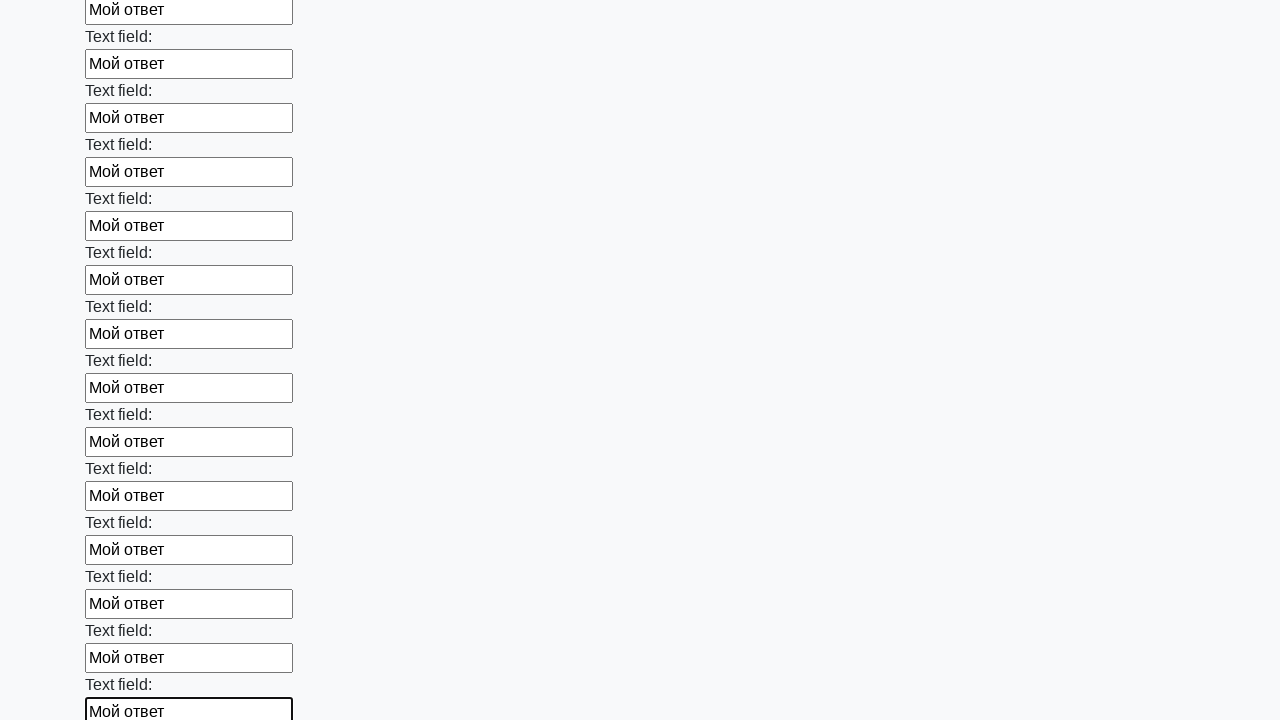

Filled an input field with 'Мой ответ' on input >> nth=74
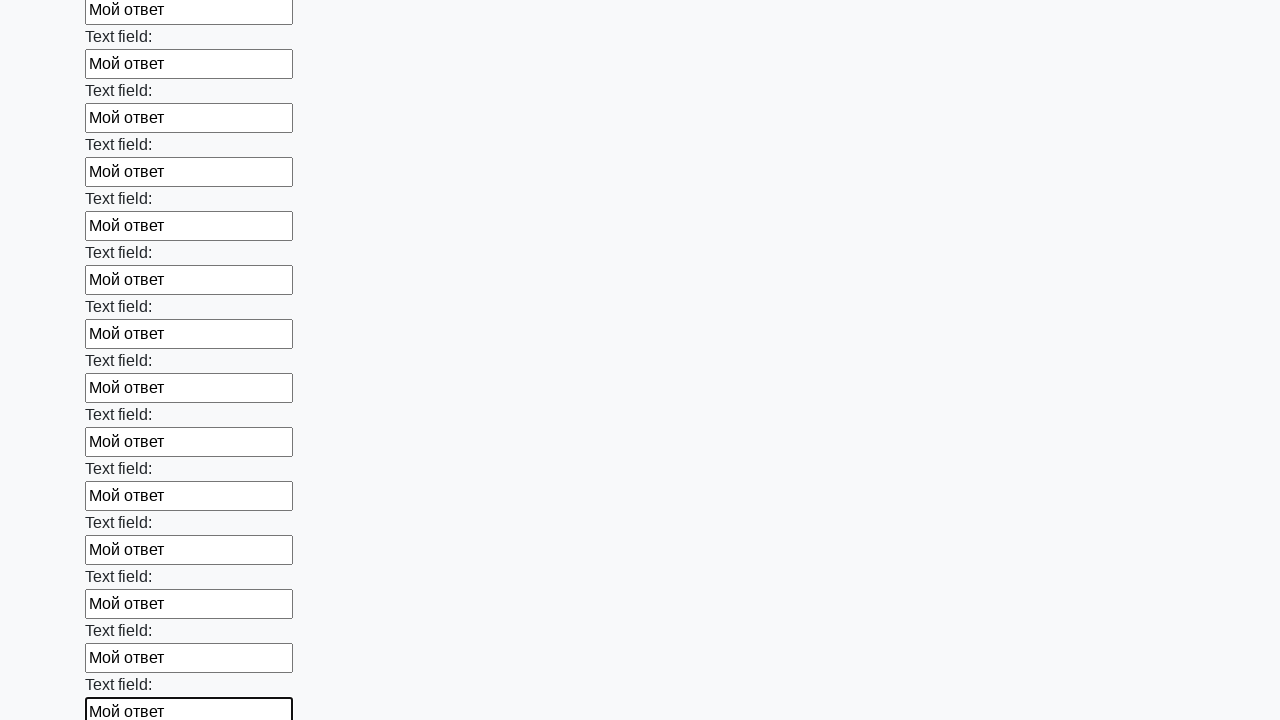

Filled an input field with 'Мой ответ' on input >> nth=75
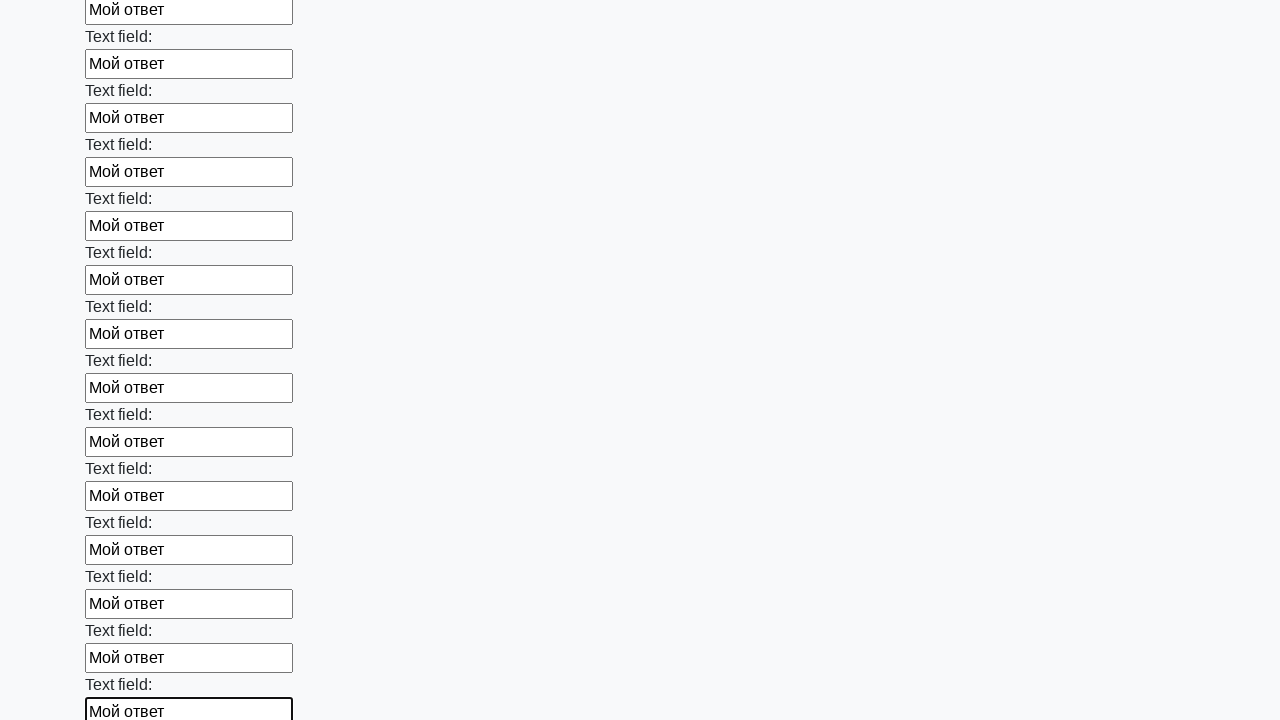

Filled an input field with 'Мой ответ' on input >> nth=76
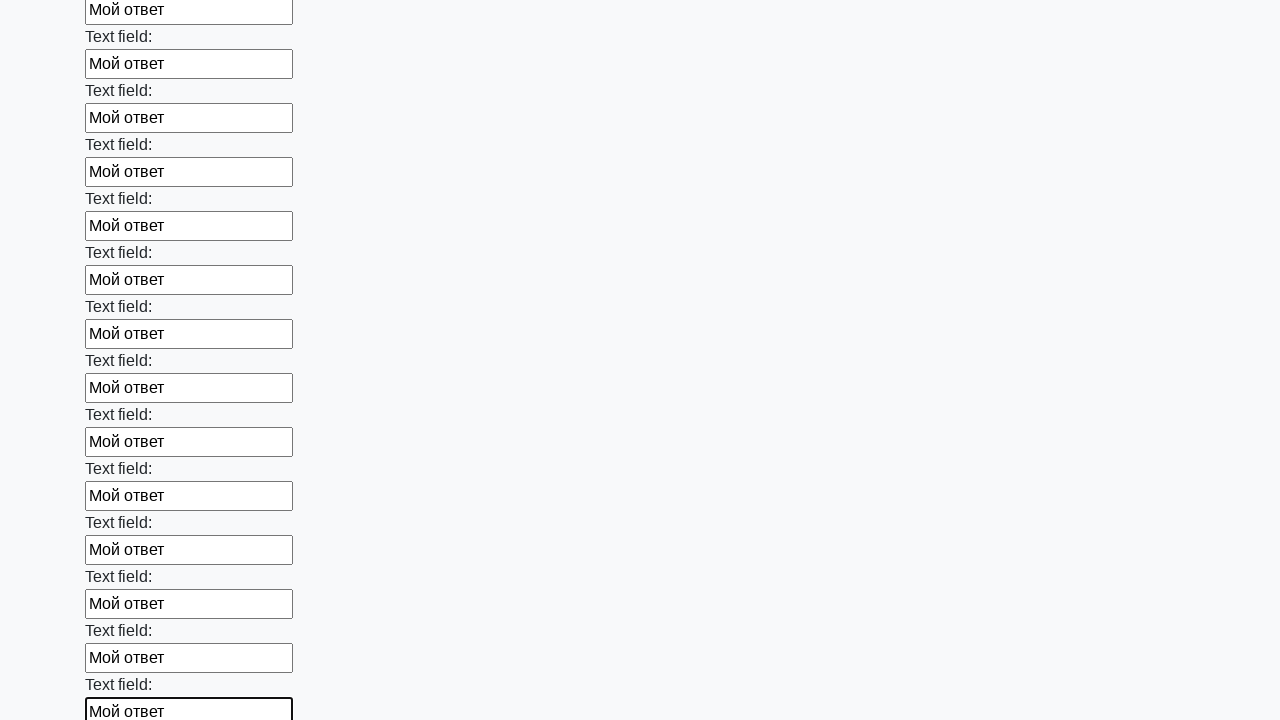

Filled an input field with 'Мой ответ' on input >> nth=77
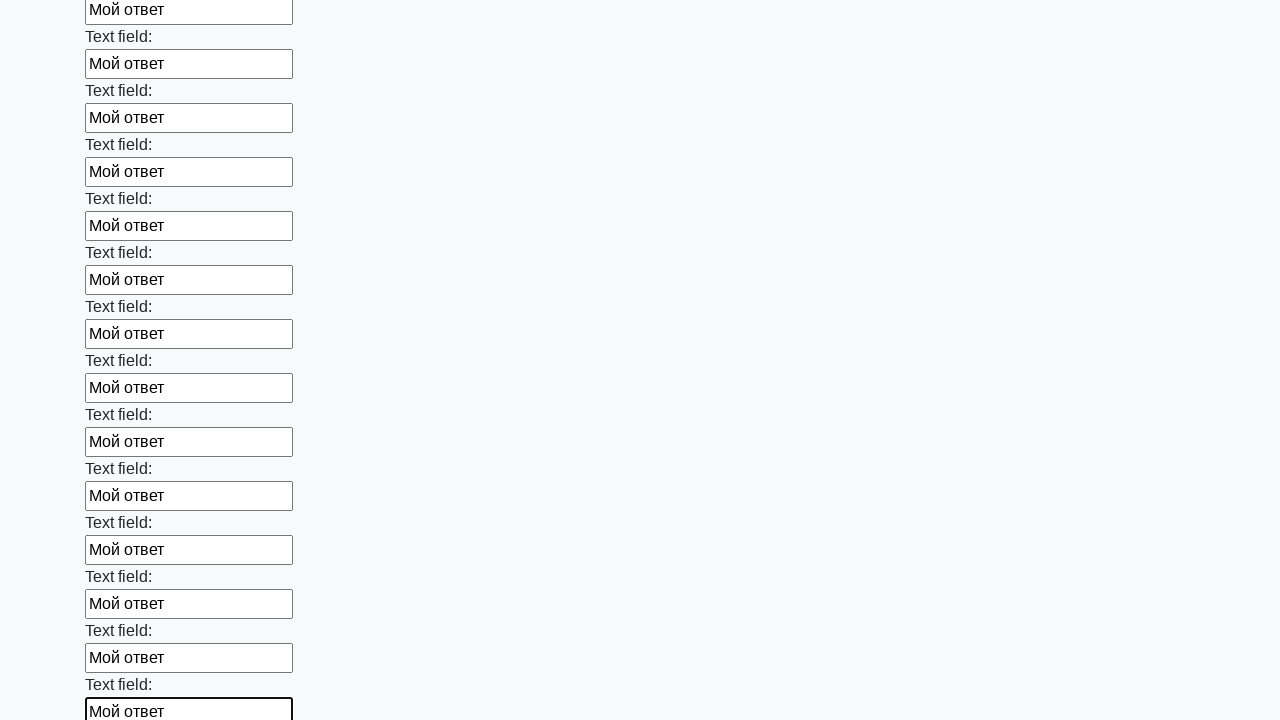

Filled an input field with 'Мой ответ' on input >> nth=78
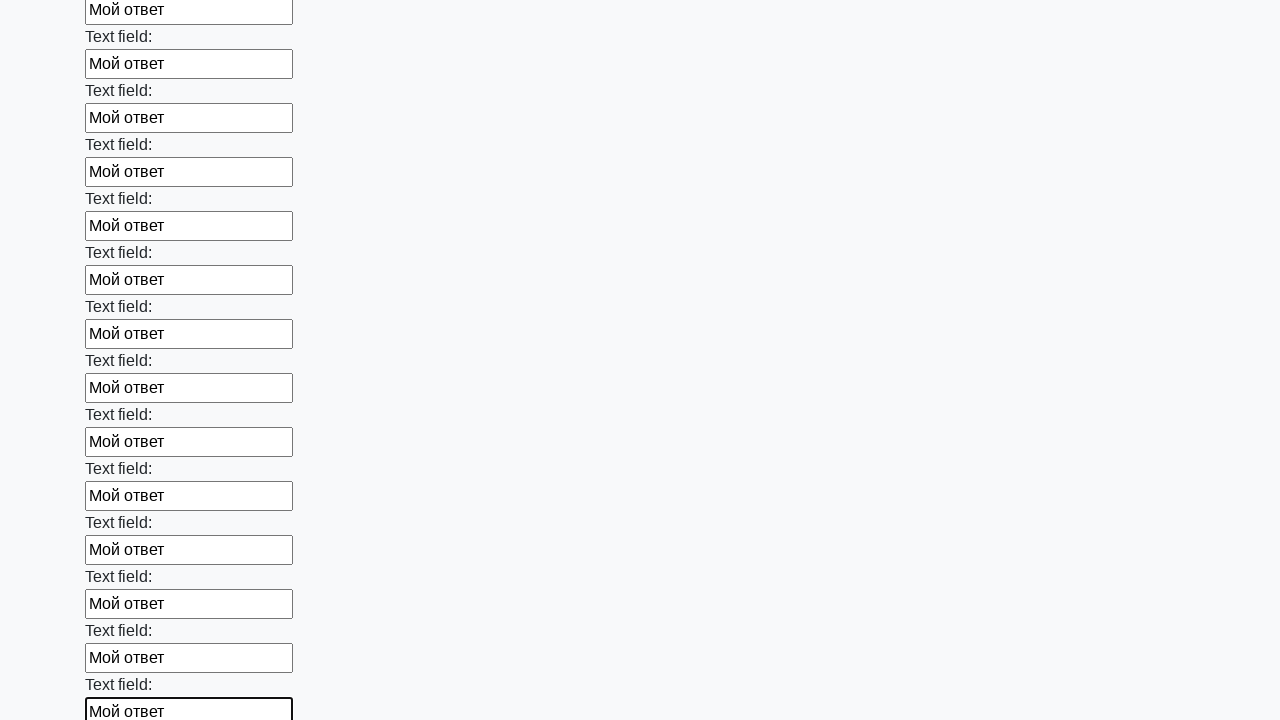

Filled an input field with 'Мой ответ' on input >> nth=79
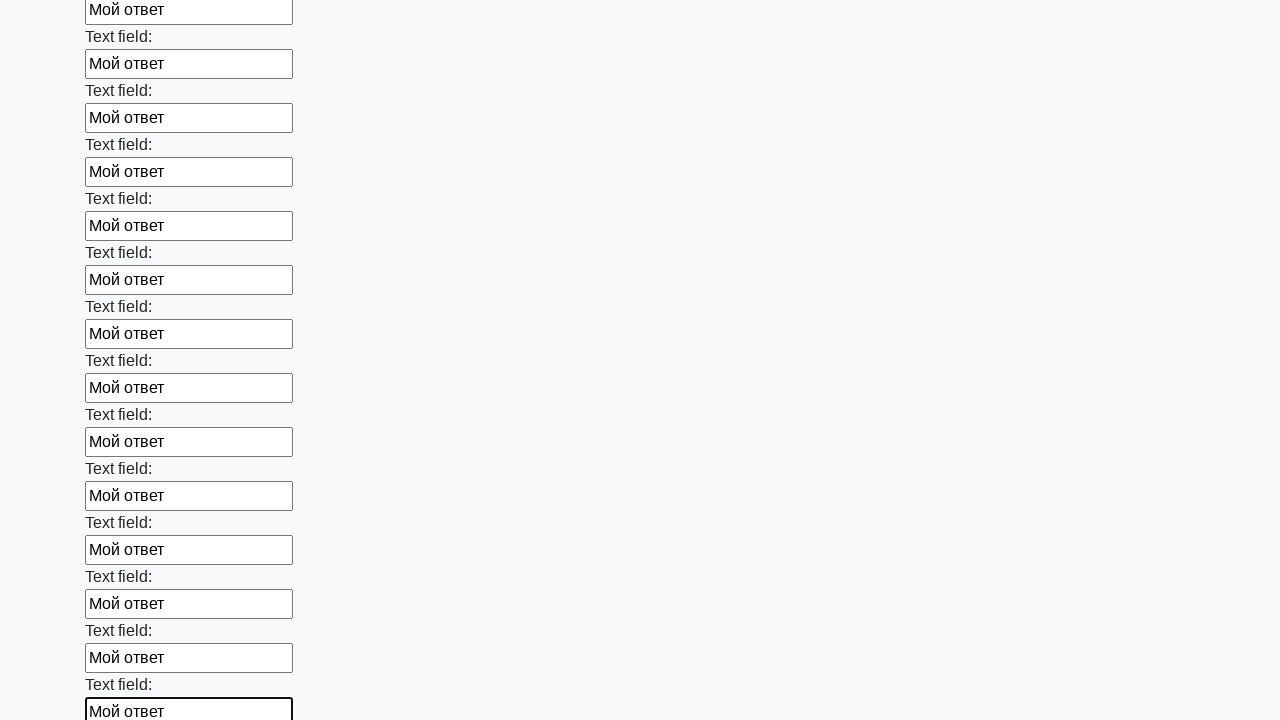

Filled an input field with 'Мой ответ' on input >> nth=80
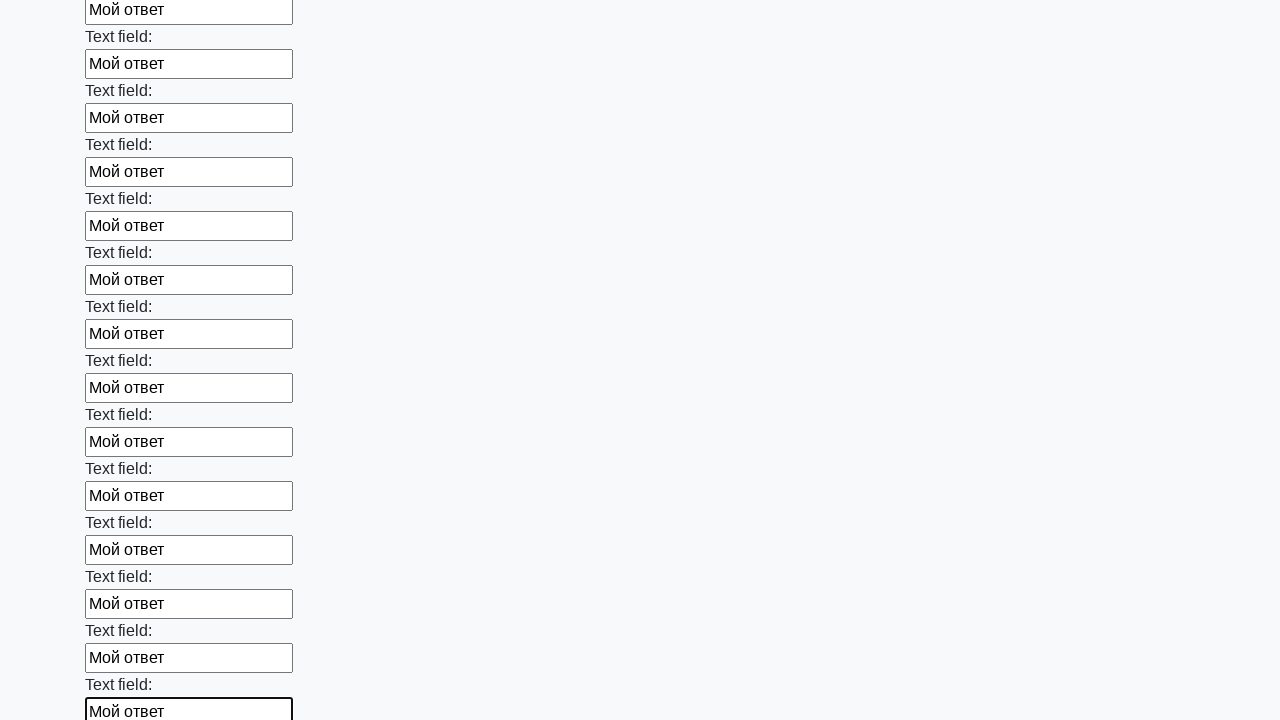

Filled an input field with 'Мой ответ' on input >> nth=81
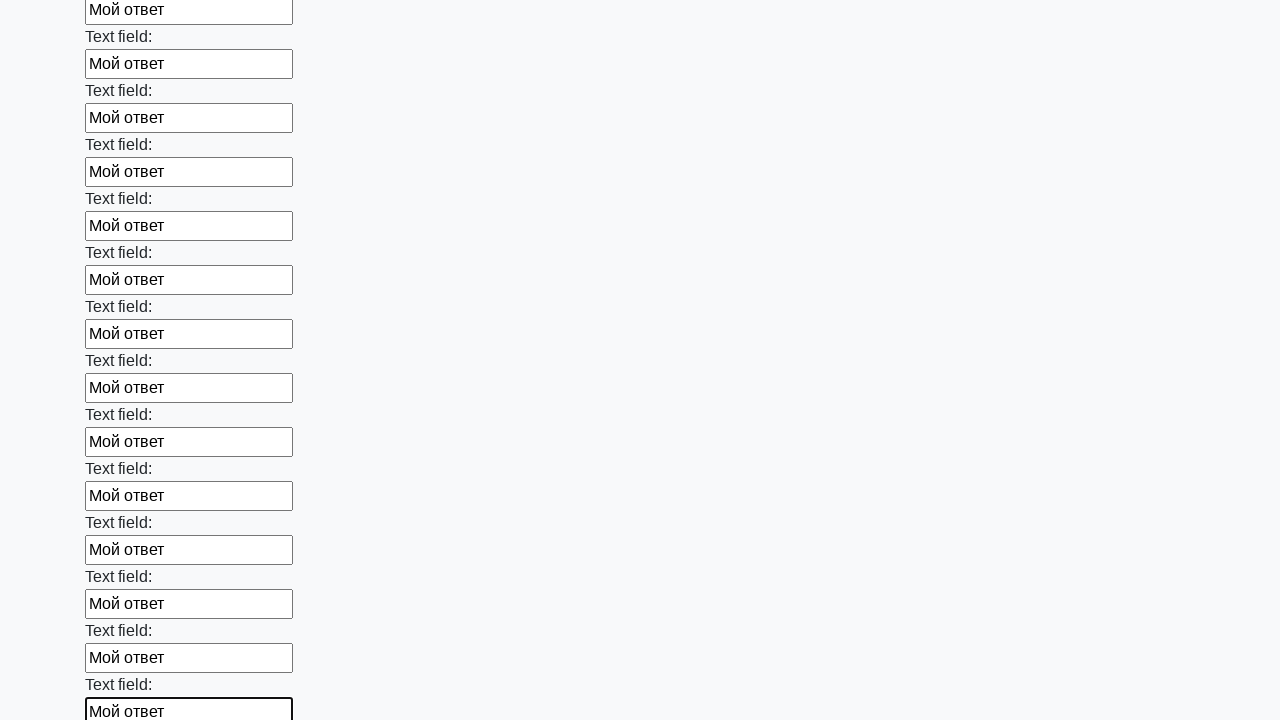

Filled an input field with 'Мой ответ' on input >> nth=82
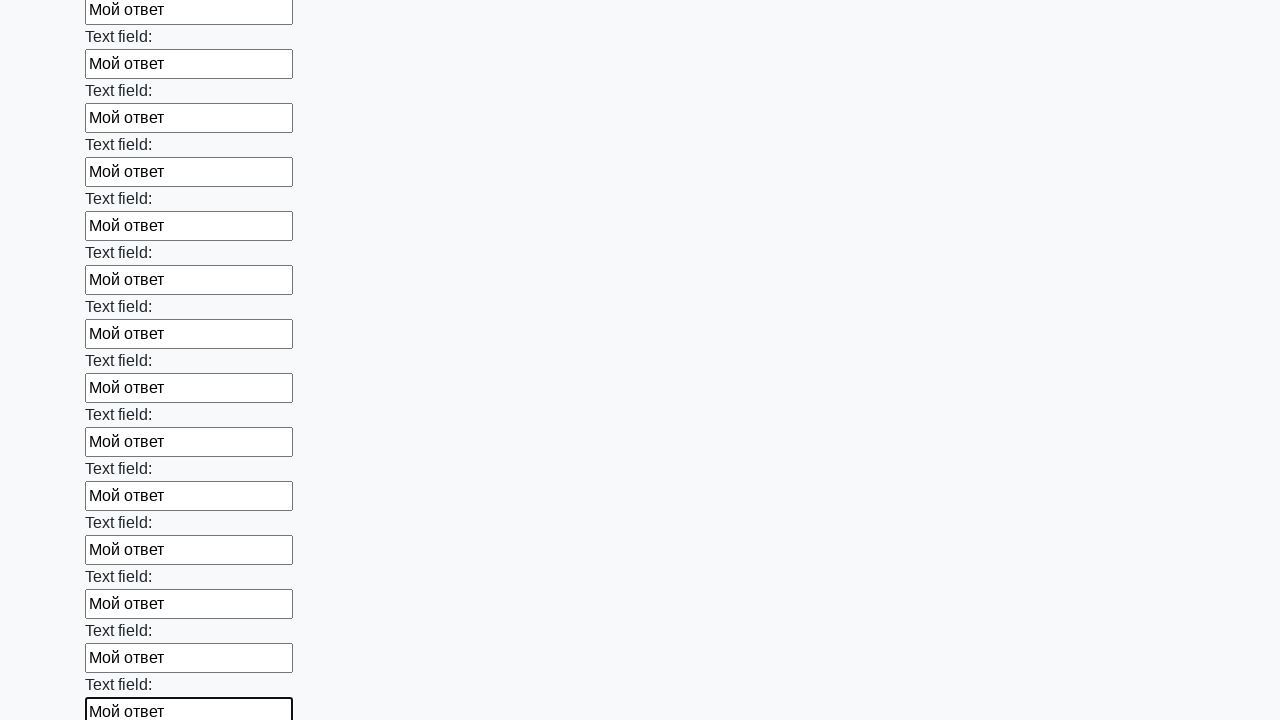

Filled an input field with 'Мой ответ' on input >> nth=83
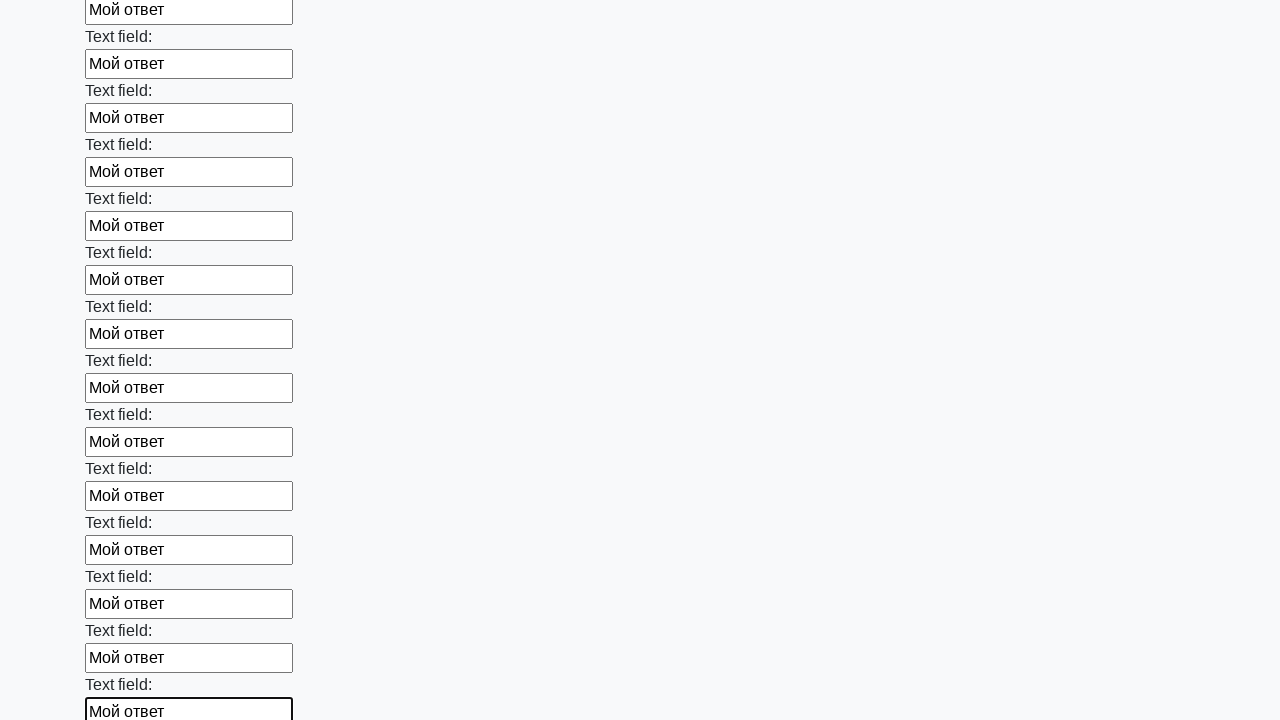

Filled an input field with 'Мой ответ' on input >> nth=84
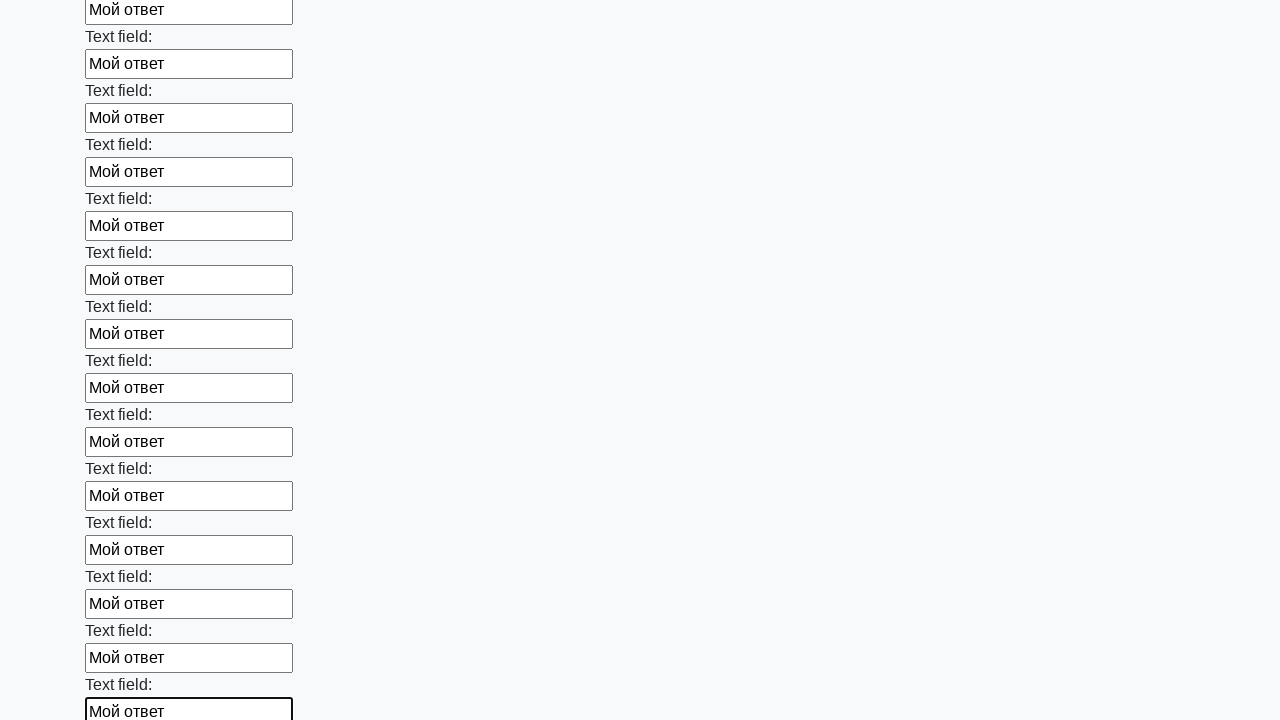

Filled an input field with 'Мой ответ' on input >> nth=85
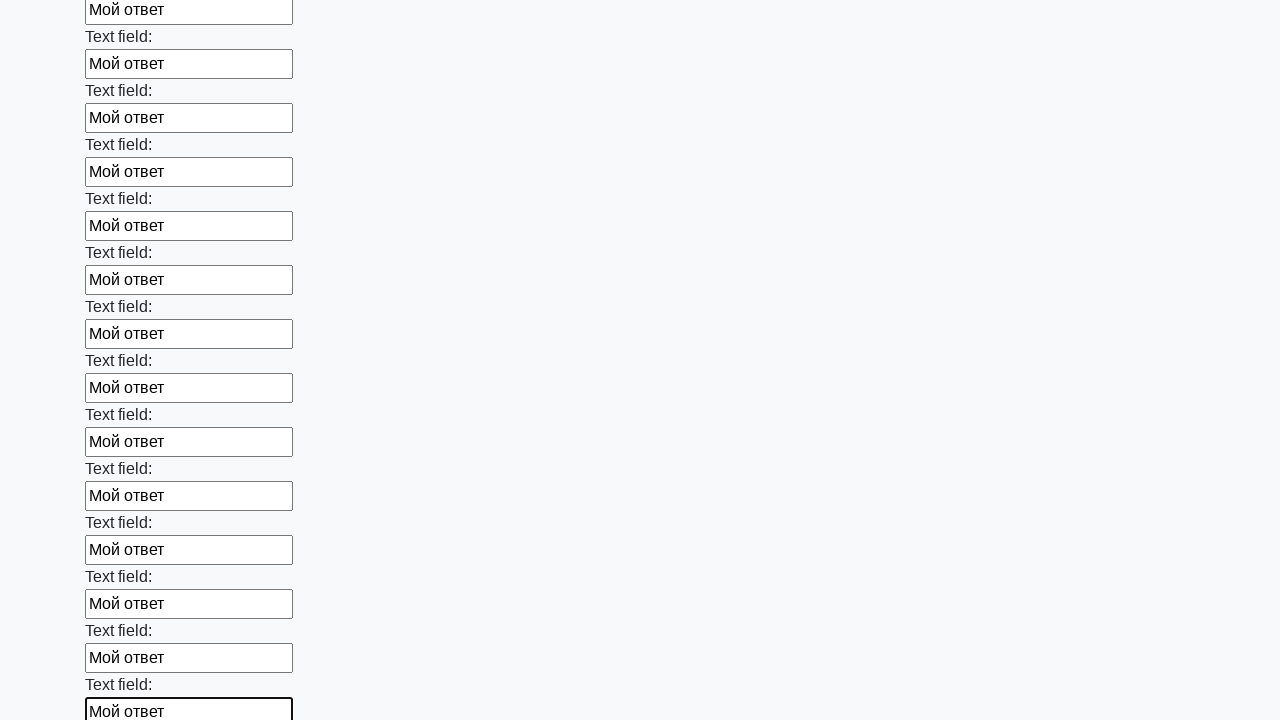

Filled an input field with 'Мой ответ' on input >> nth=86
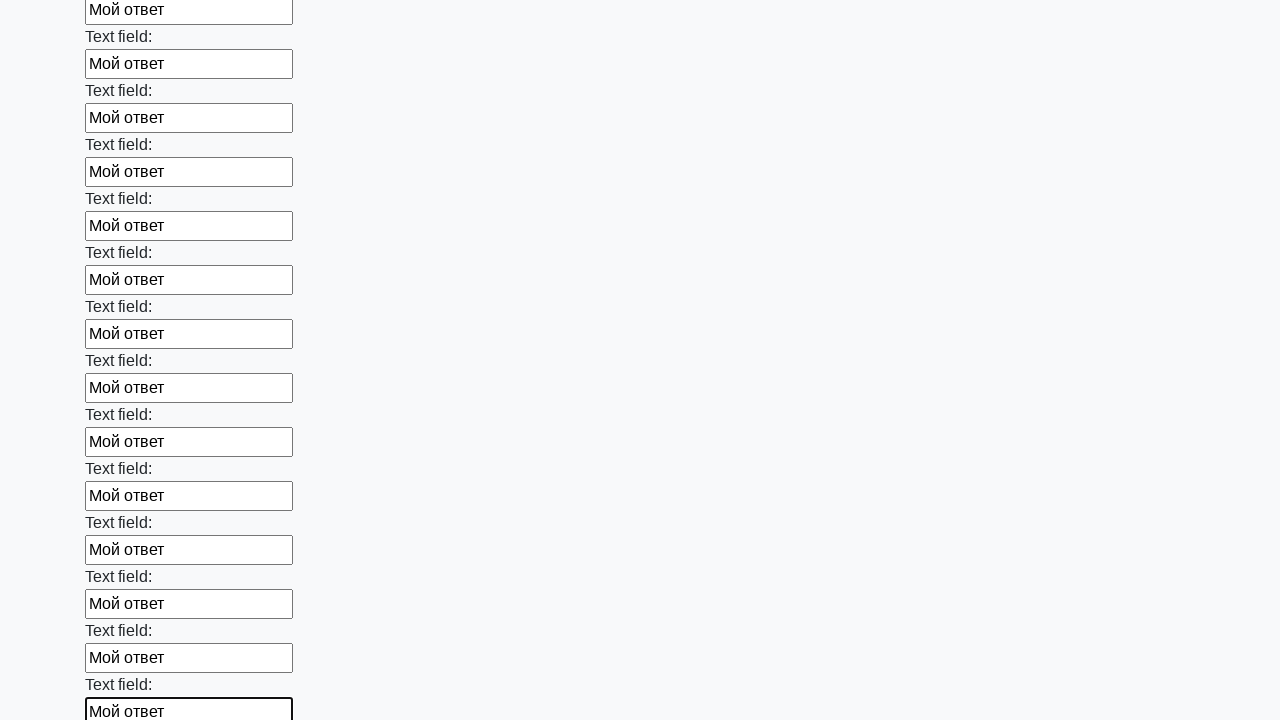

Filled an input field with 'Мой ответ' on input >> nth=87
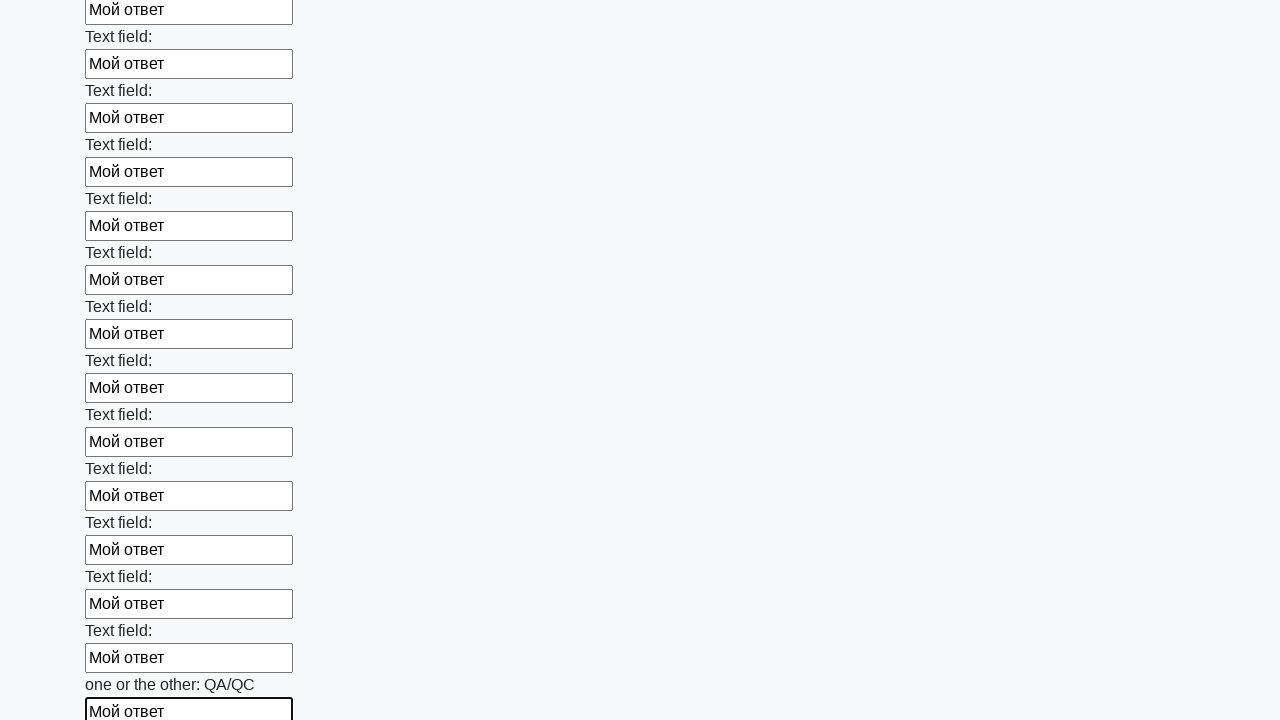

Filled an input field with 'Мой ответ' on input >> nth=88
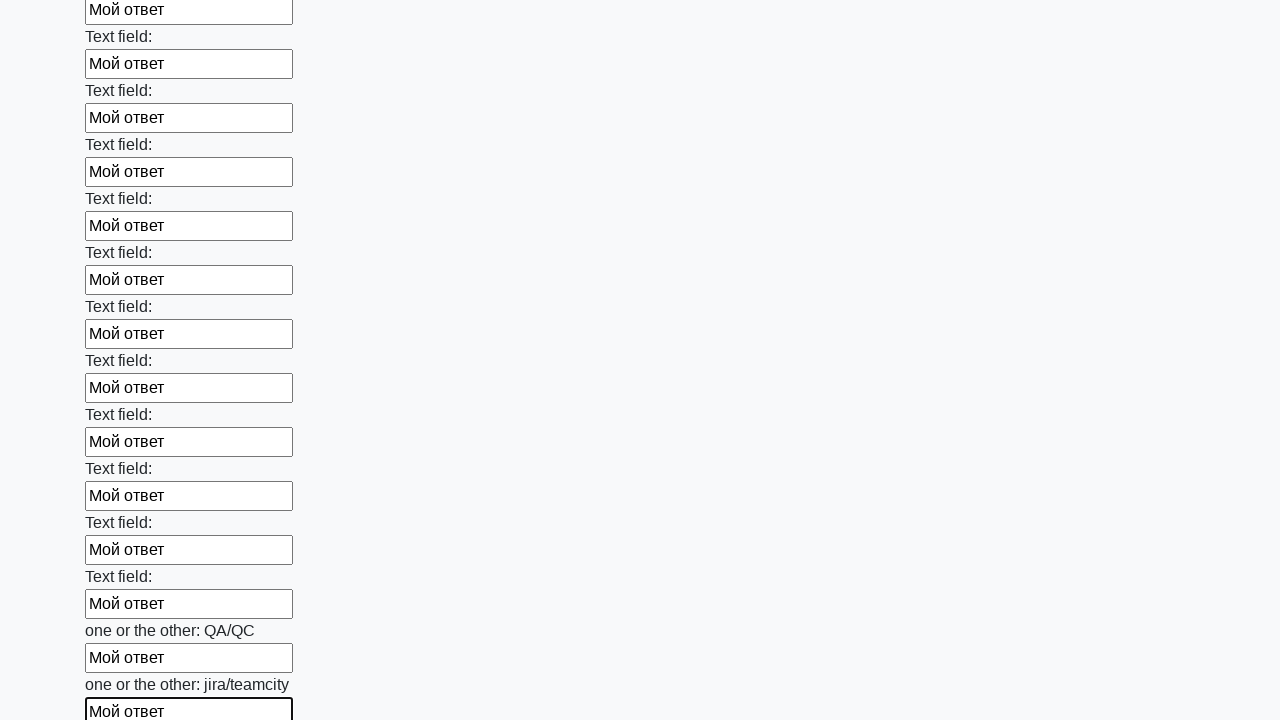

Filled an input field with 'Мой ответ' on input >> nth=89
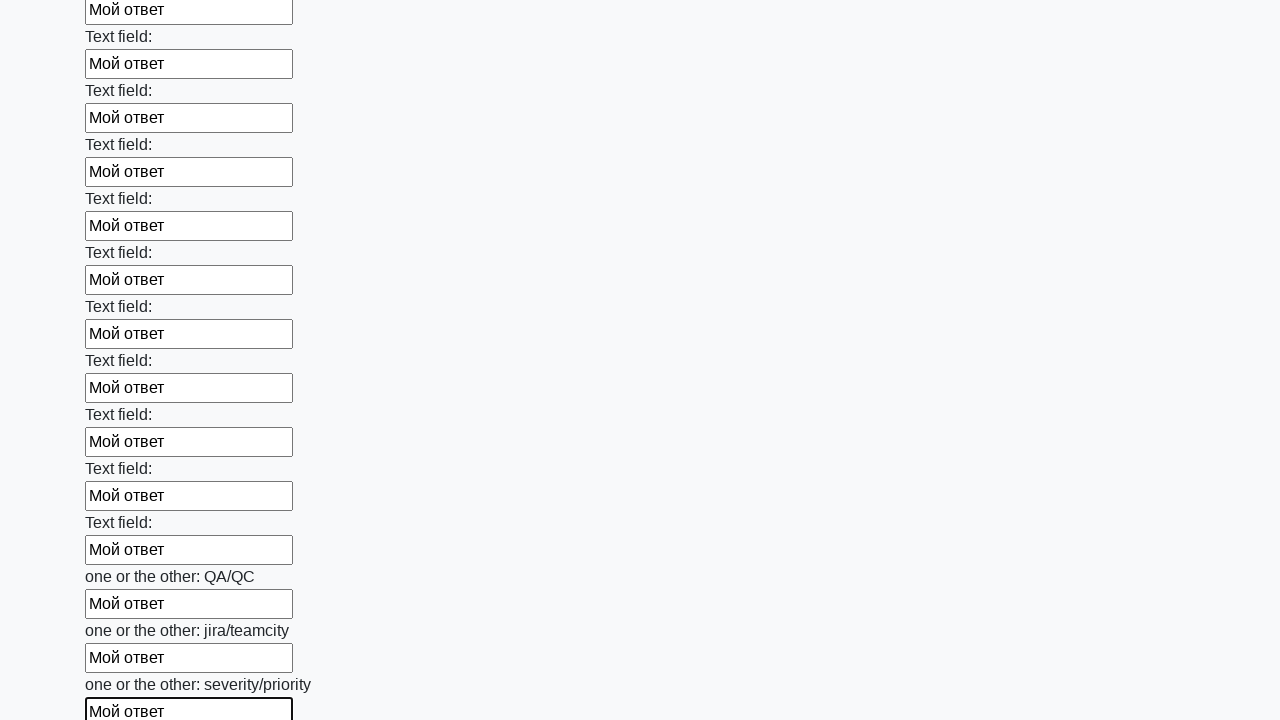

Filled an input field with 'Мой ответ' on input >> nth=90
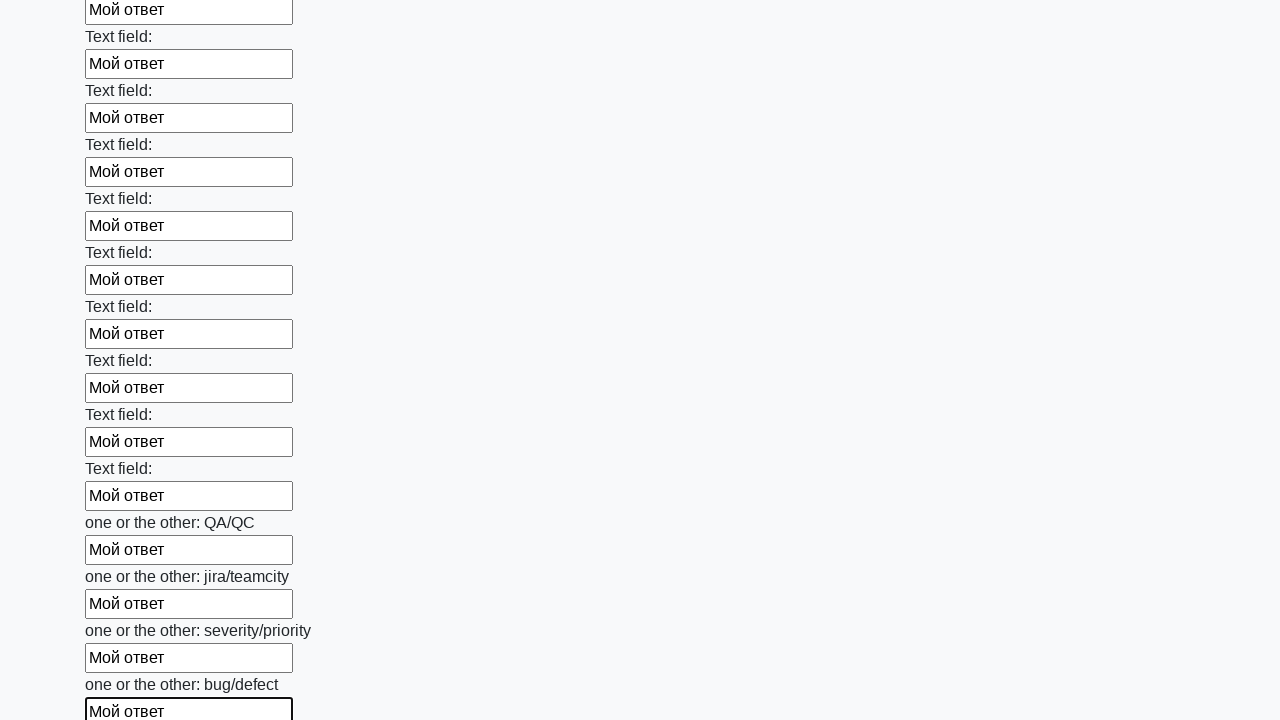

Filled an input field with 'Мой ответ' on input >> nth=91
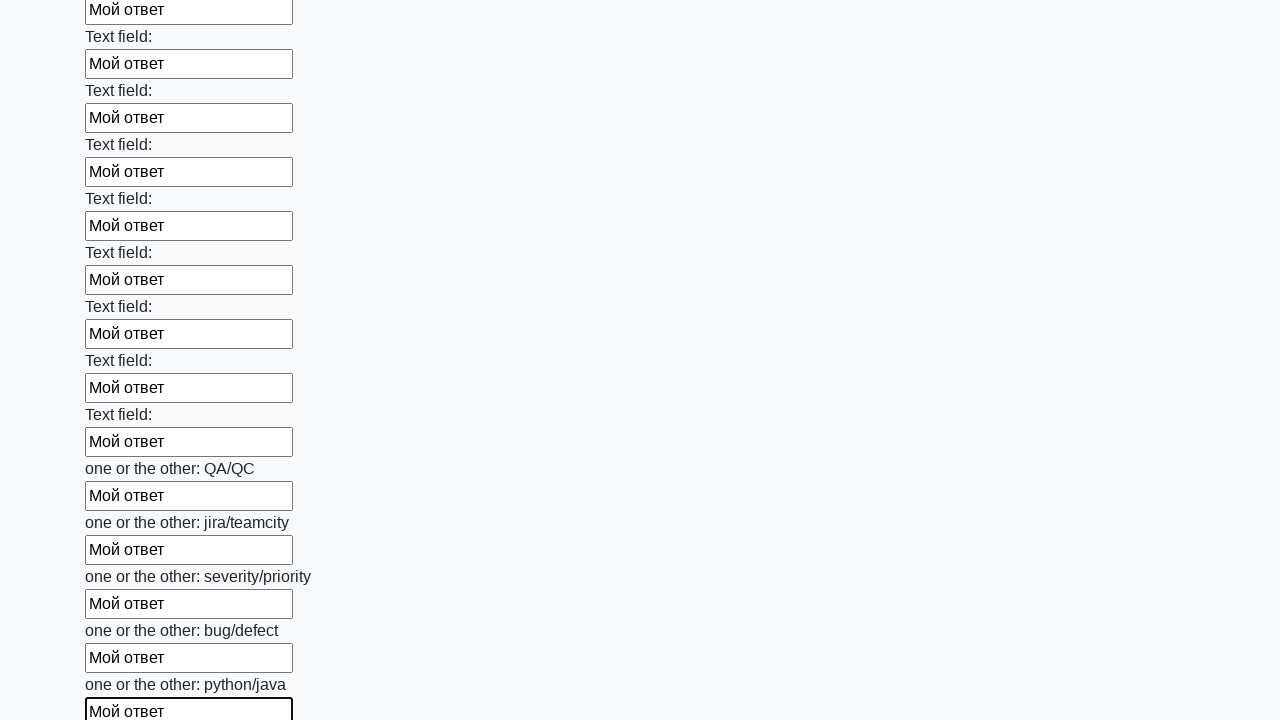

Filled an input field with 'Мой ответ' on input >> nth=92
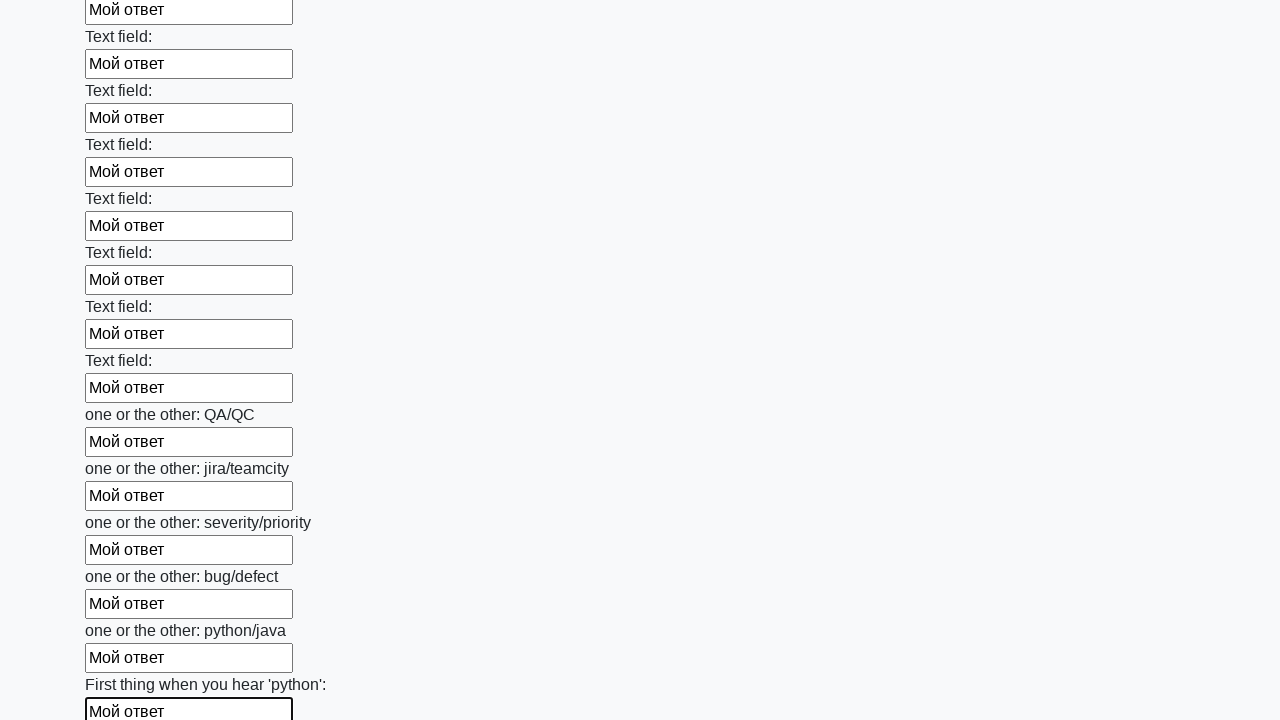

Filled an input field with 'Мой ответ' on input >> nth=93
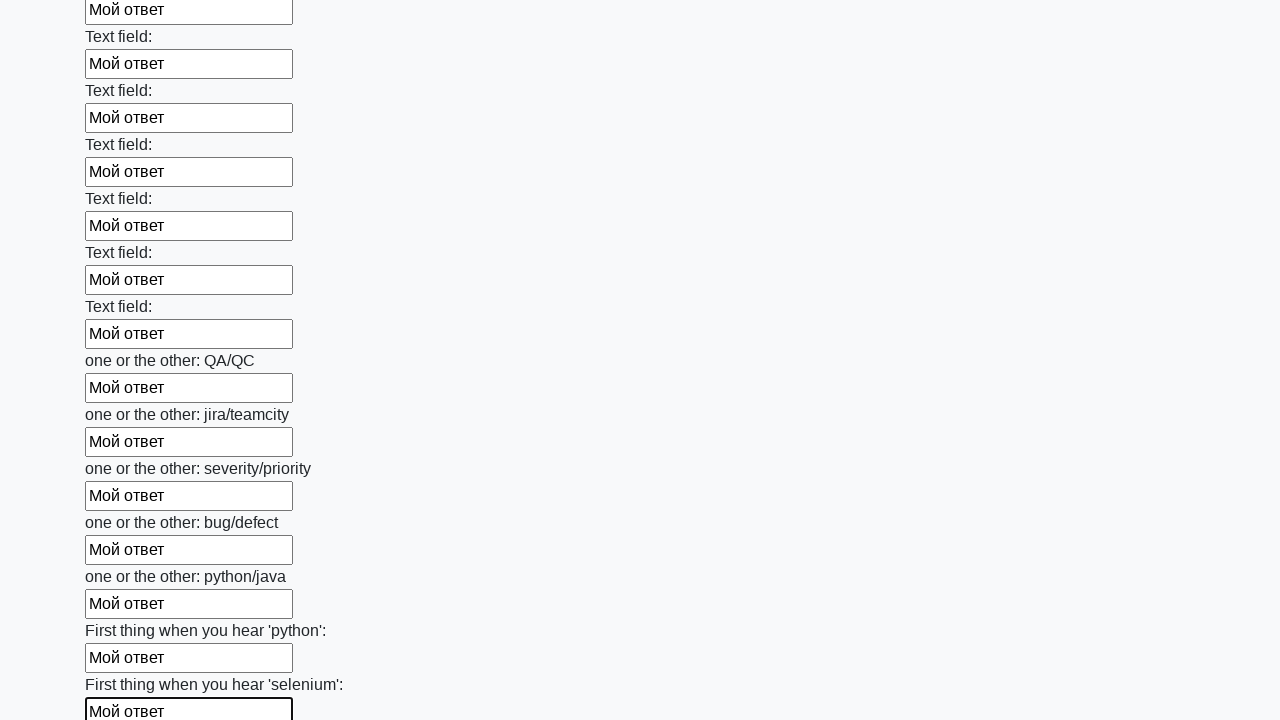

Filled an input field with 'Мой ответ' on input >> nth=94
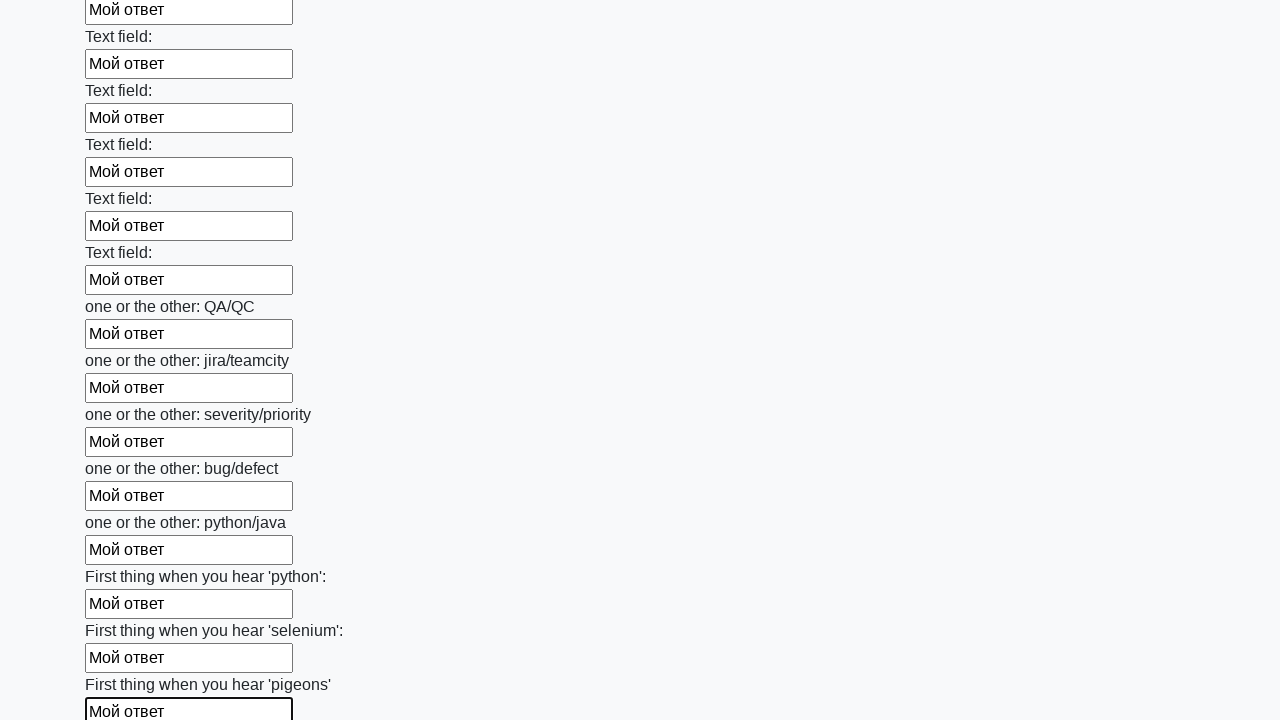

Filled an input field with 'Мой ответ' on input >> nth=95
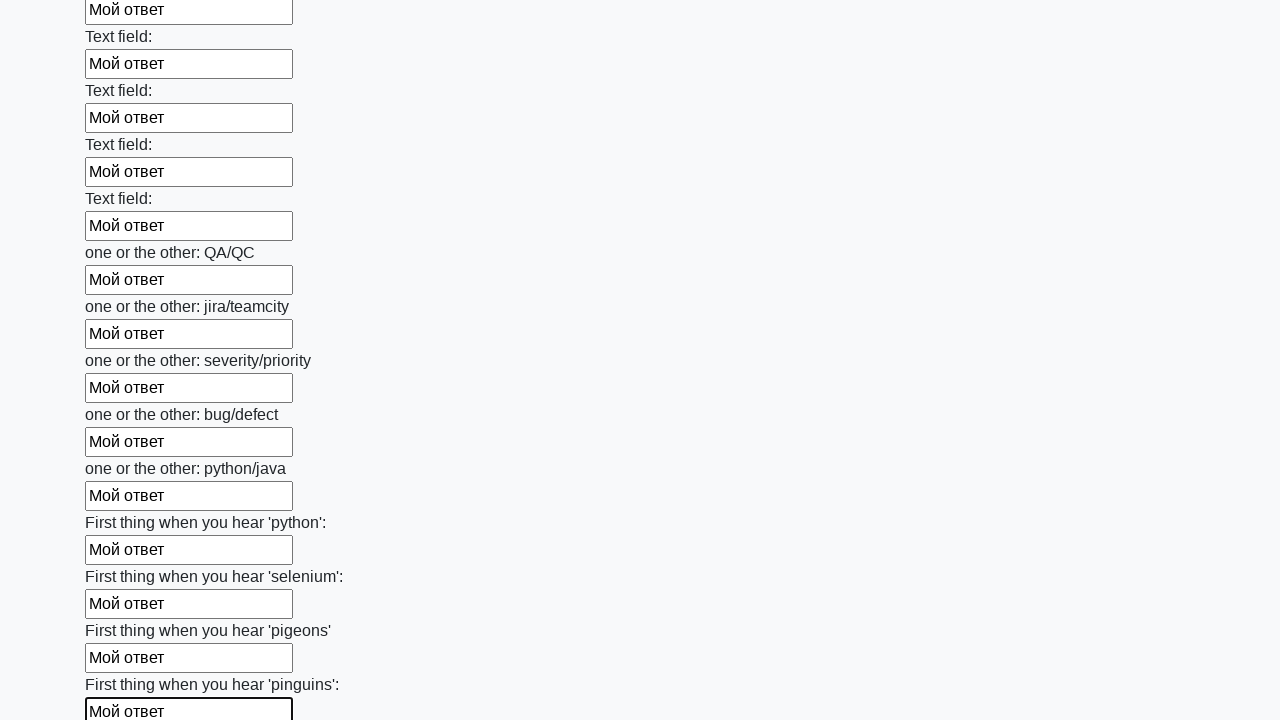

Filled an input field with 'Мой ответ' on input >> nth=96
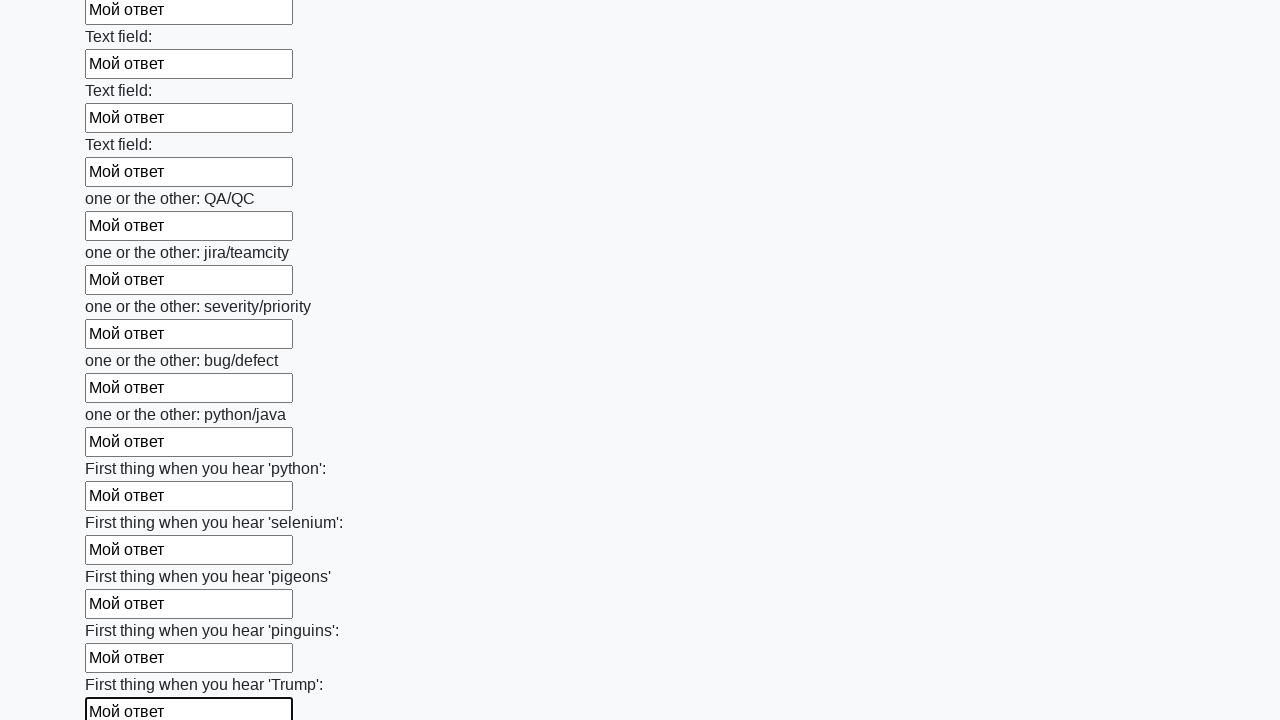

Filled an input field with 'Мой ответ' on input >> nth=97
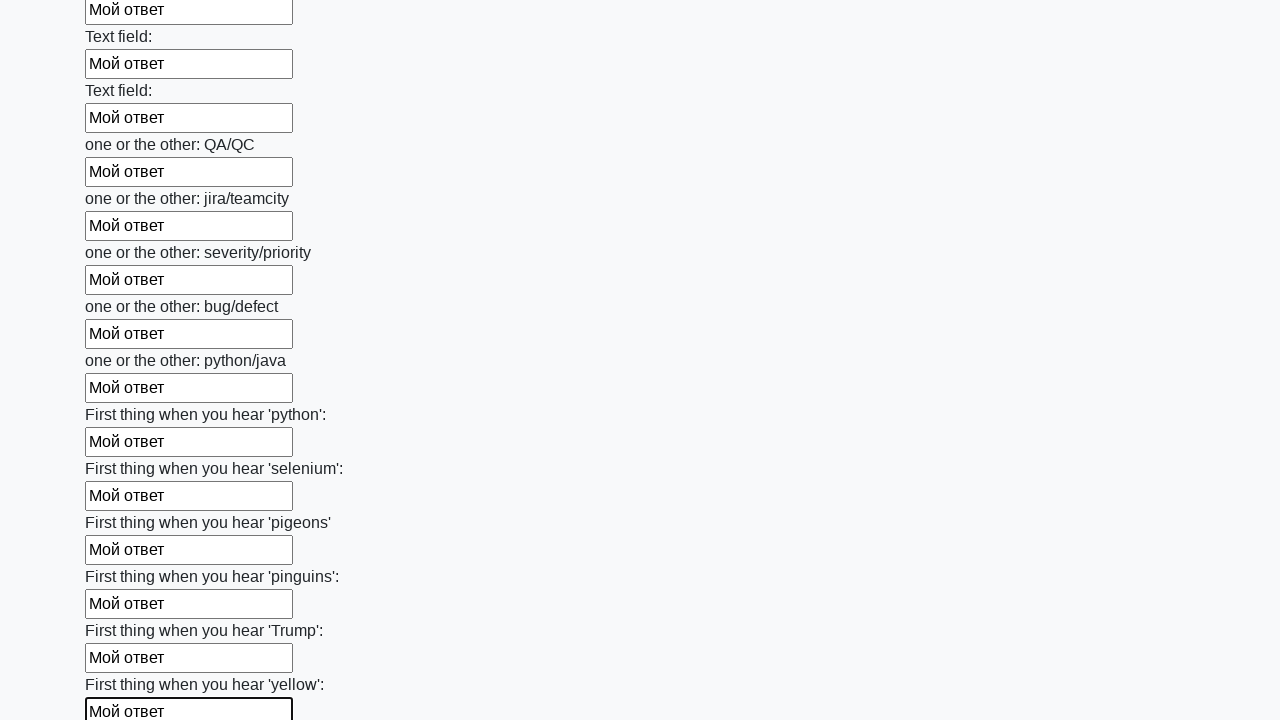

Filled an input field with 'Мой ответ' on input >> nth=98
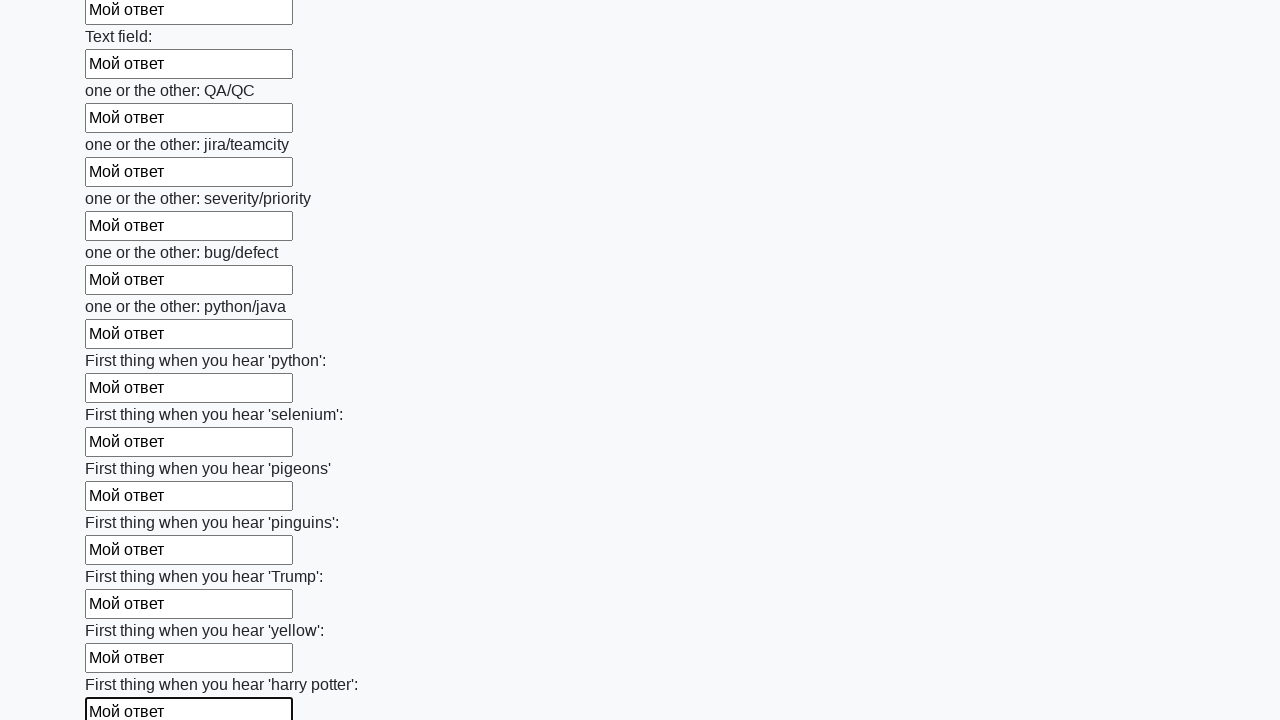

Filled an input field with 'Мой ответ' on input >> nth=99
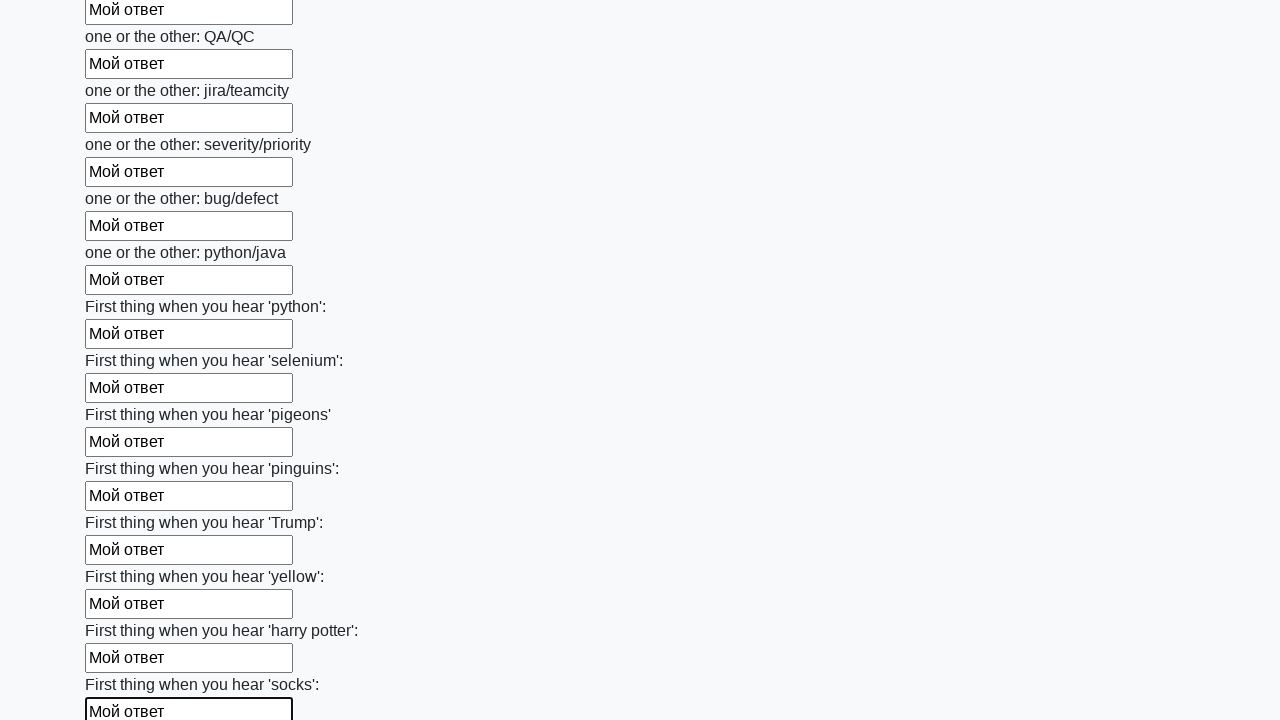

Clicked the submit button to submit the form at (123, 611) on button.btn
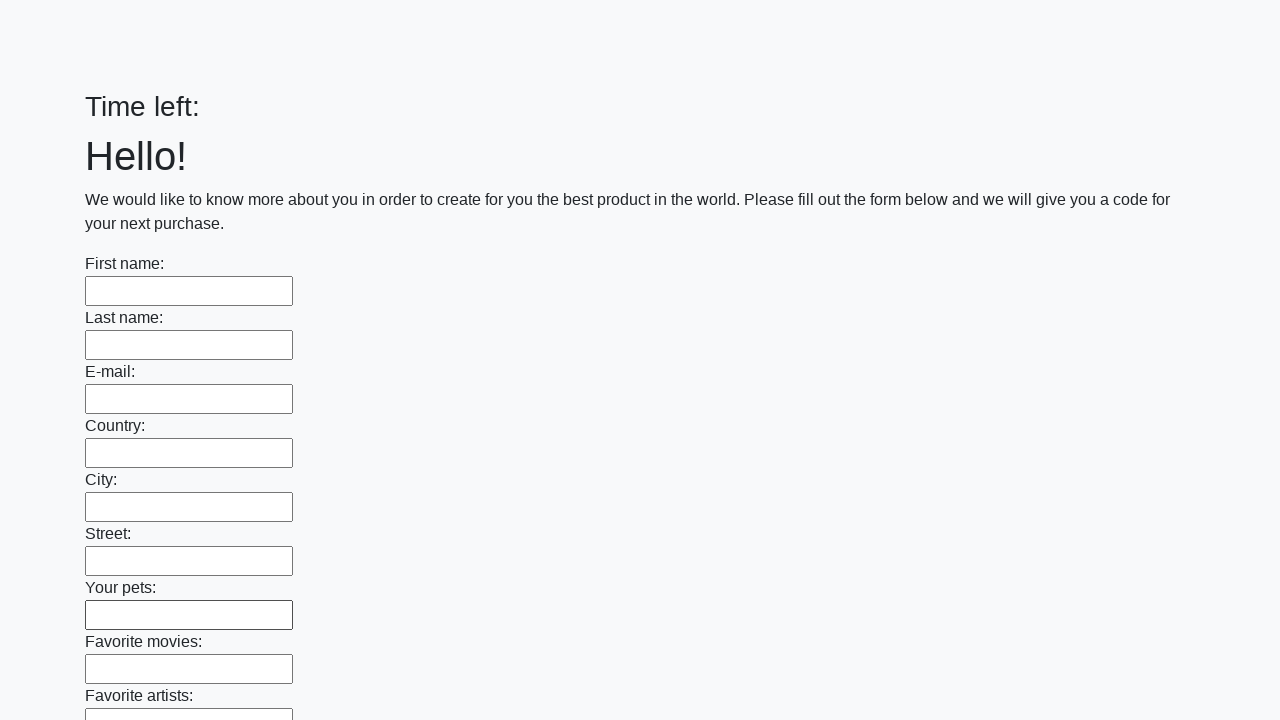

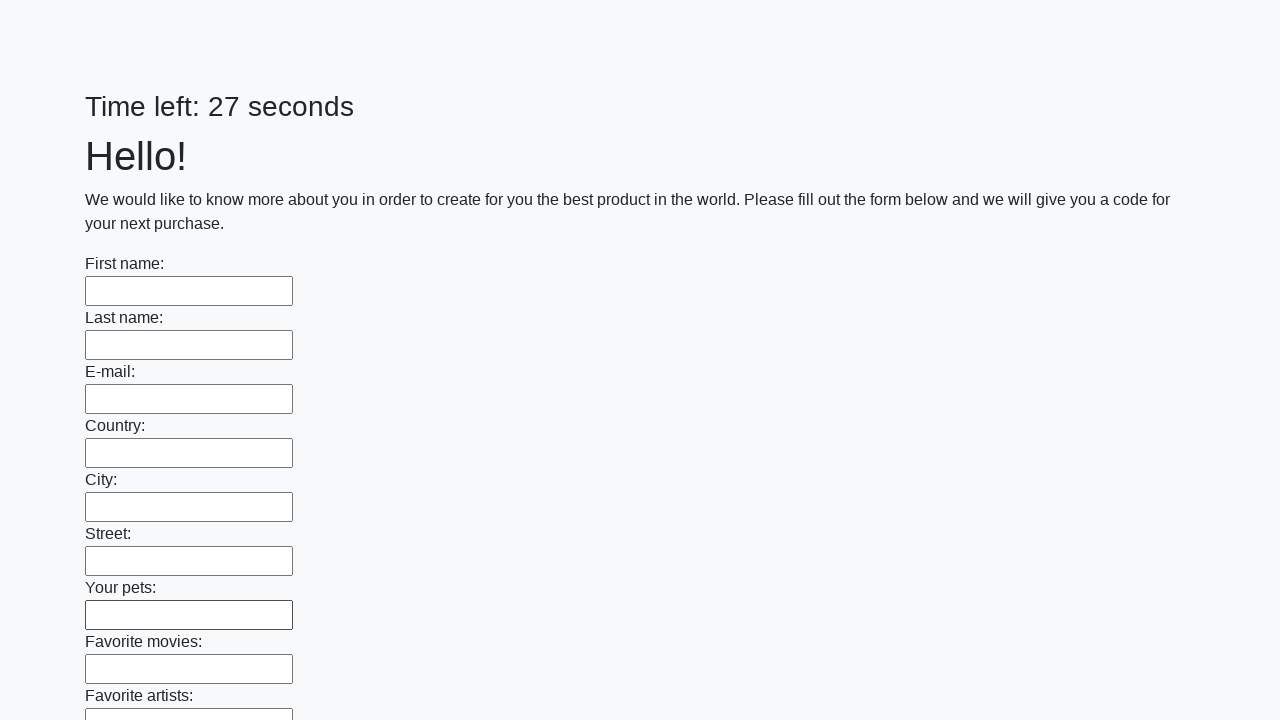